Tests filling a large form by entering text into all text input fields and submitting the form via button click

Starting URL: http://suninjuly.github.io/huge_form.html

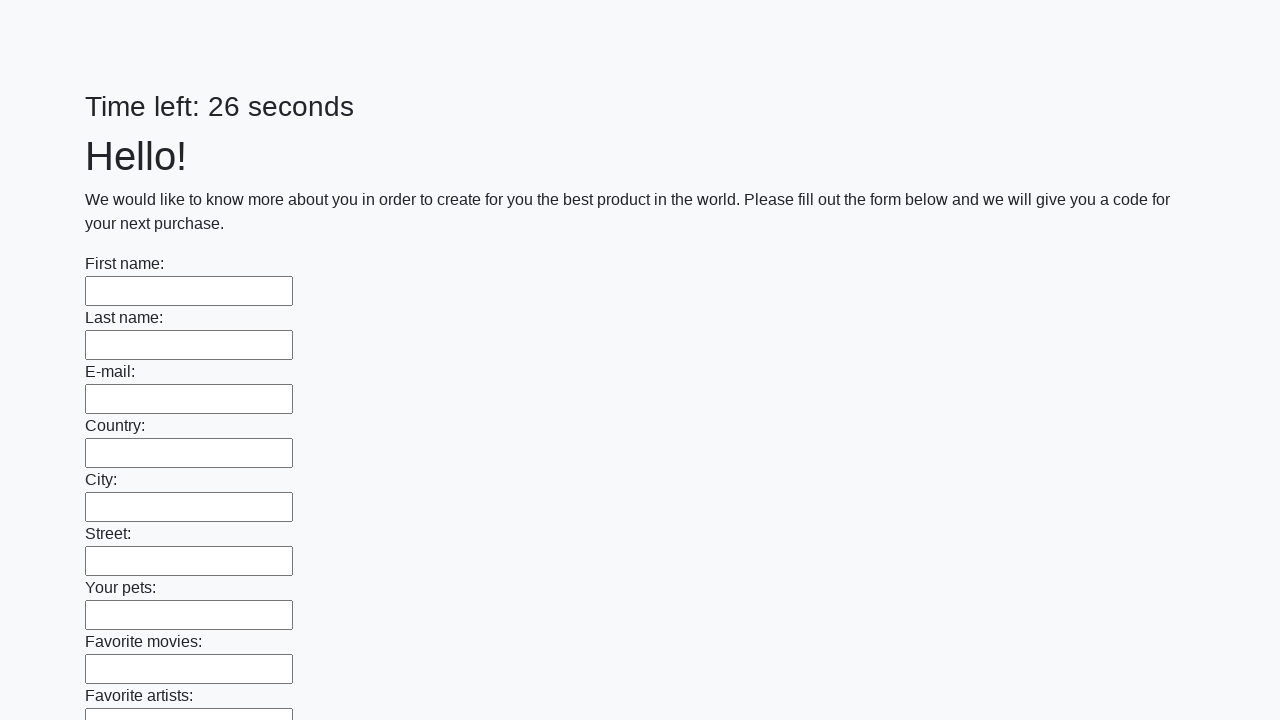

Located all text input fields on the form
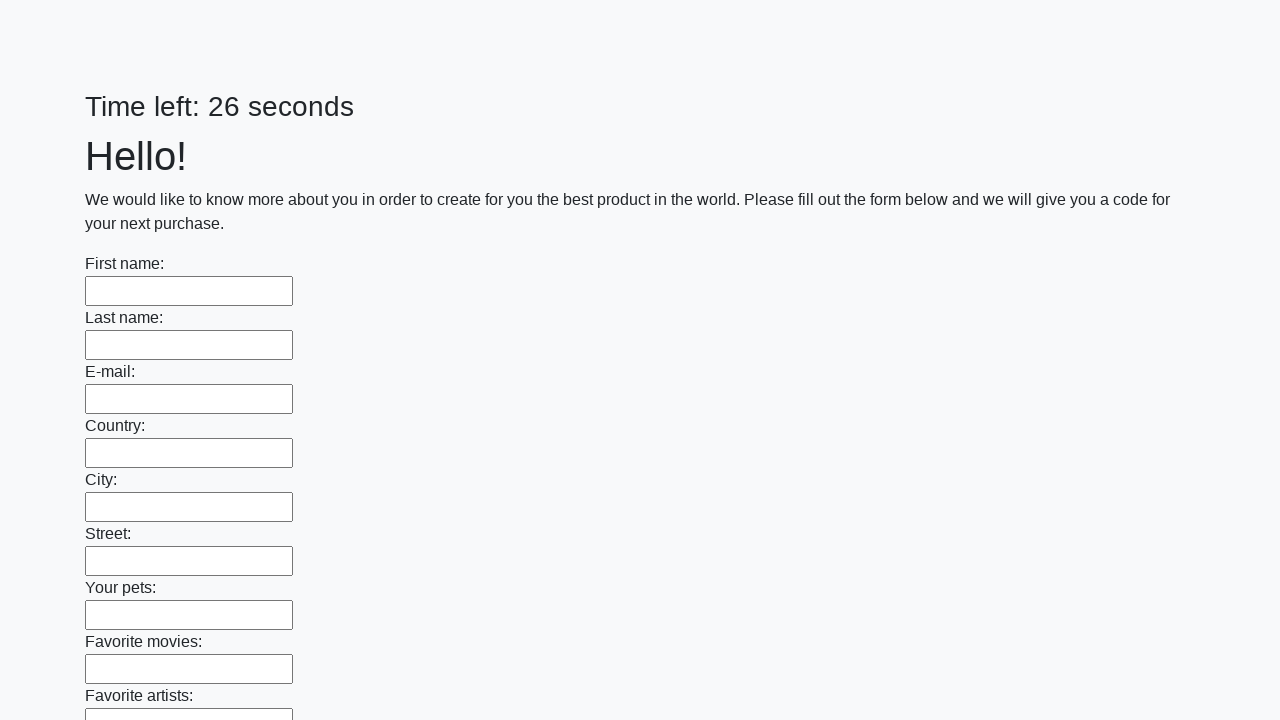

Found 100 text input fields to fill
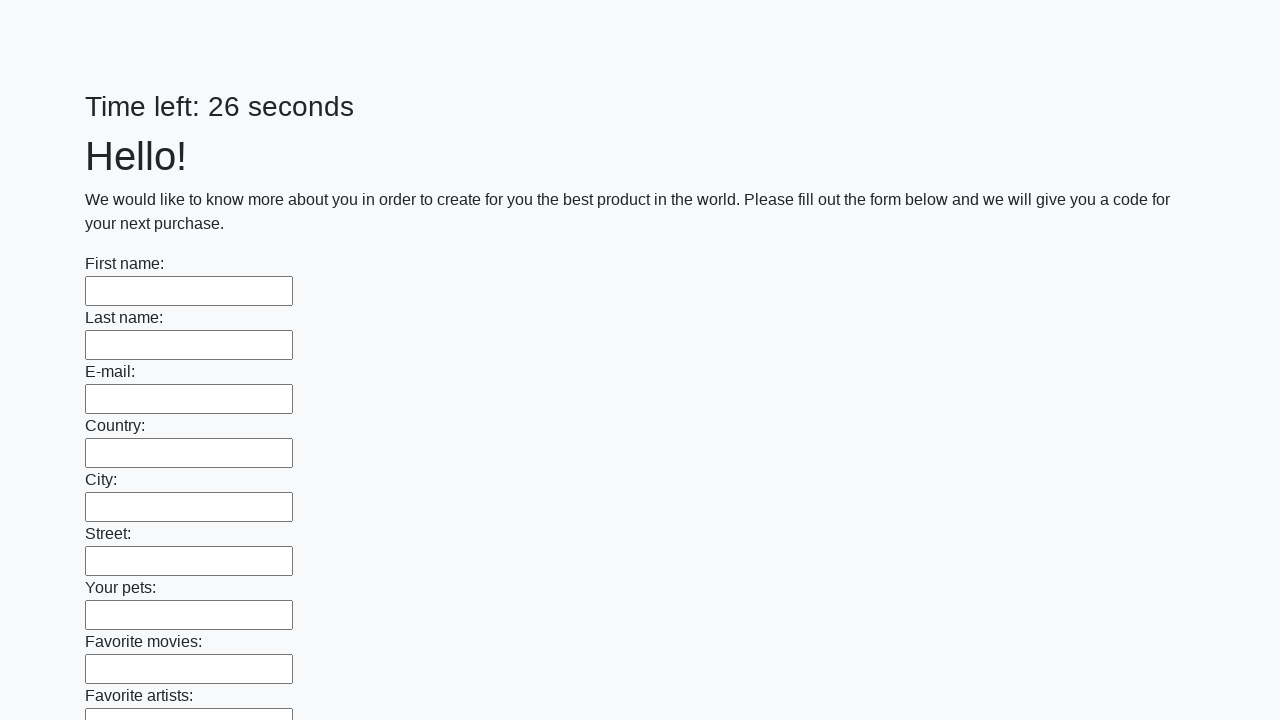

Filled text input field 1 of 100 with 'some' on input[type="text"] >> nth=0
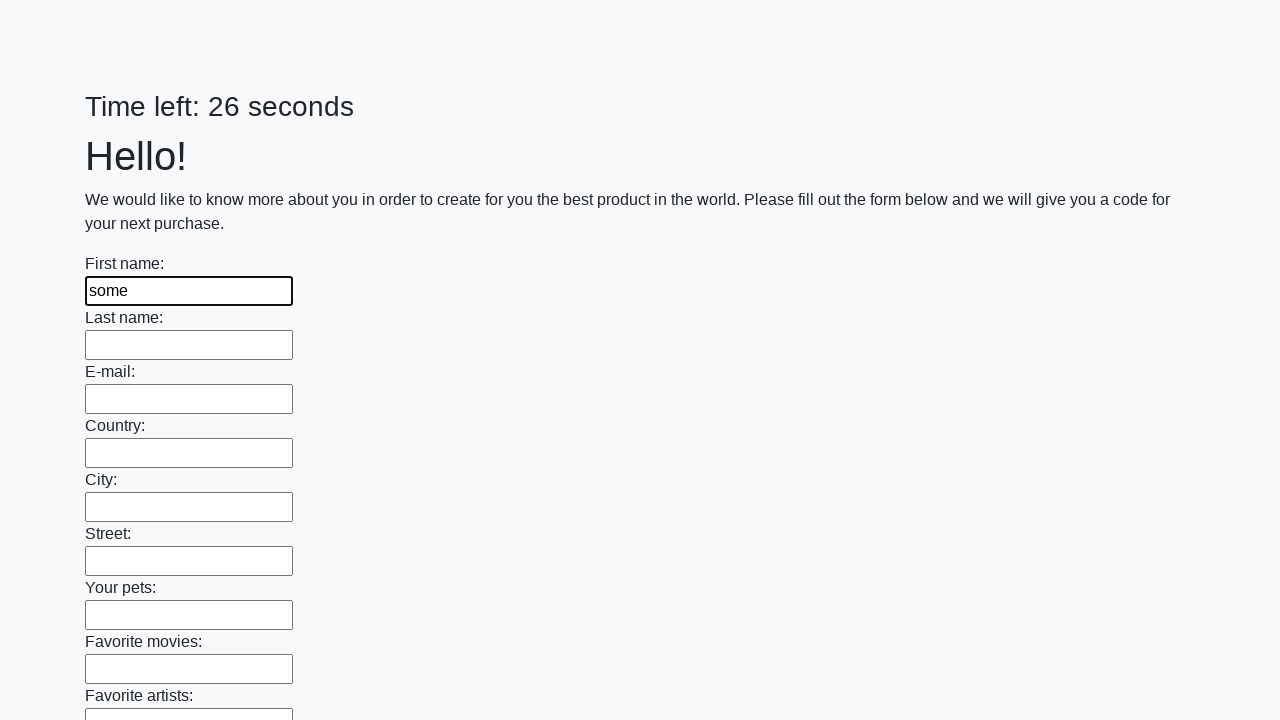

Filled text input field 2 of 100 with 'some' on input[type="text"] >> nth=1
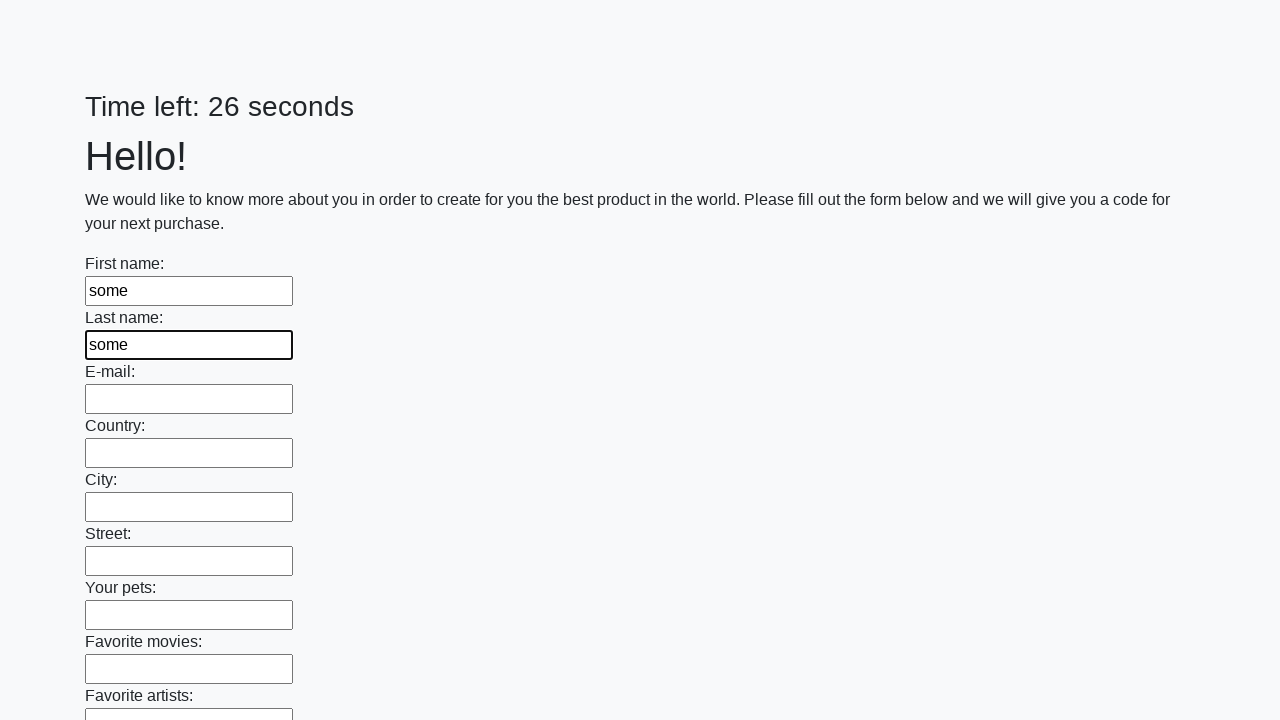

Filled text input field 3 of 100 with 'some' on input[type="text"] >> nth=2
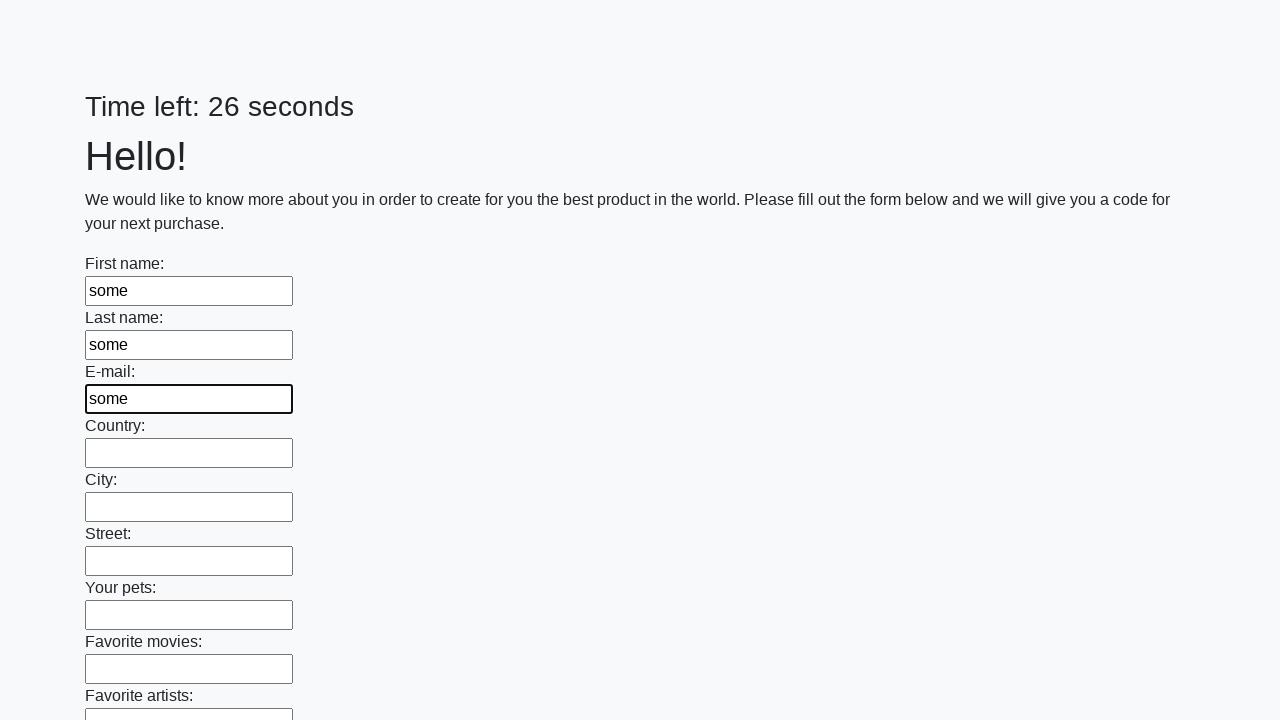

Filled text input field 4 of 100 with 'some' on input[type="text"] >> nth=3
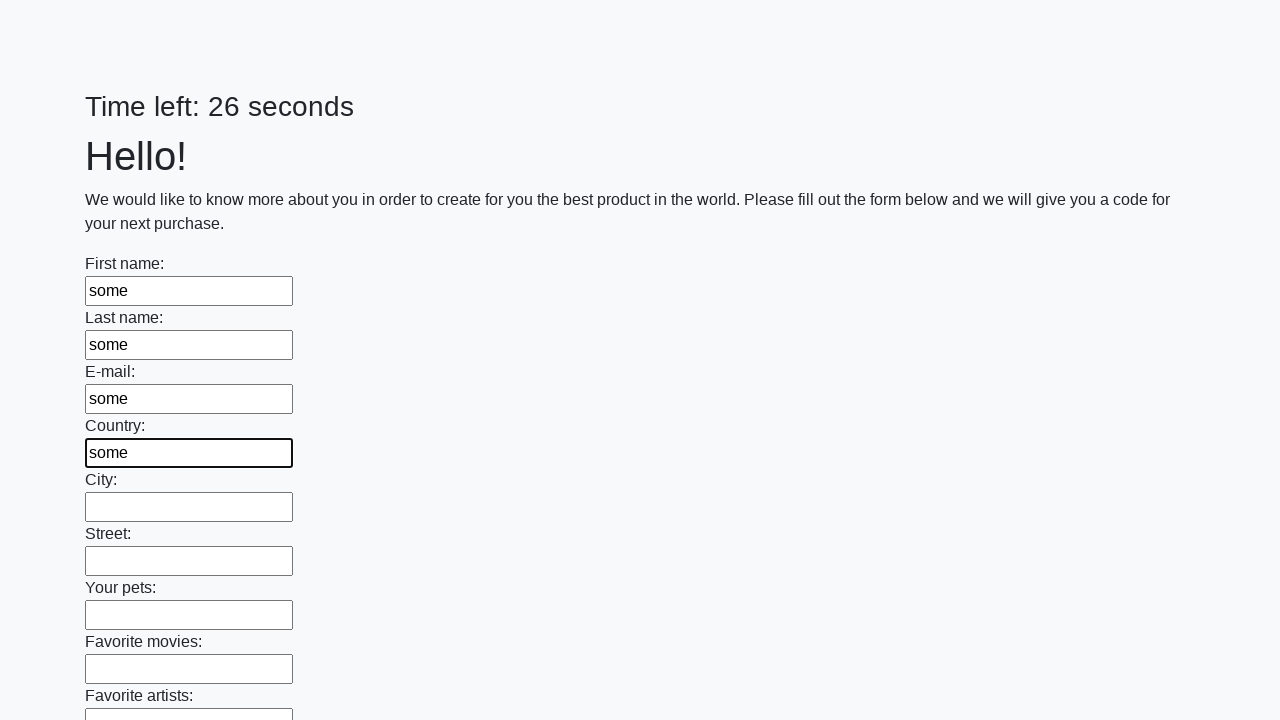

Filled text input field 5 of 100 with 'some' on input[type="text"] >> nth=4
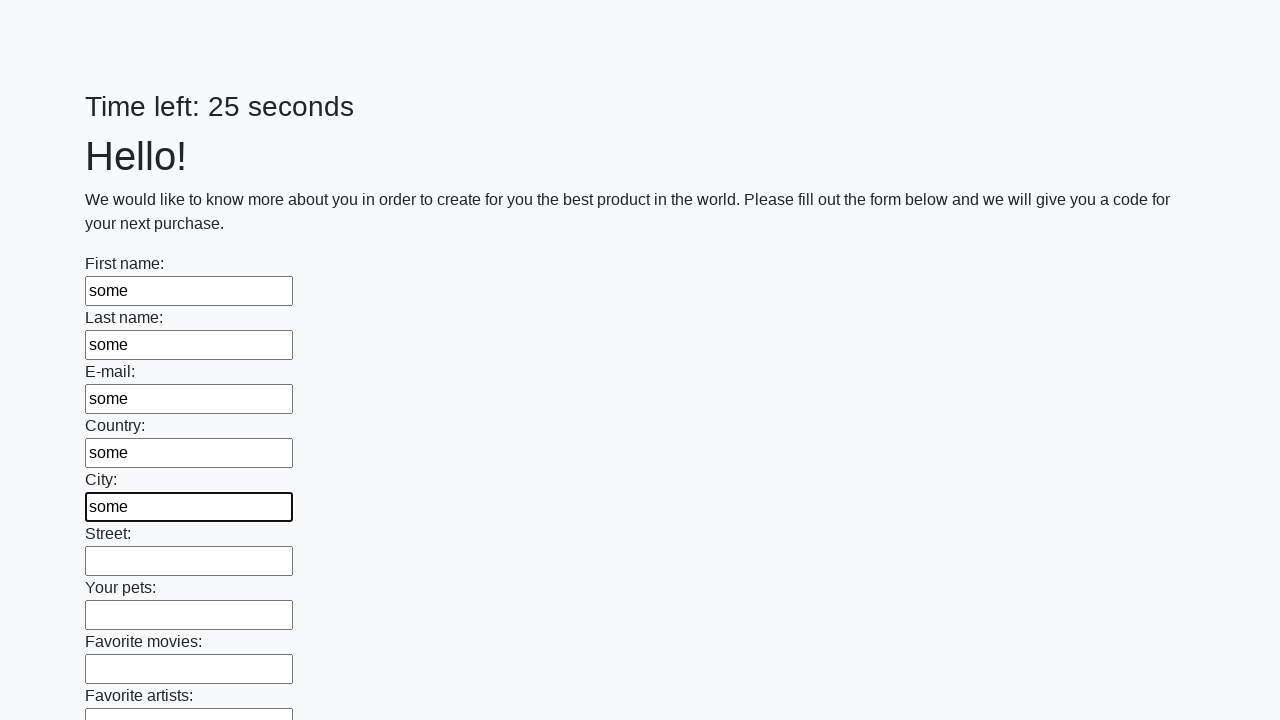

Filled text input field 6 of 100 with 'some' on input[type="text"] >> nth=5
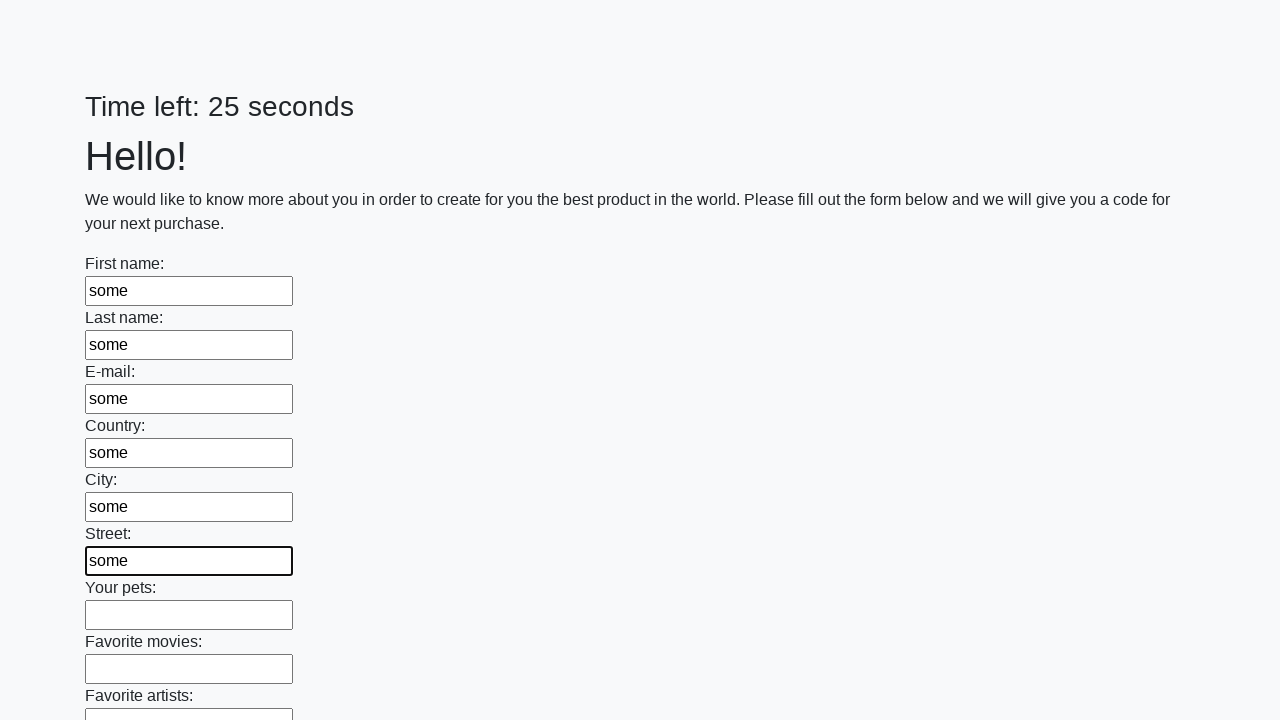

Filled text input field 7 of 100 with 'some' on input[type="text"] >> nth=6
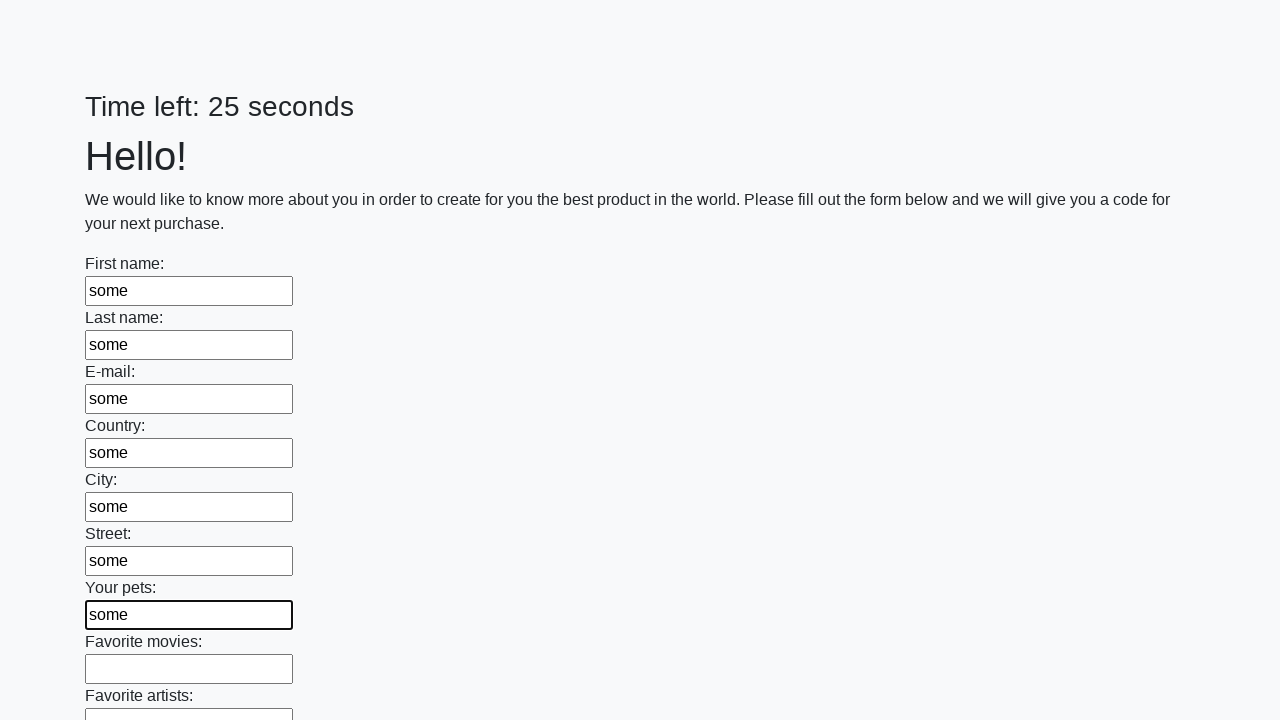

Filled text input field 8 of 100 with 'some' on input[type="text"] >> nth=7
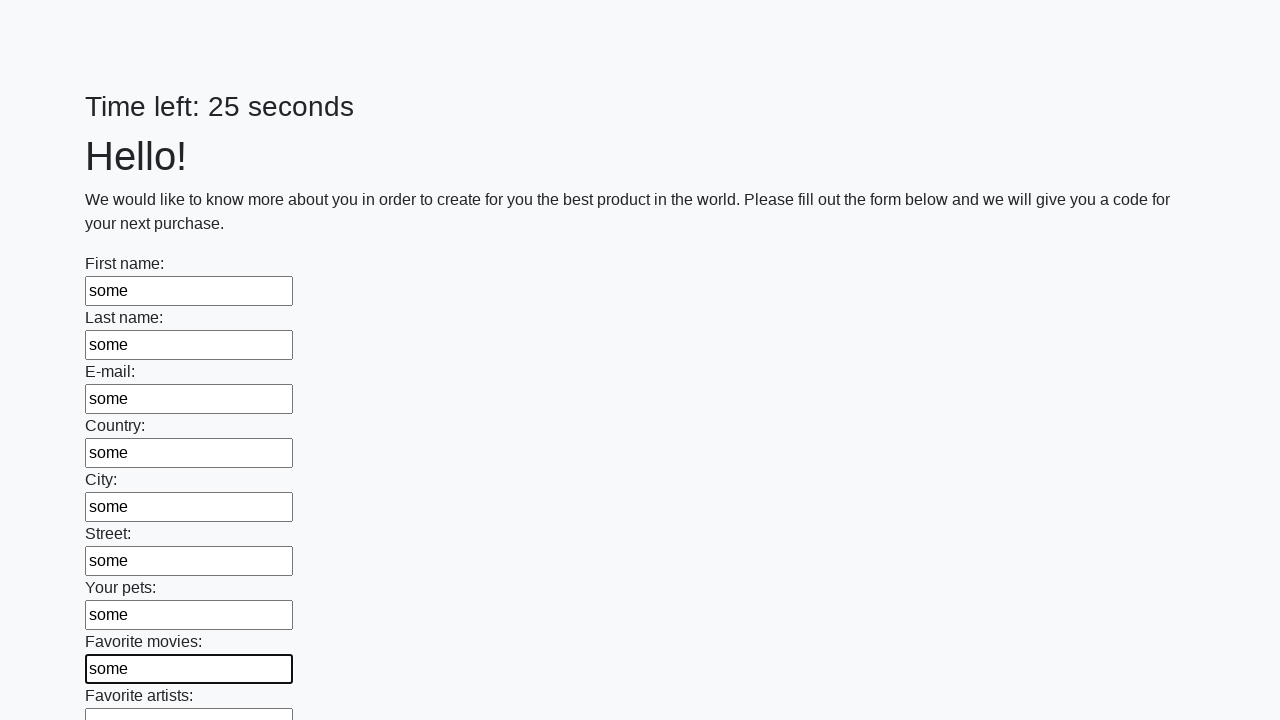

Filled text input field 9 of 100 with 'some' on input[type="text"] >> nth=8
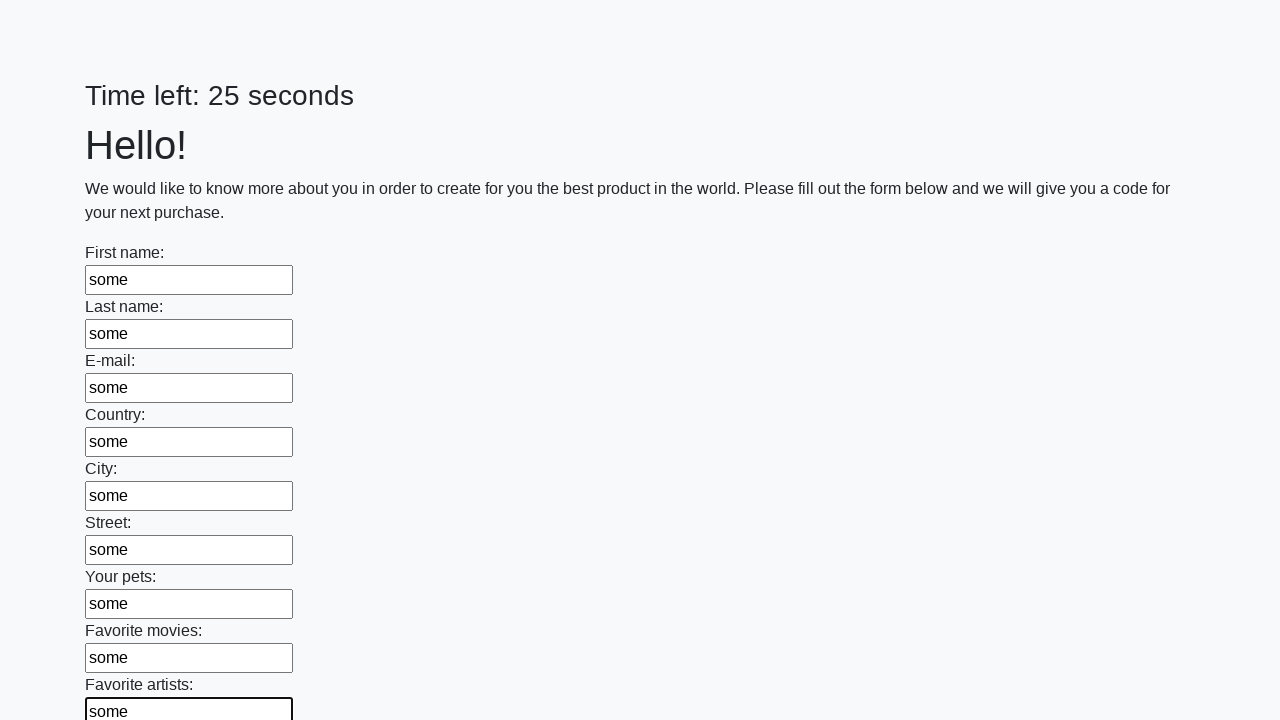

Filled text input field 10 of 100 with 'some' on input[type="text"] >> nth=9
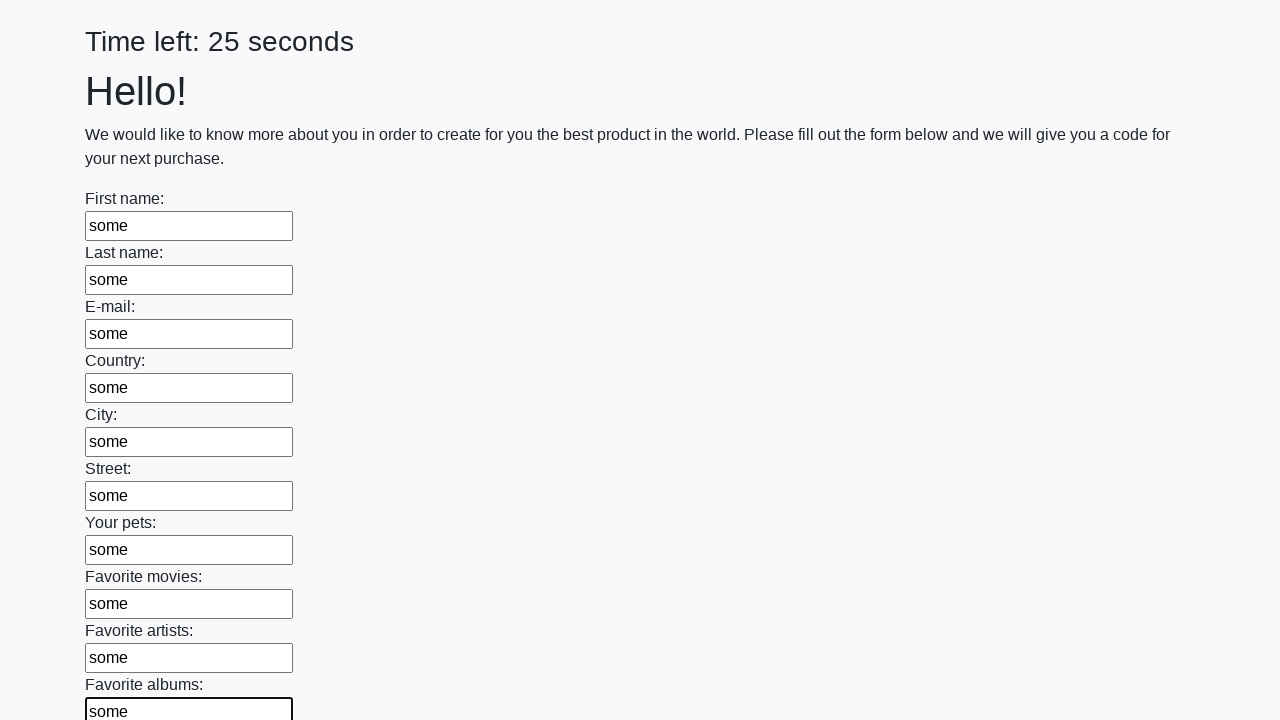

Filled text input field 11 of 100 with 'some' on input[type="text"] >> nth=10
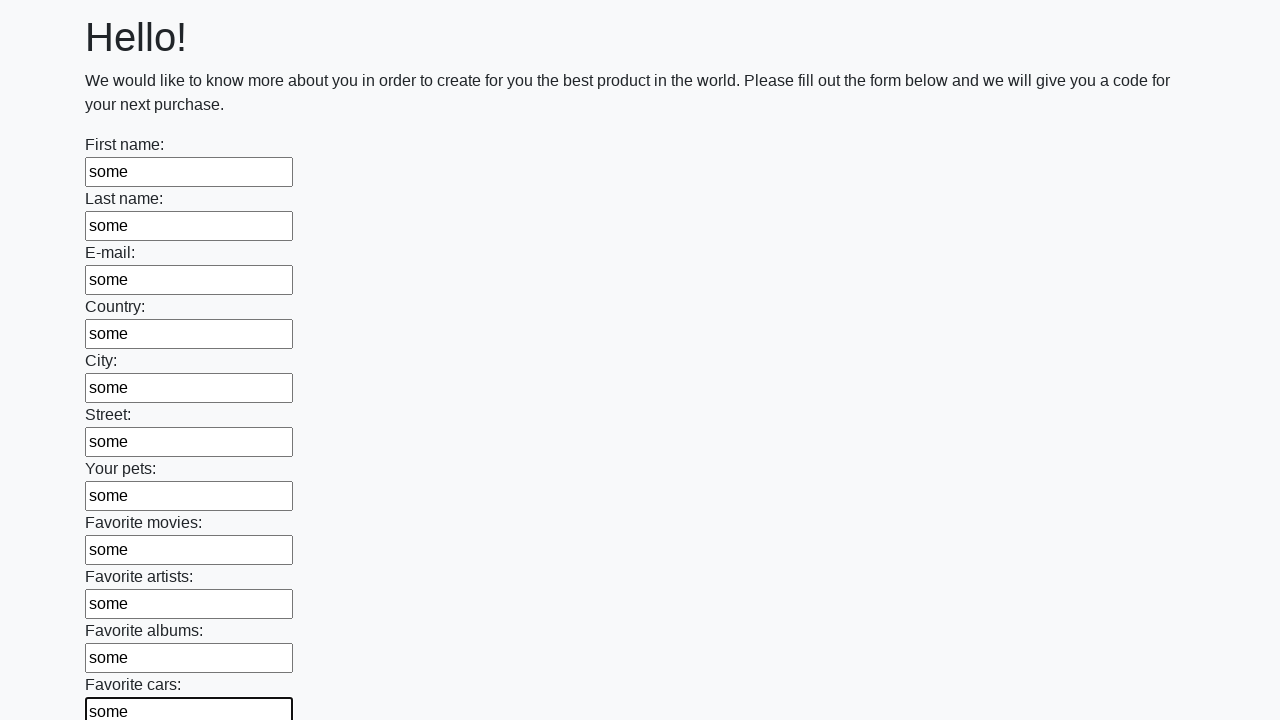

Filled text input field 12 of 100 with 'some' on input[type="text"] >> nth=11
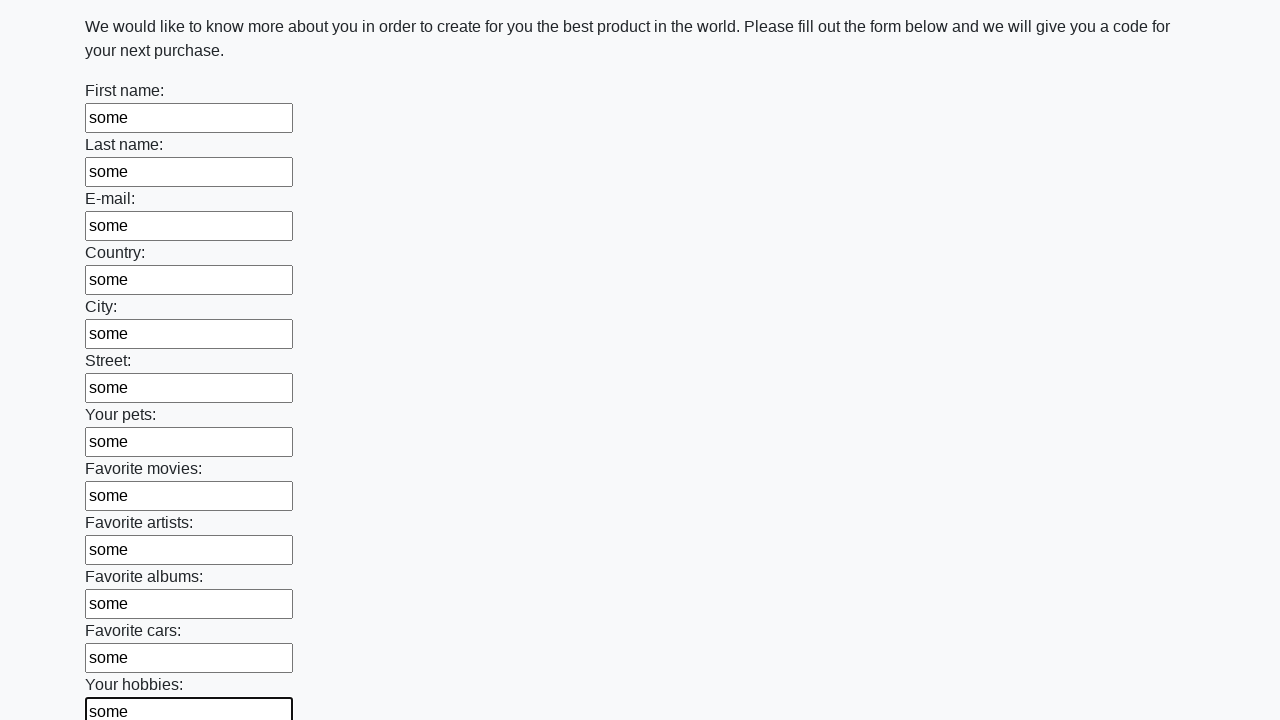

Filled text input field 13 of 100 with 'some' on input[type="text"] >> nth=12
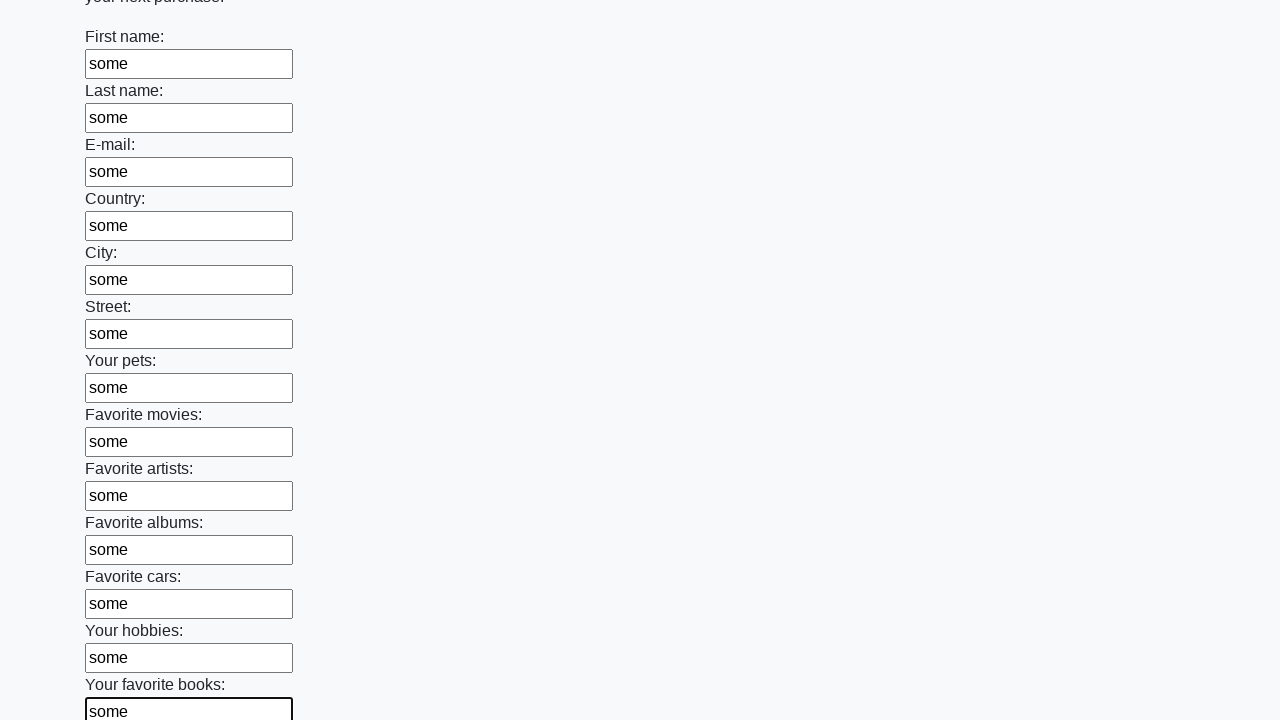

Filled text input field 14 of 100 with 'some' on input[type="text"] >> nth=13
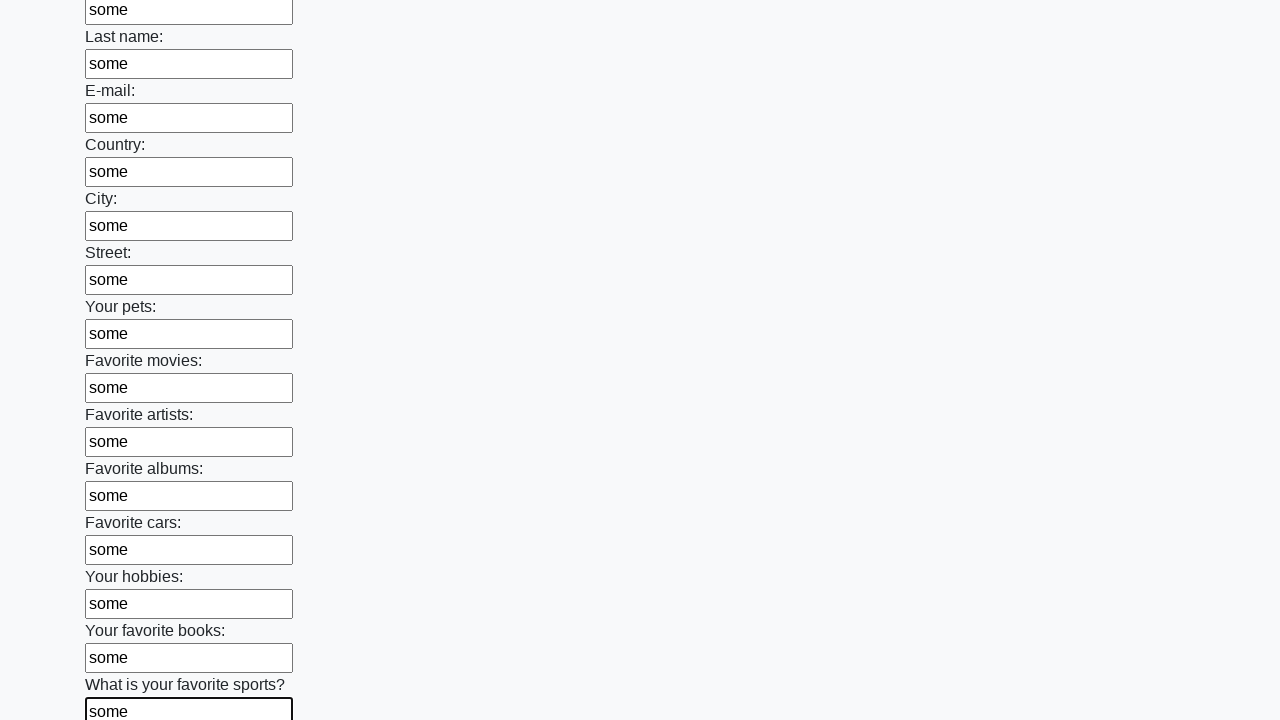

Filled text input field 15 of 100 with 'some' on input[type="text"] >> nth=14
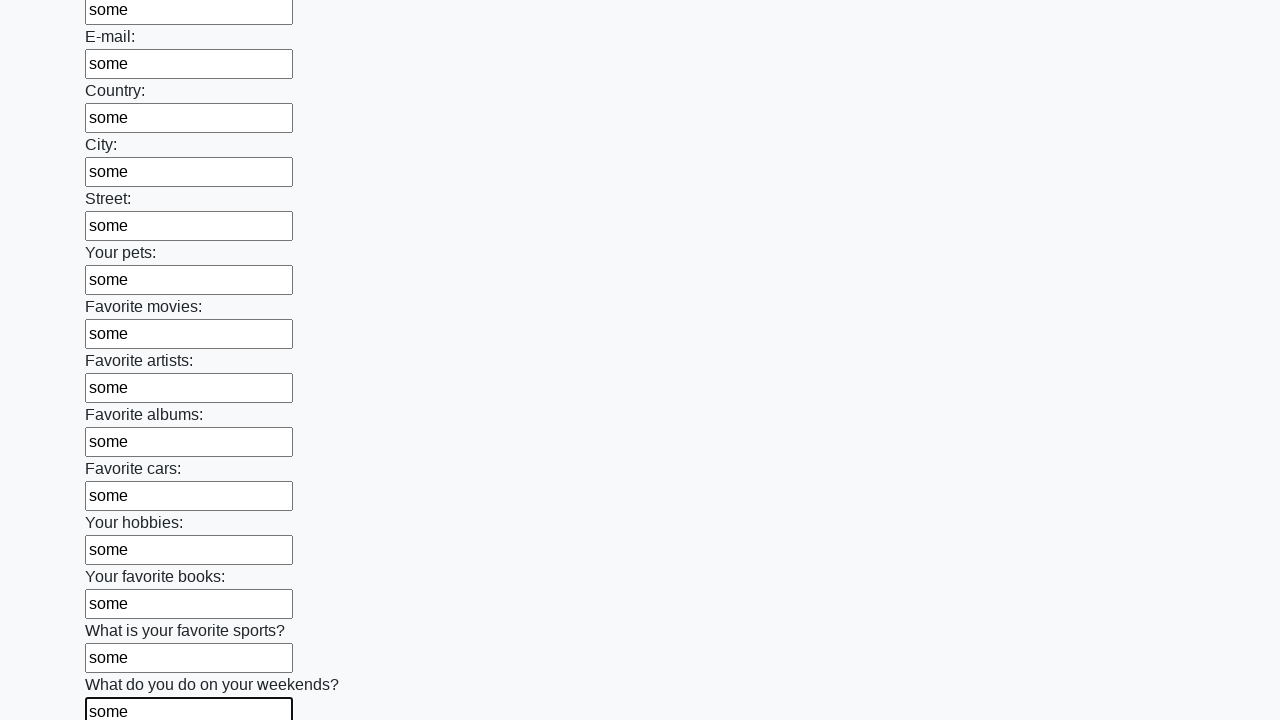

Filled text input field 16 of 100 with 'some' on input[type="text"] >> nth=15
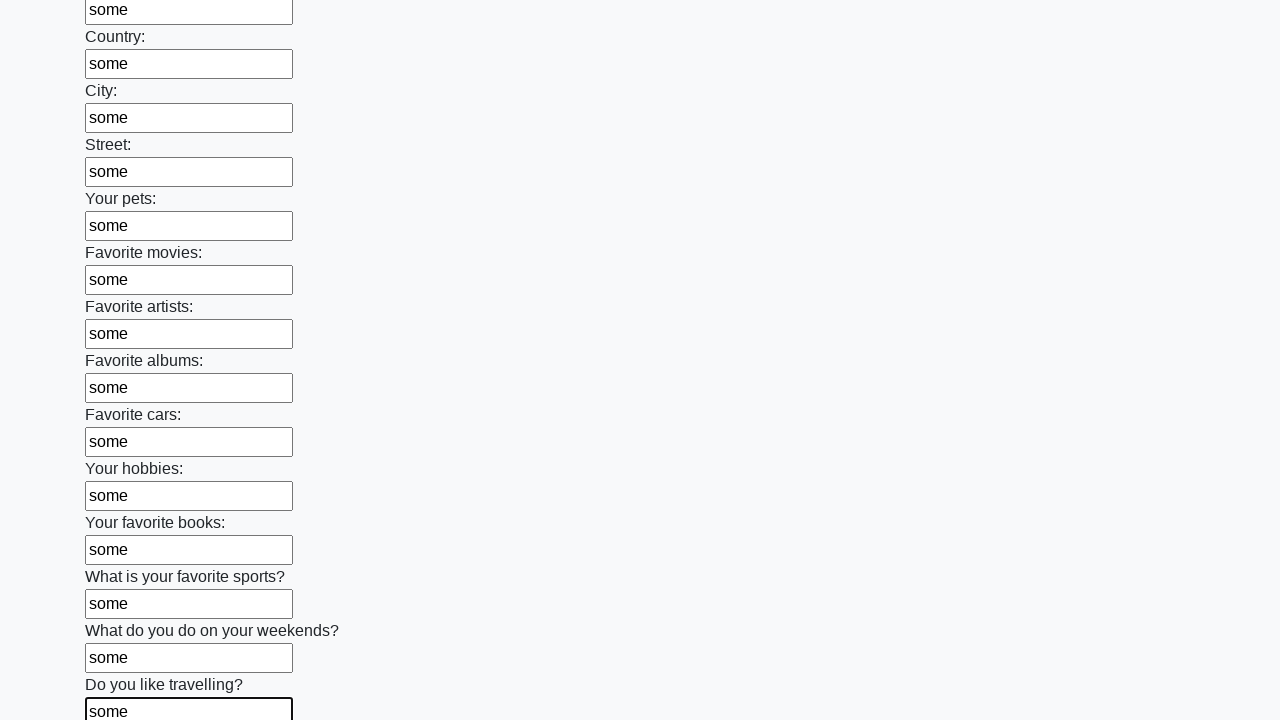

Filled text input field 17 of 100 with 'some' on input[type="text"] >> nth=16
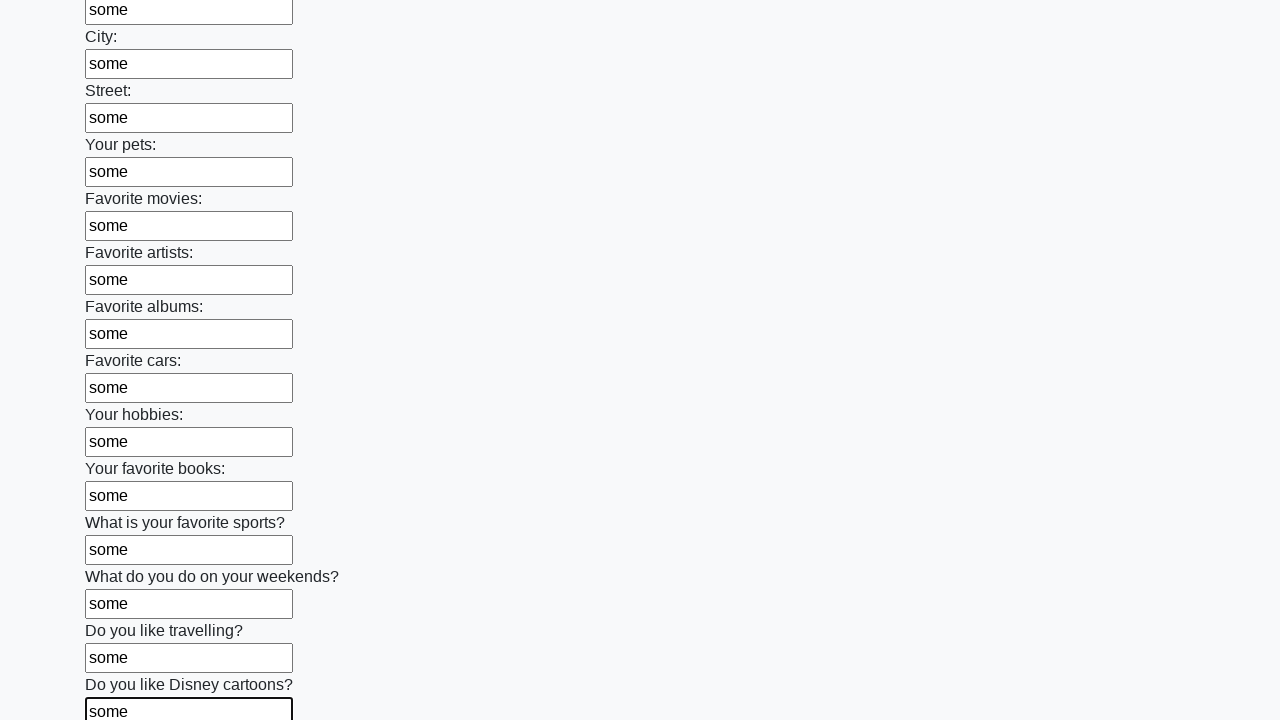

Filled text input field 18 of 100 with 'some' on input[type="text"] >> nth=17
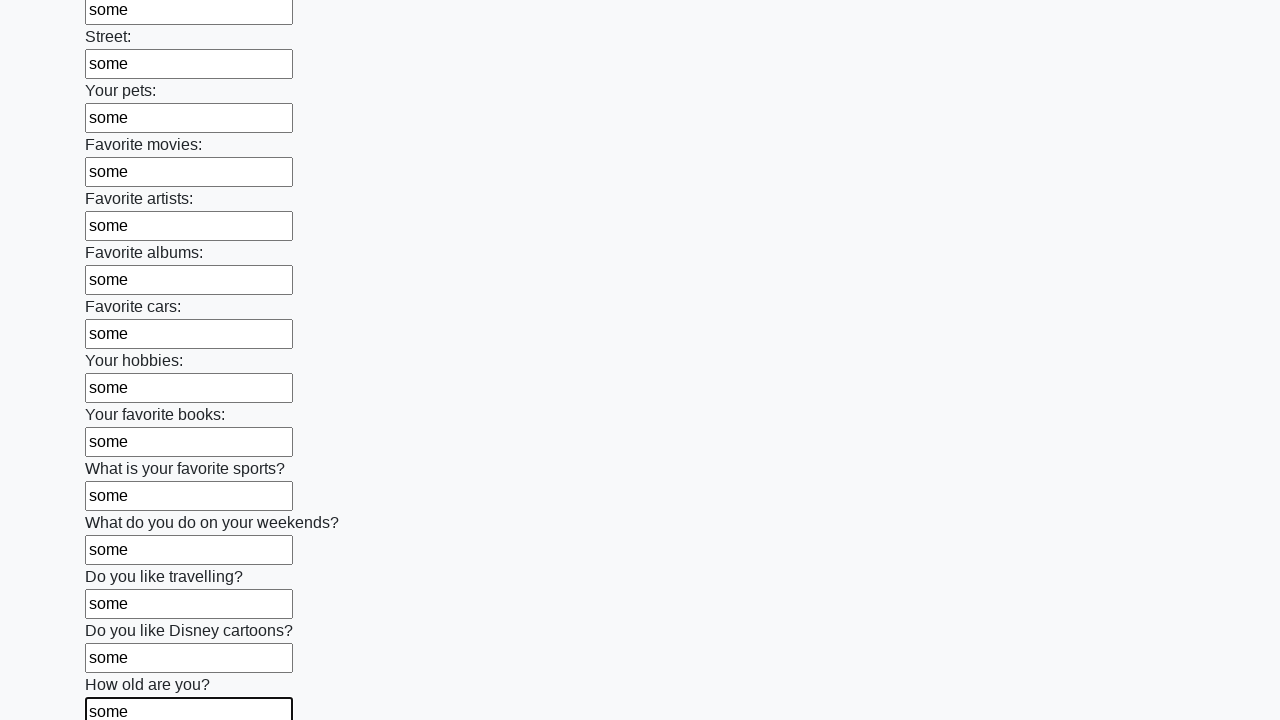

Filled text input field 19 of 100 with 'some' on input[type="text"] >> nth=18
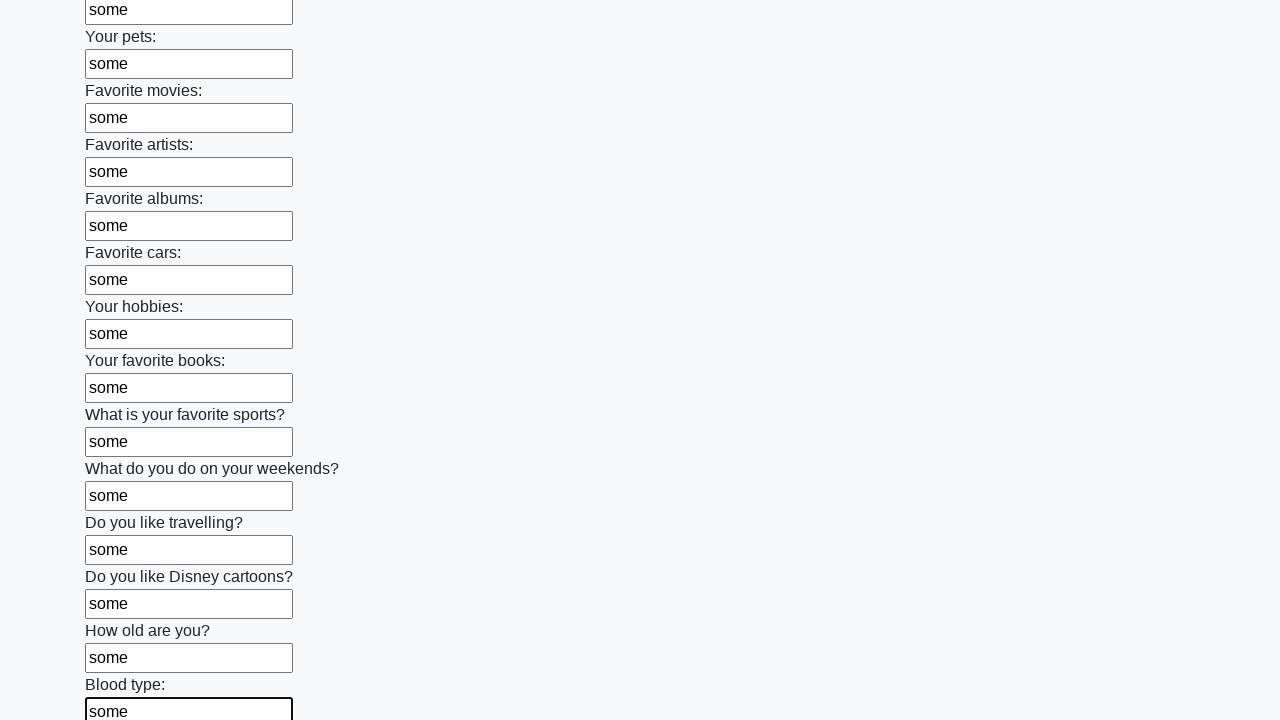

Filled text input field 20 of 100 with 'some' on input[type="text"] >> nth=19
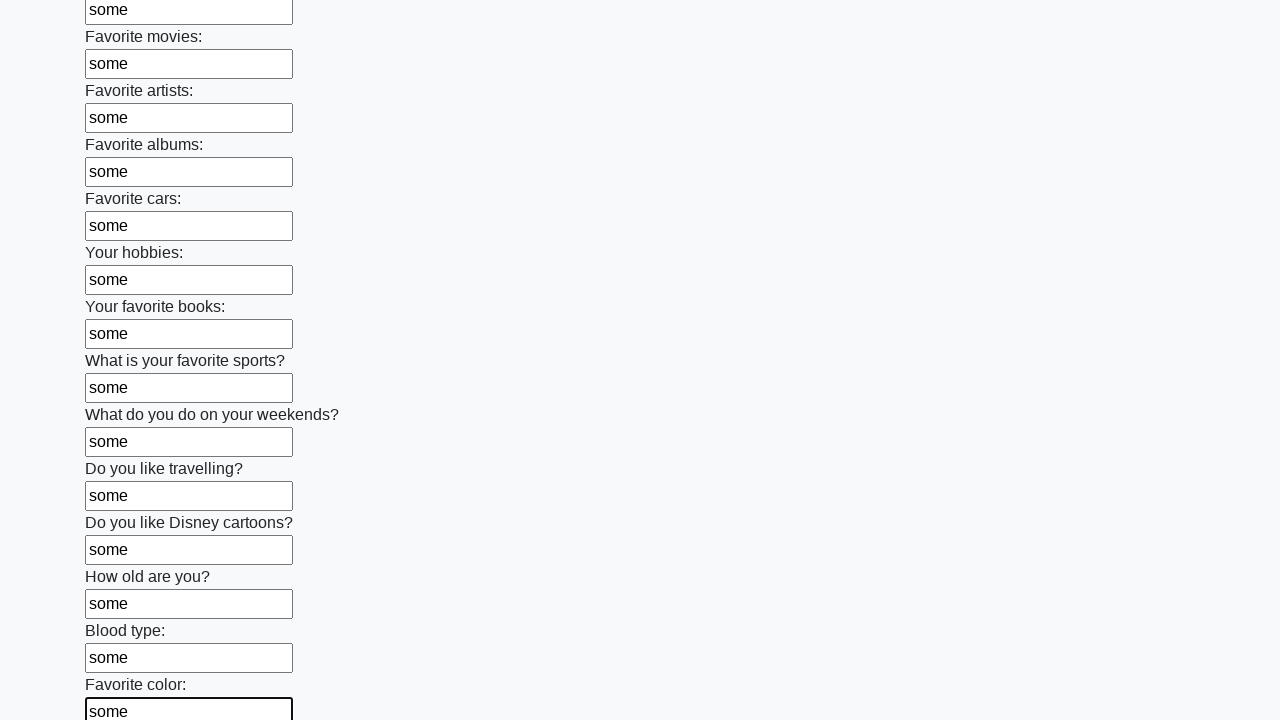

Filled text input field 21 of 100 with 'some' on input[type="text"] >> nth=20
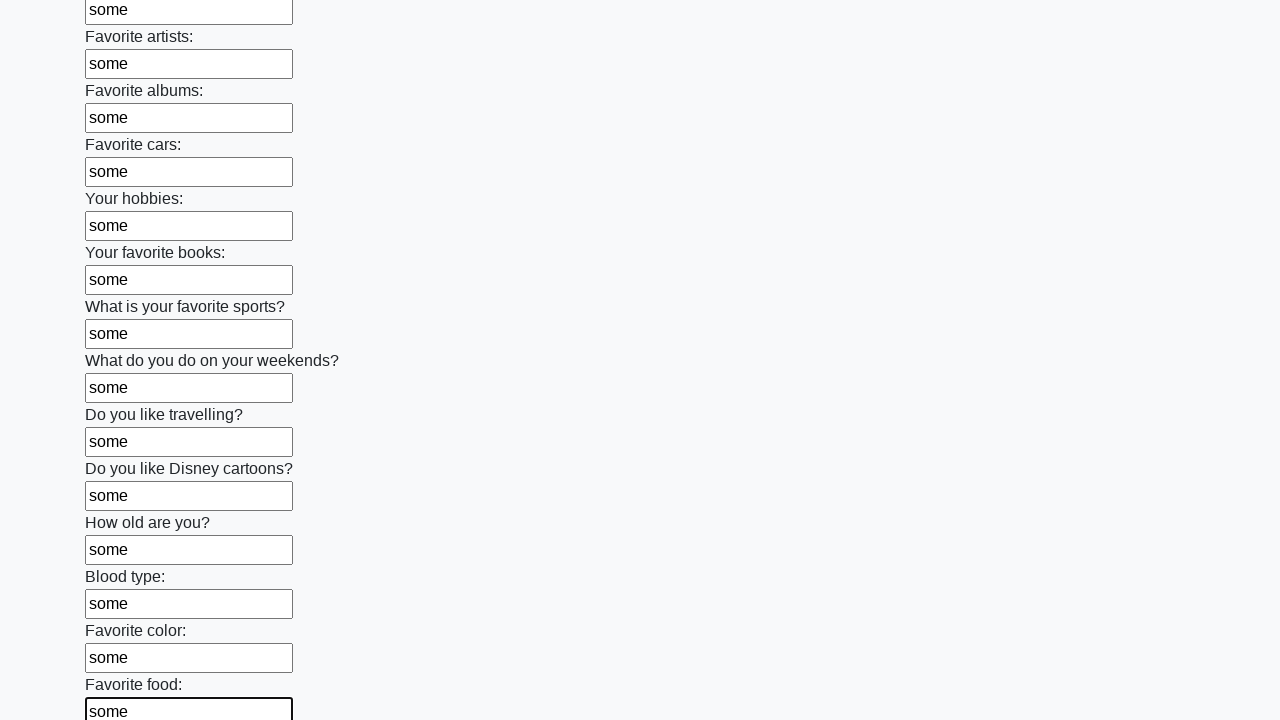

Filled text input field 22 of 100 with 'some' on input[type="text"] >> nth=21
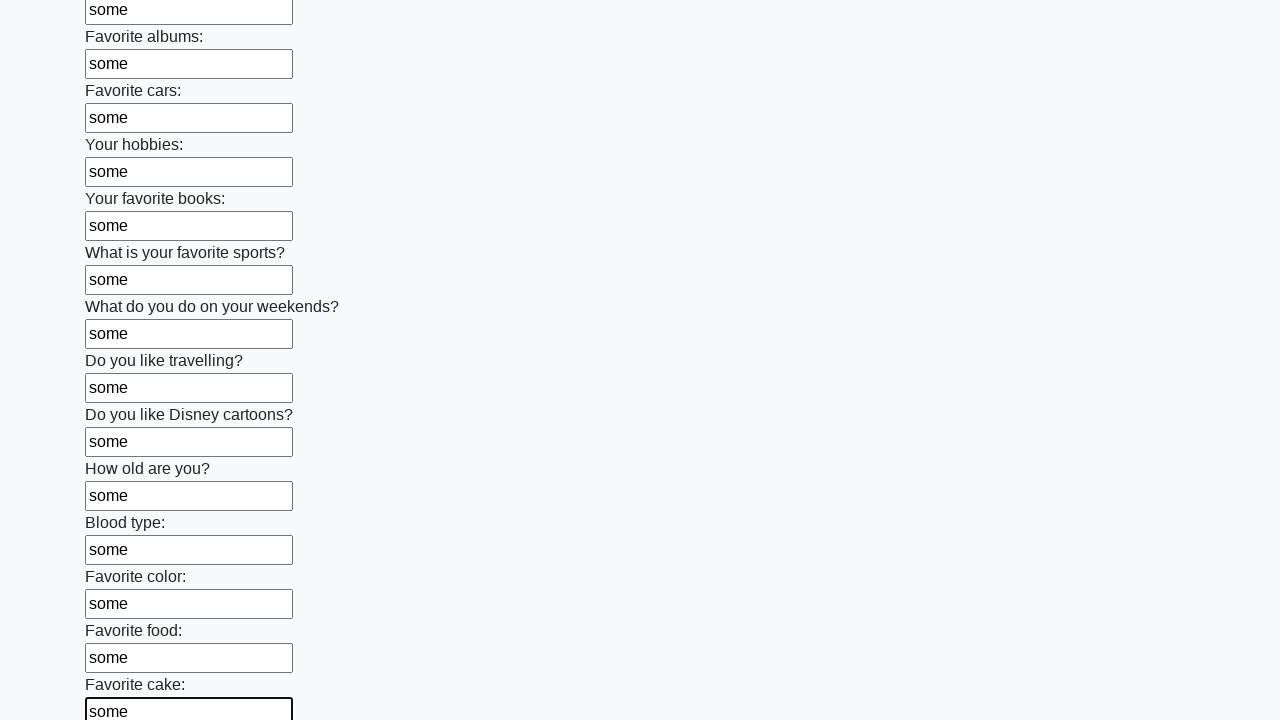

Filled text input field 23 of 100 with 'some' on input[type="text"] >> nth=22
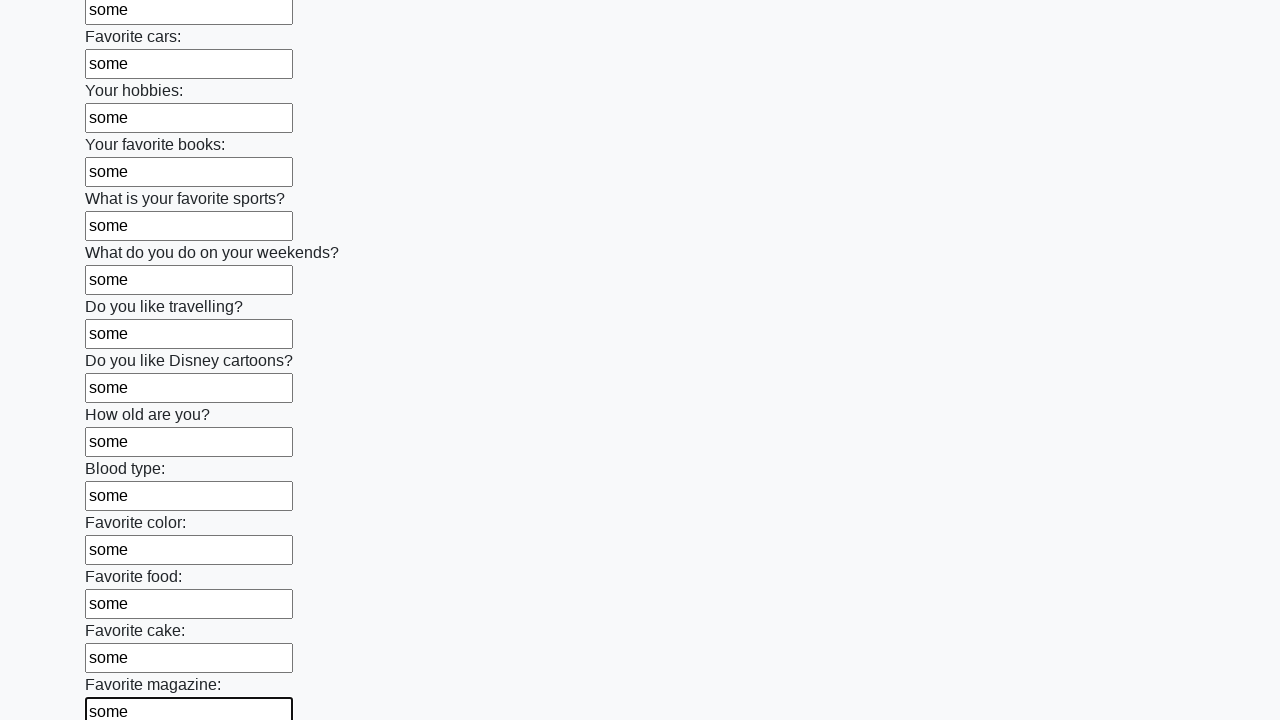

Filled text input field 24 of 100 with 'some' on input[type="text"] >> nth=23
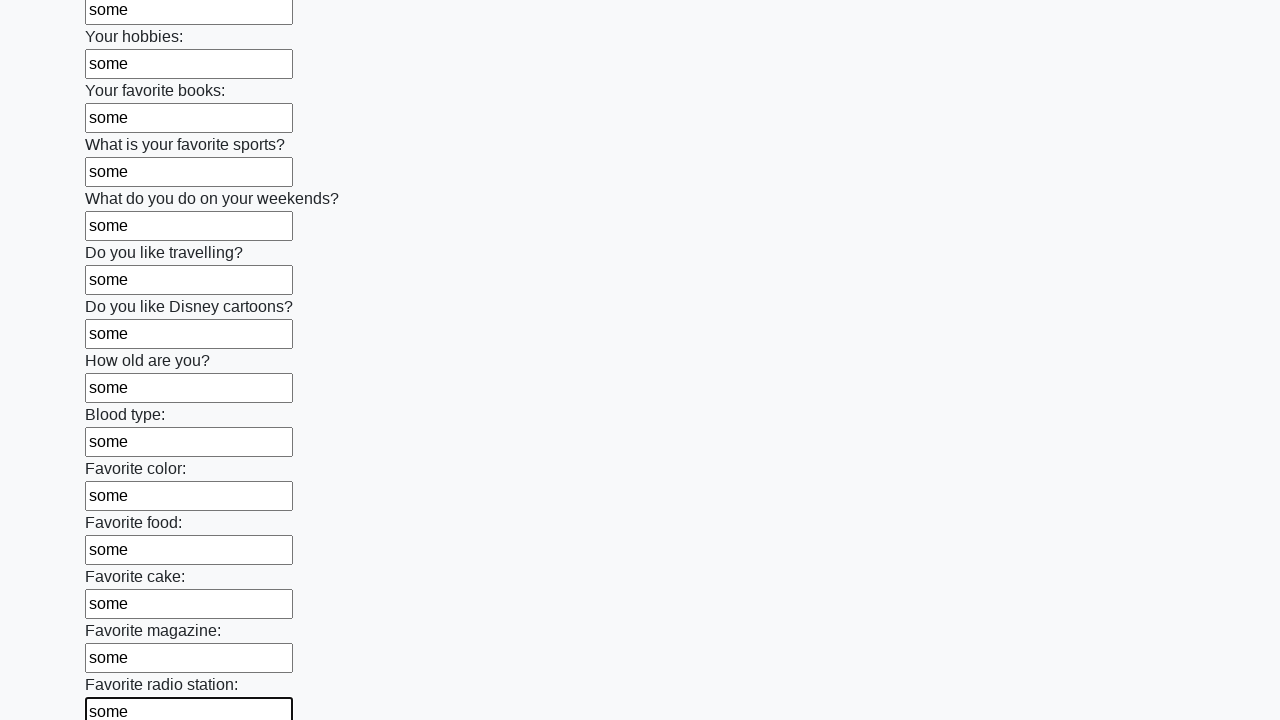

Filled text input field 25 of 100 with 'some' on input[type="text"] >> nth=24
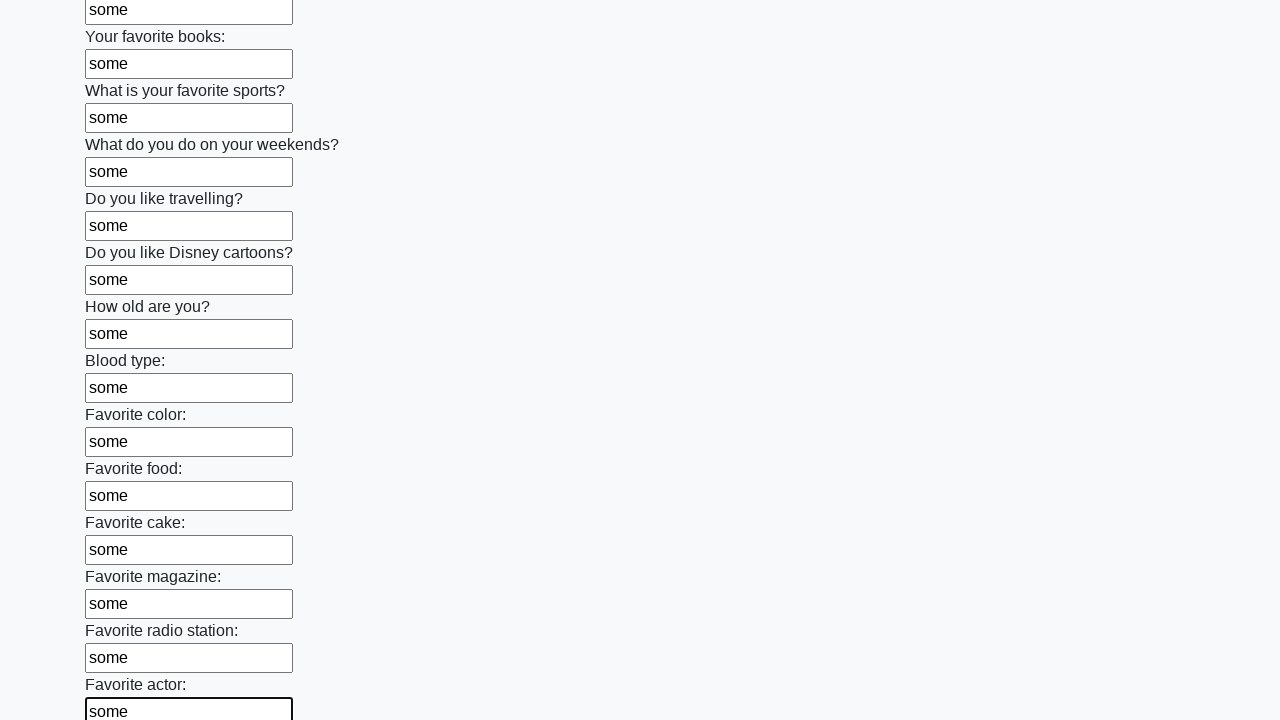

Filled text input field 26 of 100 with 'some' on input[type="text"] >> nth=25
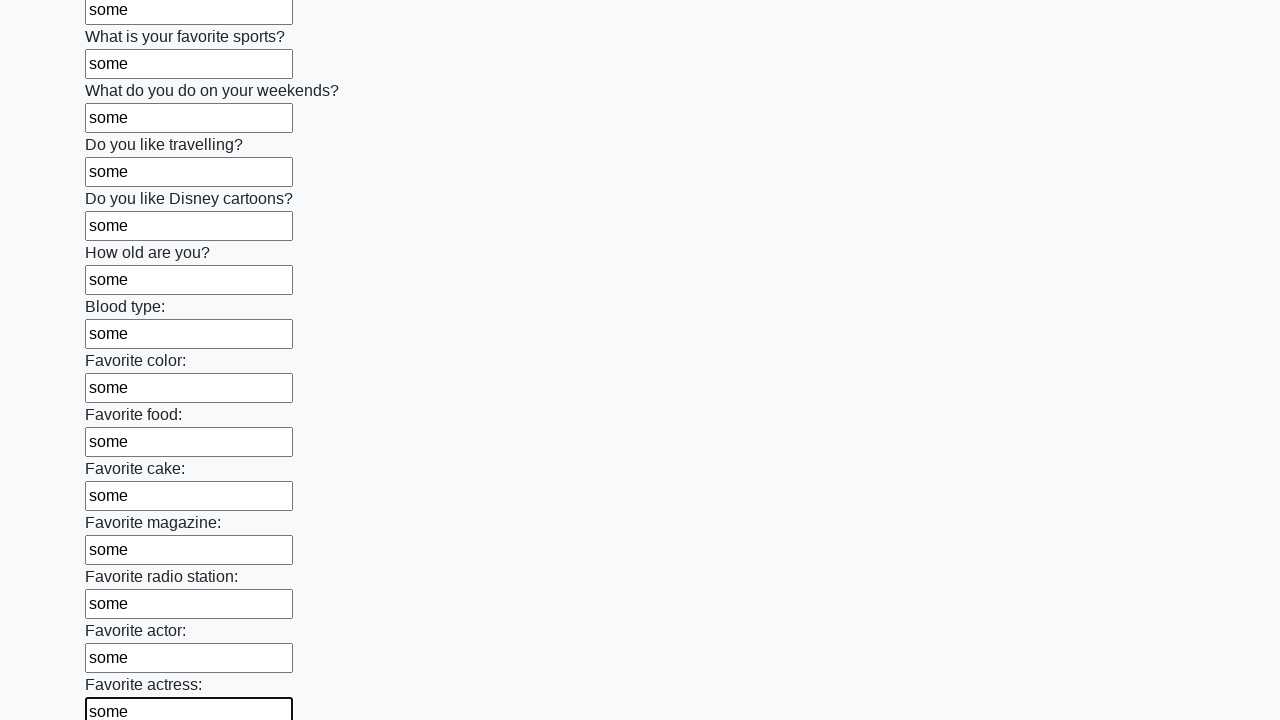

Filled text input field 27 of 100 with 'some' on input[type="text"] >> nth=26
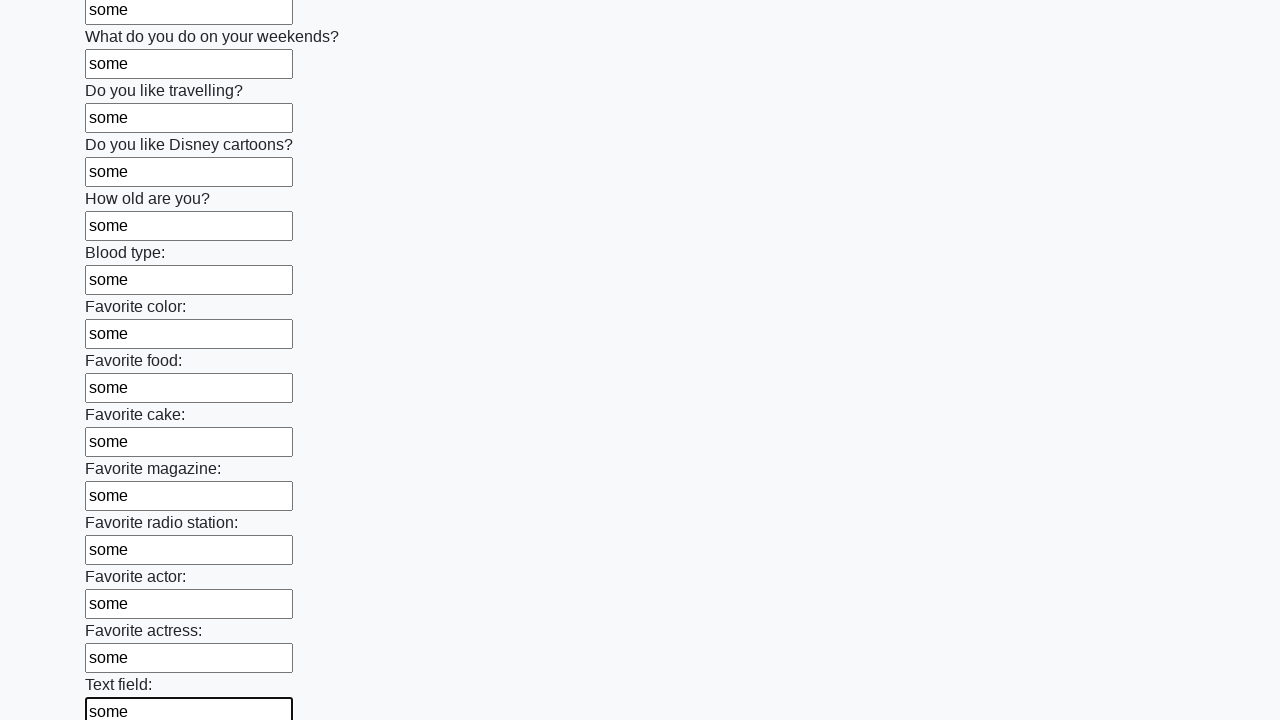

Filled text input field 28 of 100 with 'some' on input[type="text"] >> nth=27
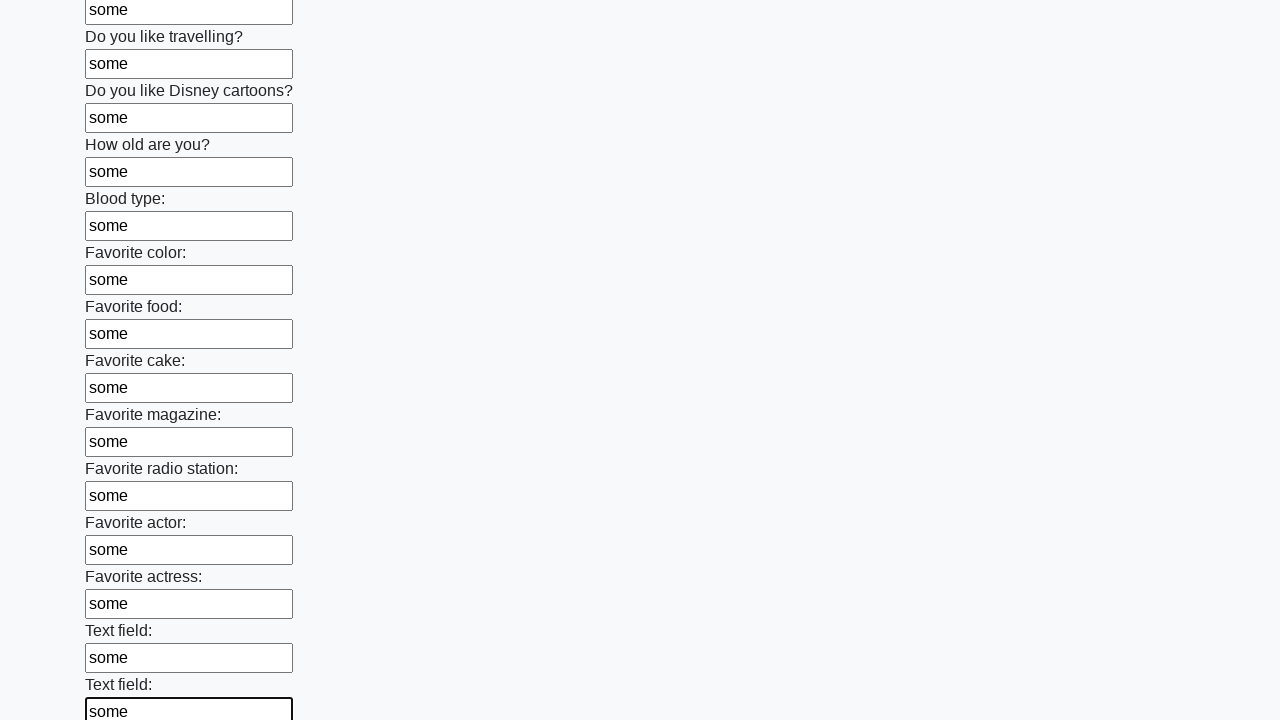

Filled text input field 29 of 100 with 'some' on input[type="text"] >> nth=28
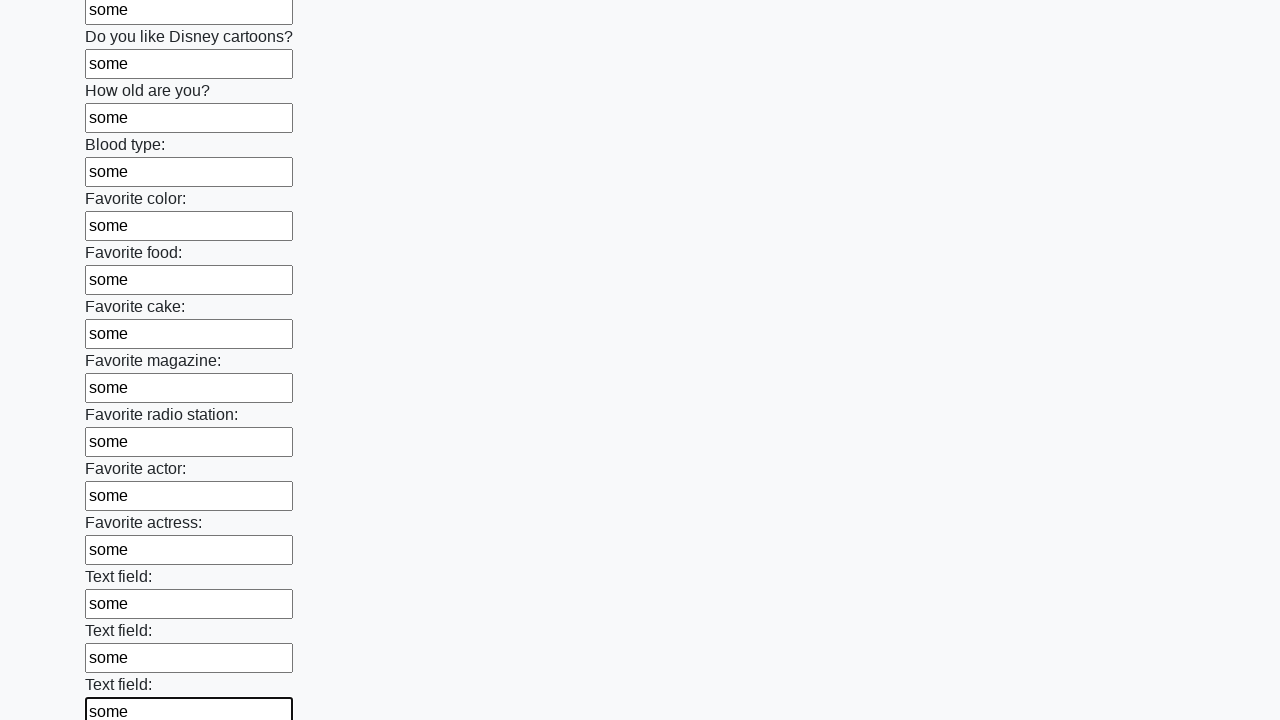

Filled text input field 30 of 100 with 'some' on input[type="text"] >> nth=29
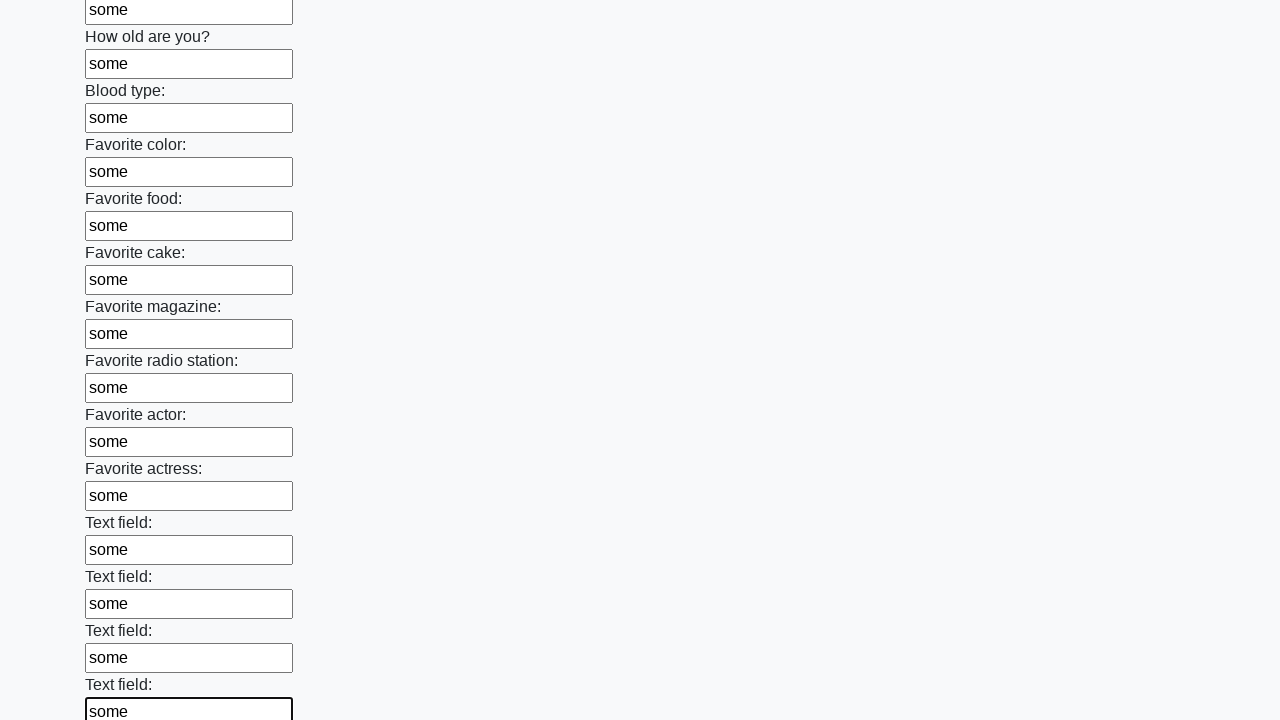

Filled text input field 31 of 100 with 'some' on input[type="text"] >> nth=30
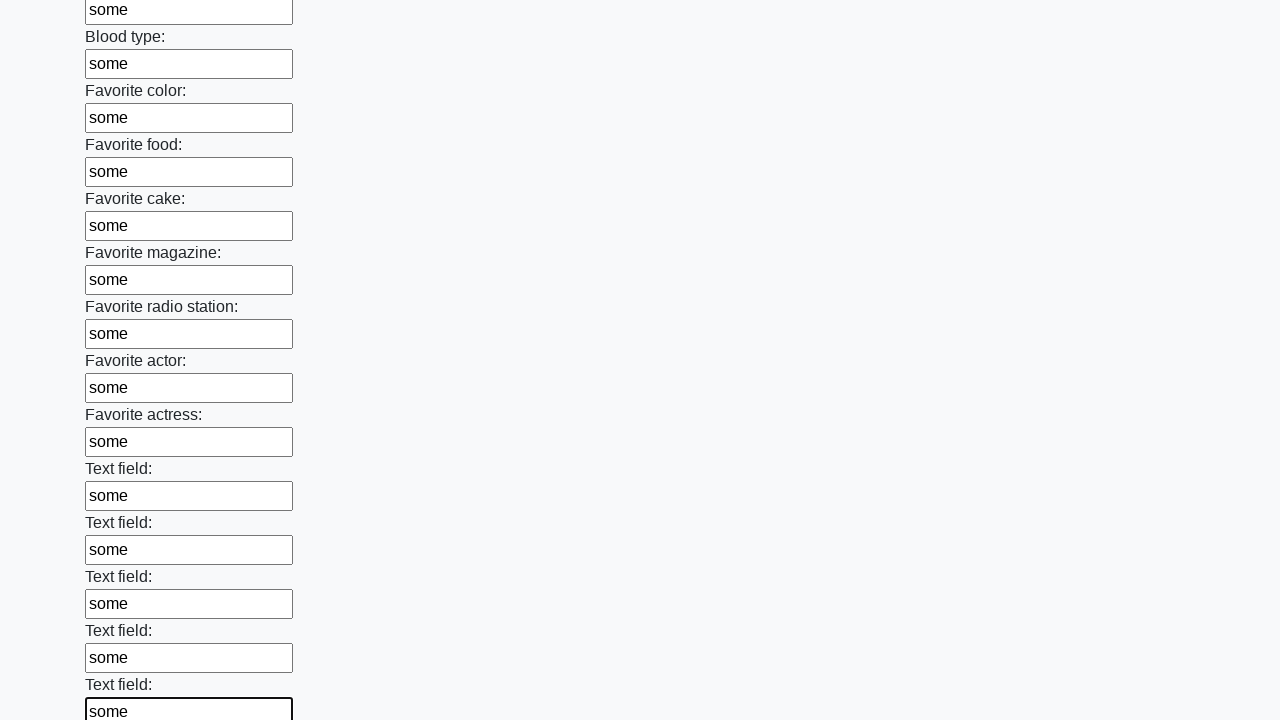

Filled text input field 32 of 100 with 'some' on input[type="text"] >> nth=31
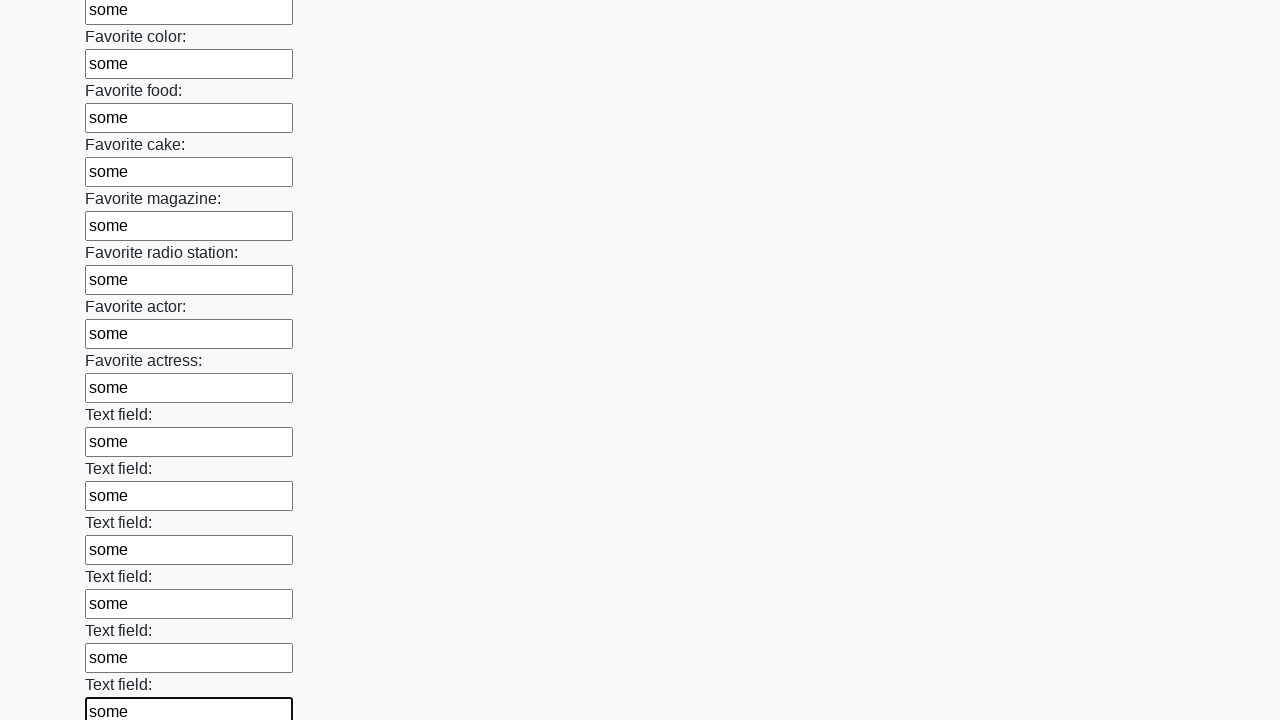

Filled text input field 33 of 100 with 'some' on input[type="text"] >> nth=32
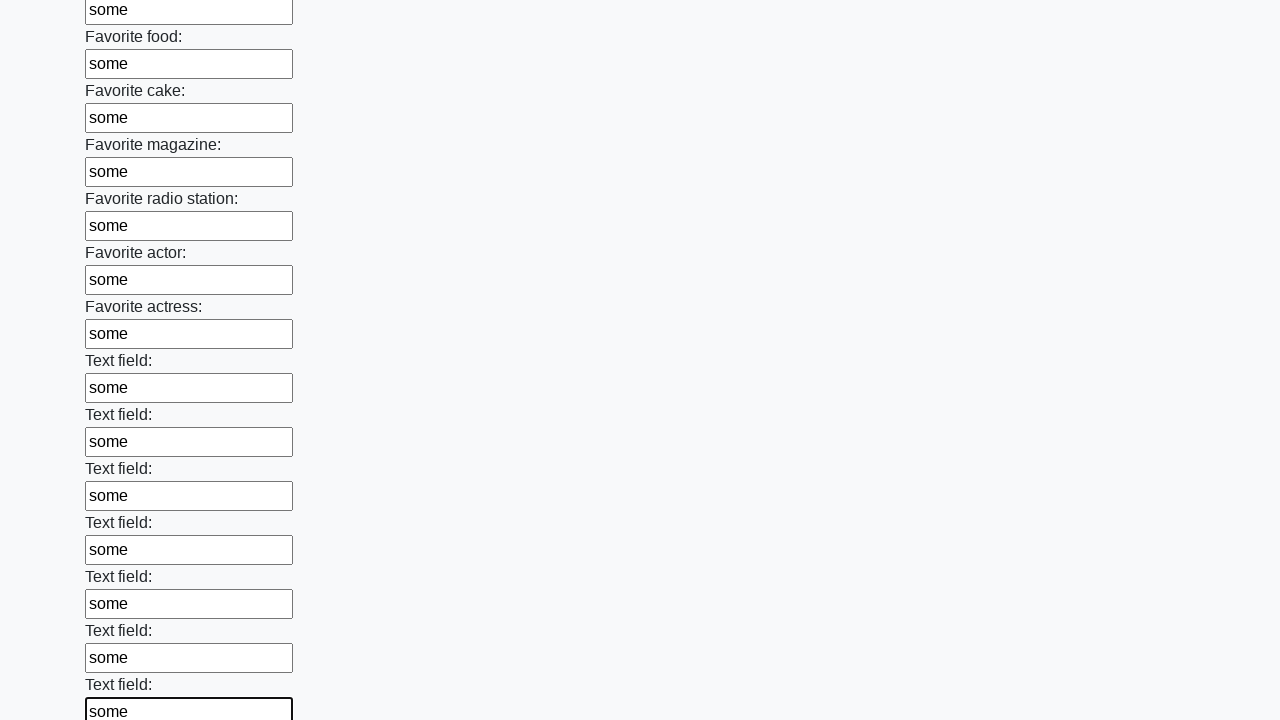

Filled text input field 34 of 100 with 'some' on input[type="text"] >> nth=33
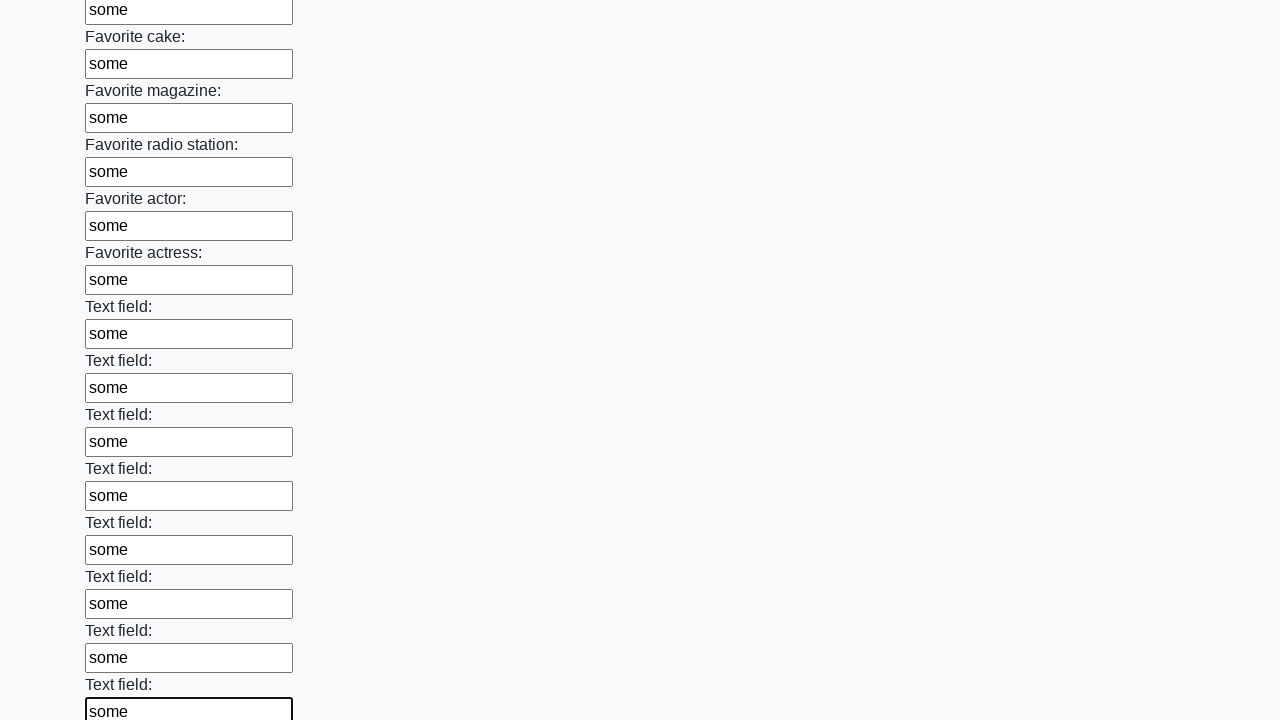

Filled text input field 35 of 100 with 'some' on input[type="text"] >> nth=34
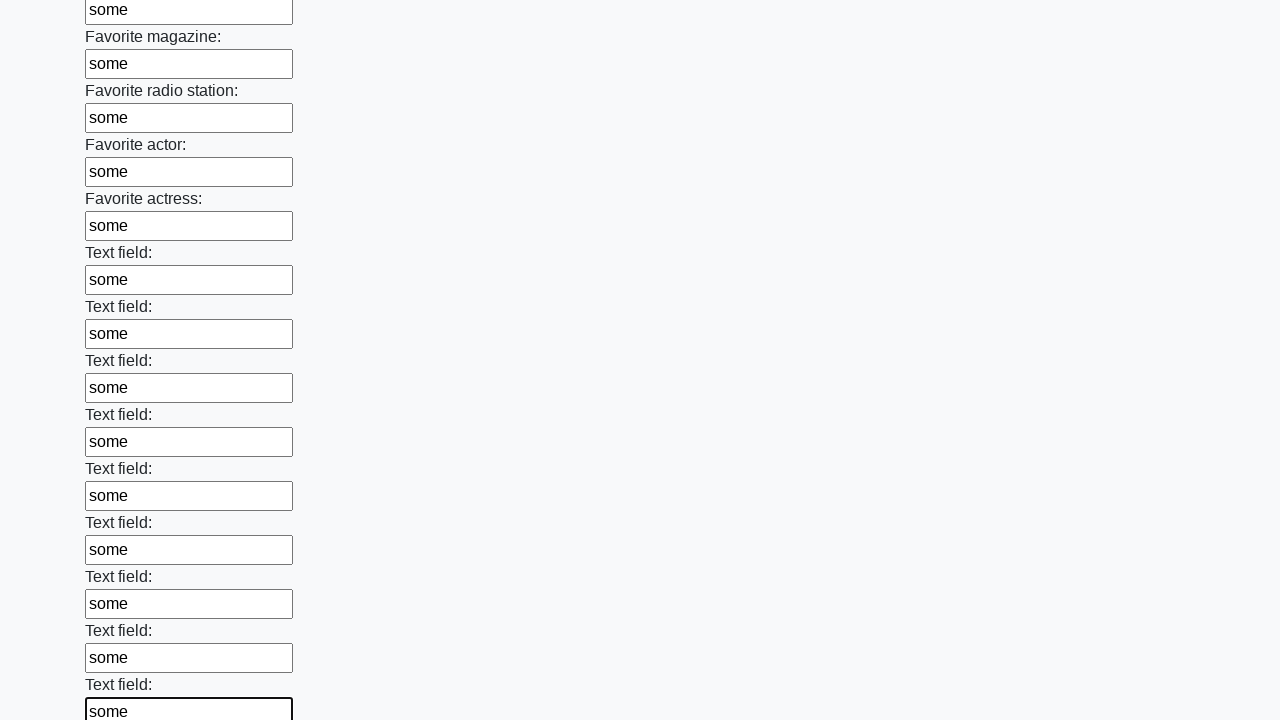

Filled text input field 36 of 100 with 'some' on input[type="text"] >> nth=35
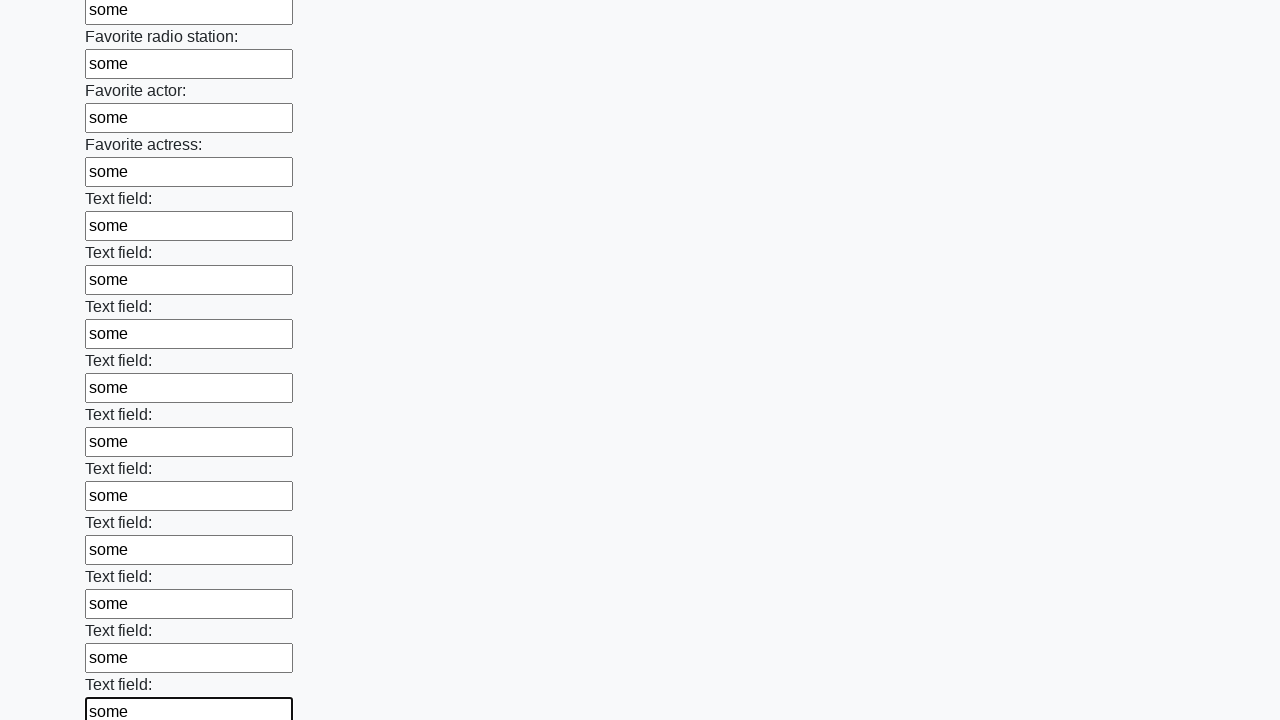

Filled text input field 37 of 100 with 'some' on input[type="text"] >> nth=36
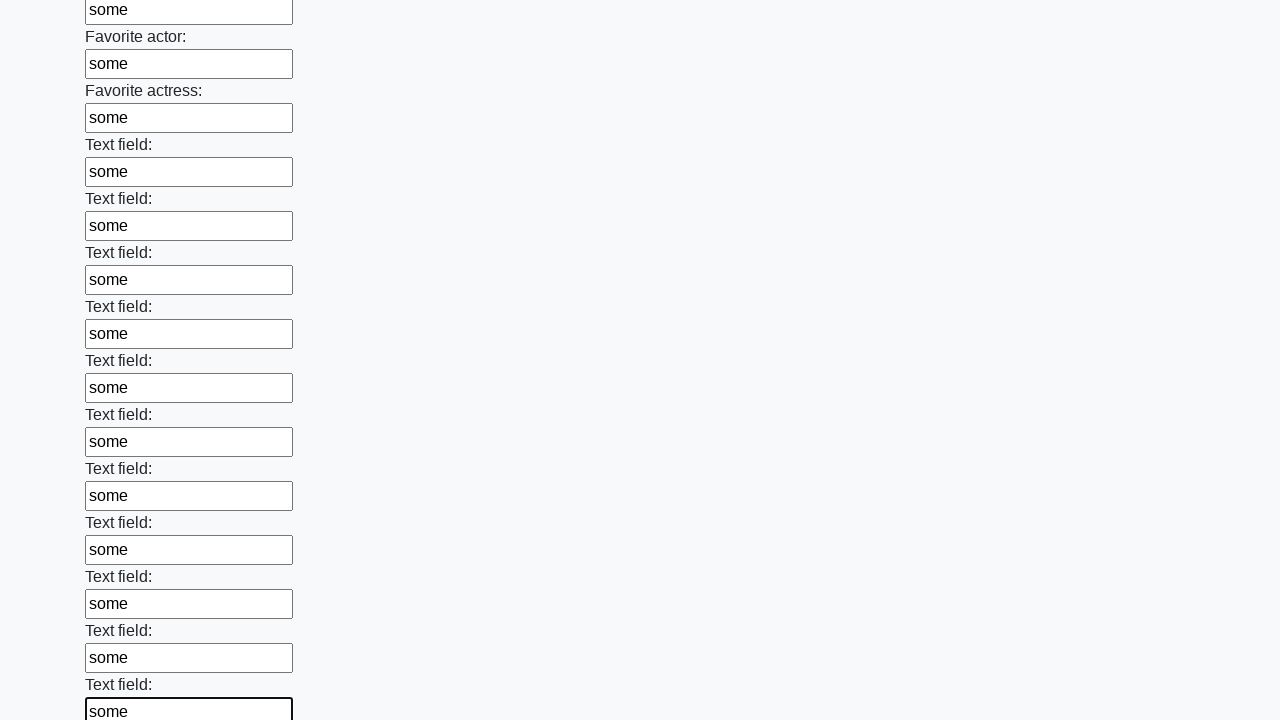

Filled text input field 38 of 100 with 'some' on input[type="text"] >> nth=37
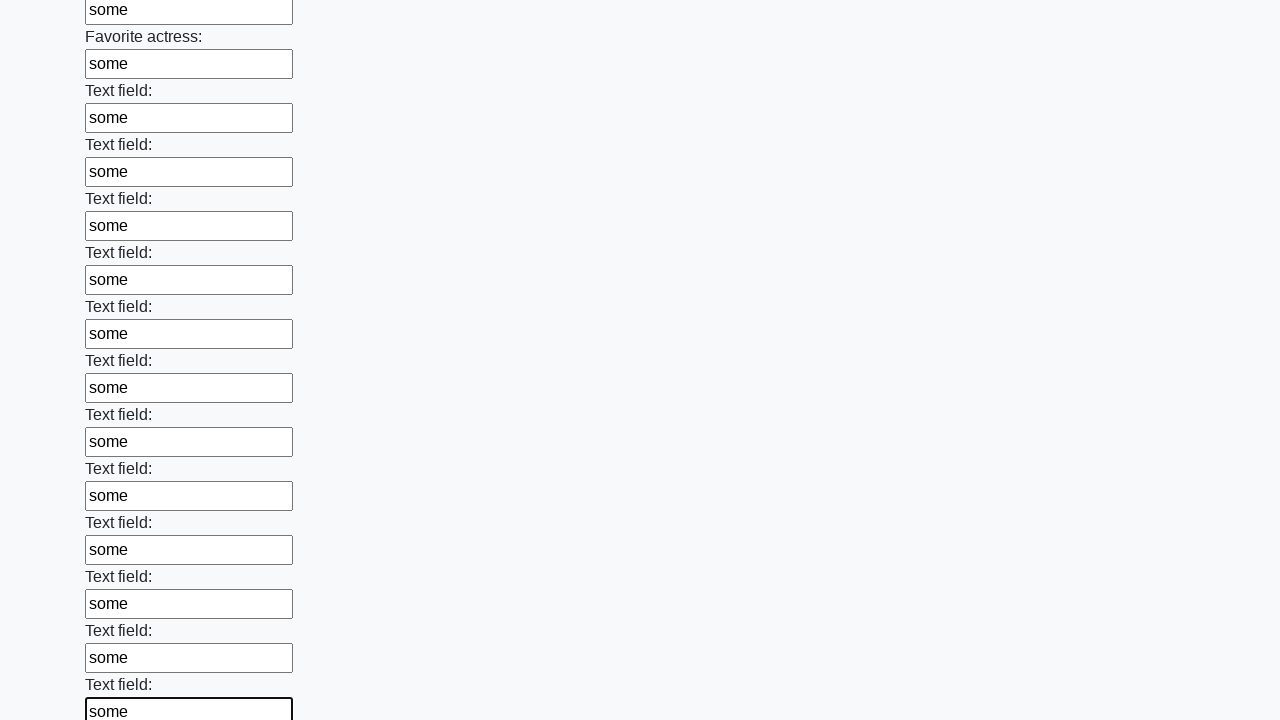

Filled text input field 39 of 100 with 'some' on input[type="text"] >> nth=38
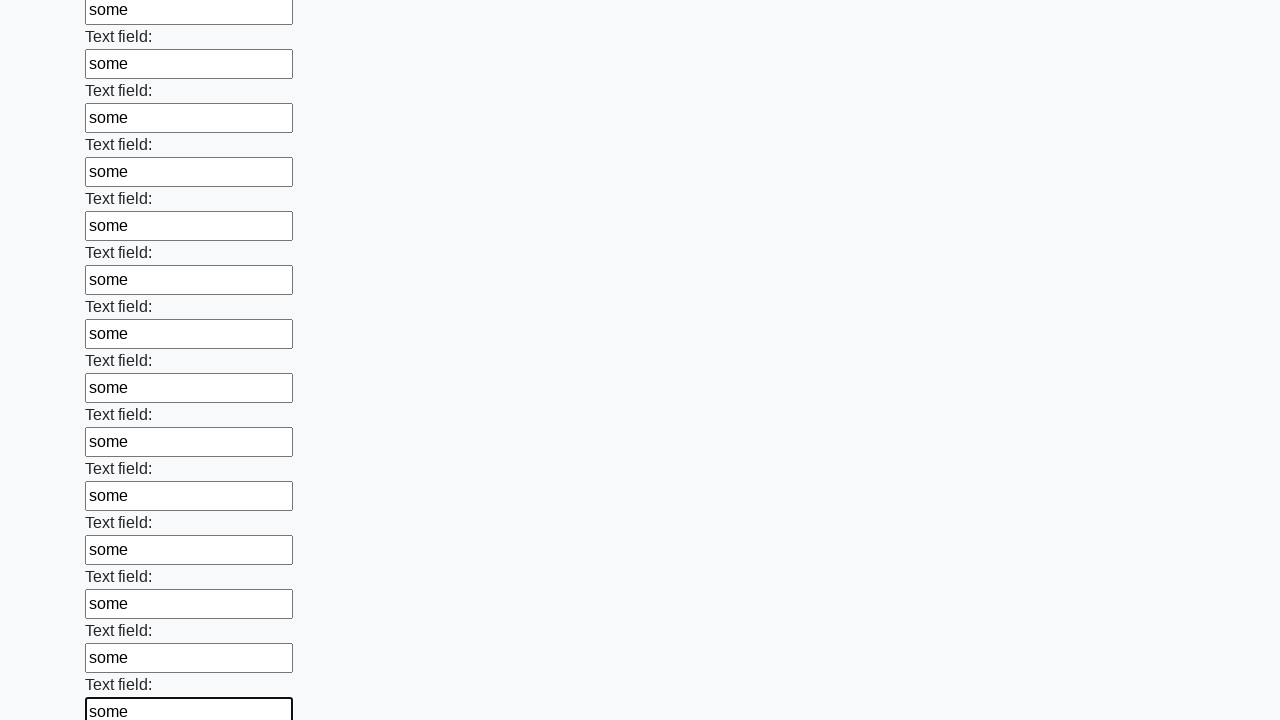

Filled text input field 40 of 100 with 'some' on input[type="text"] >> nth=39
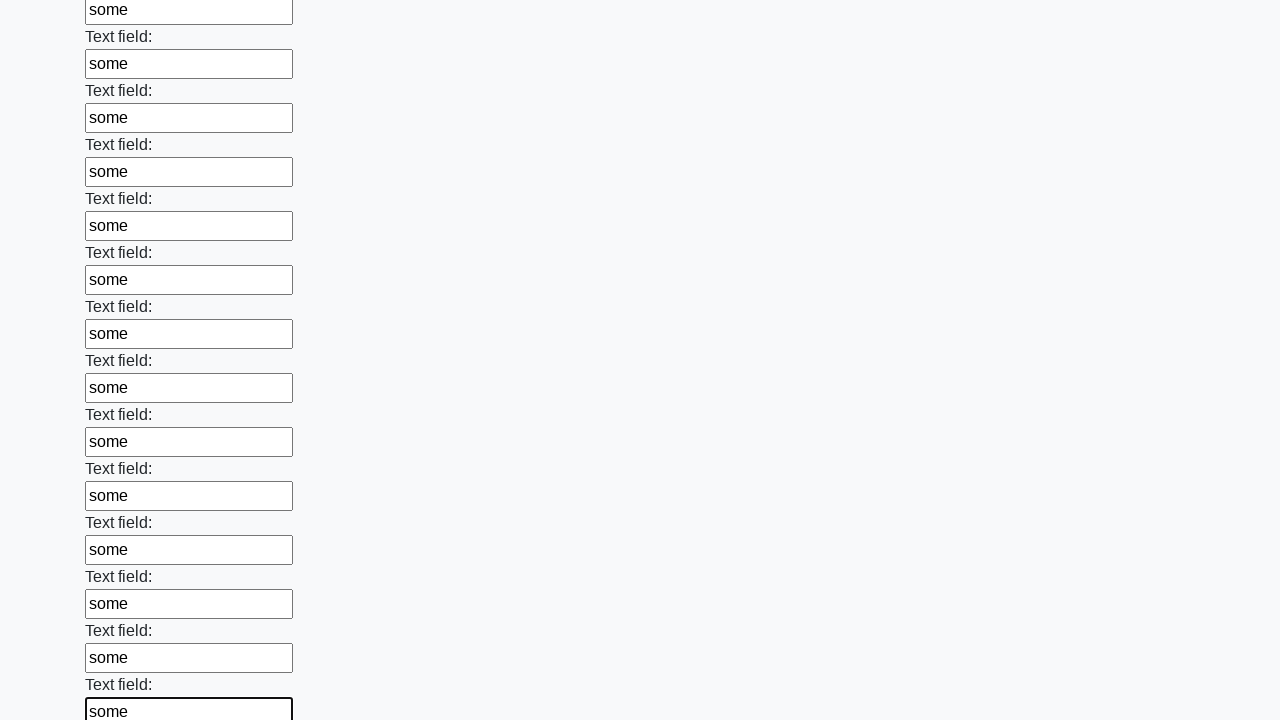

Filled text input field 41 of 100 with 'some' on input[type="text"] >> nth=40
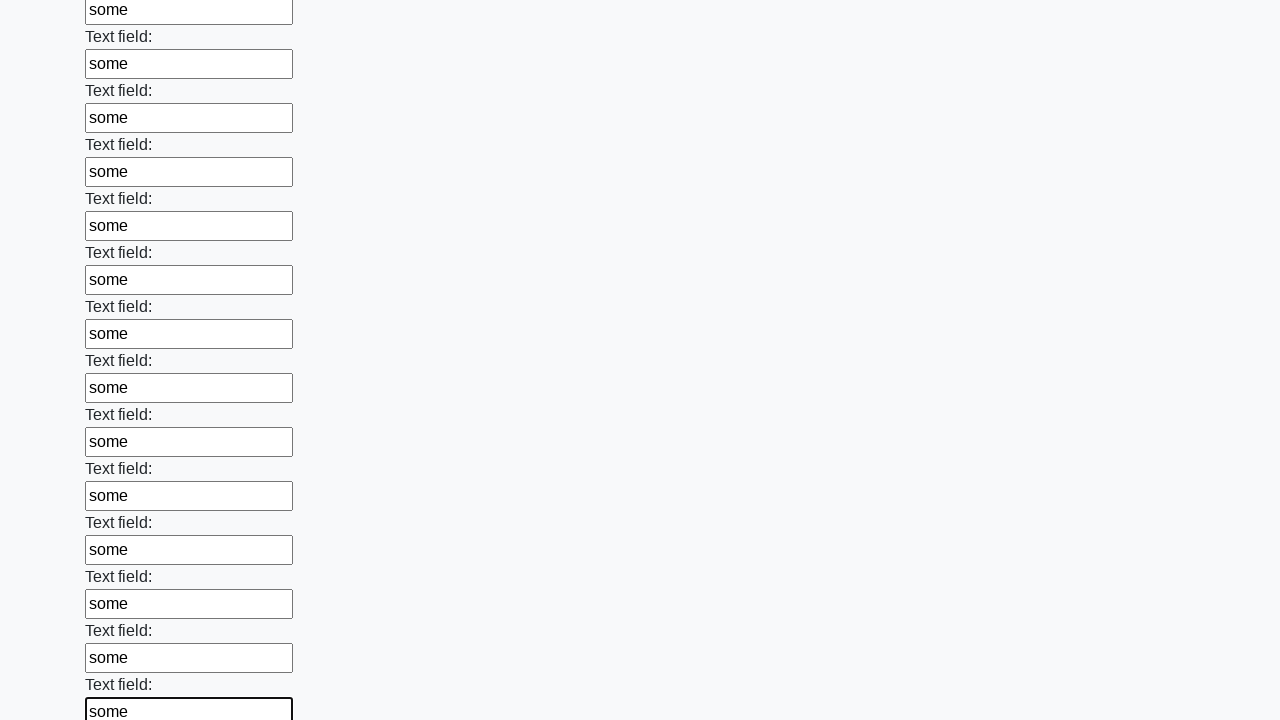

Filled text input field 42 of 100 with 'some' on input[type="text"] >> nth=41
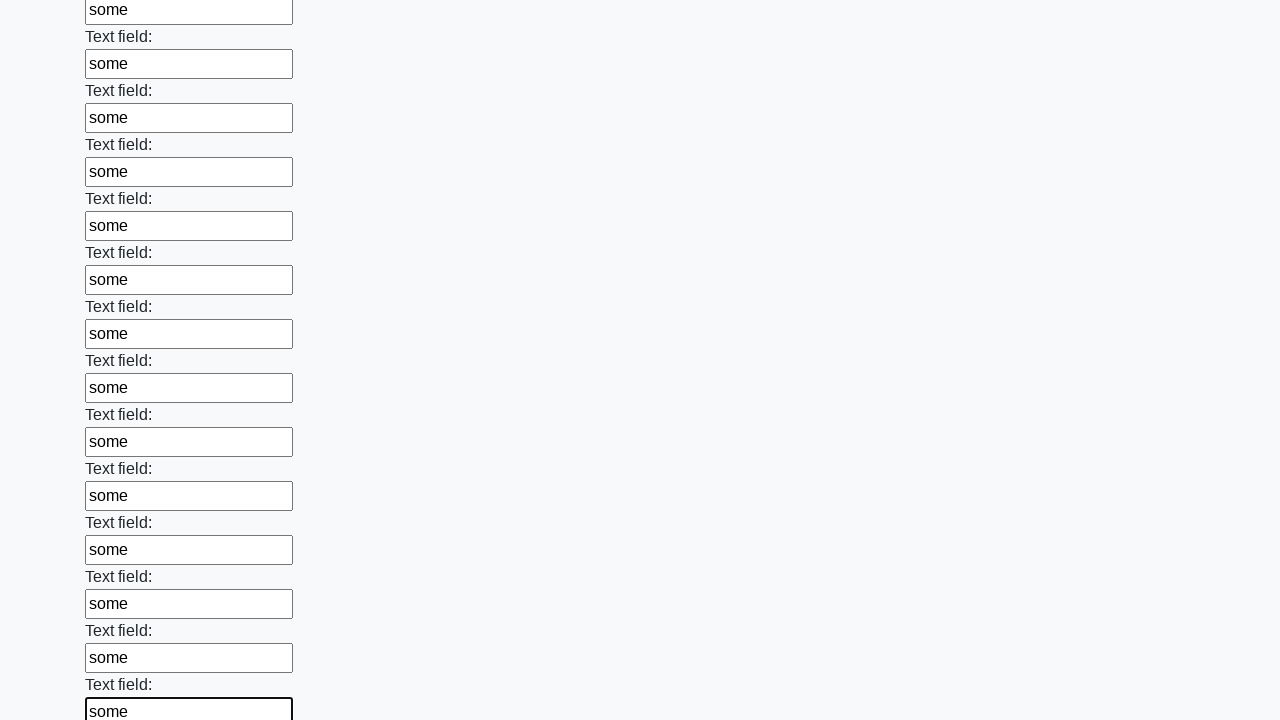

Filled text input field 43 of 100 with 'some' on input[type="text"] >> nth=42
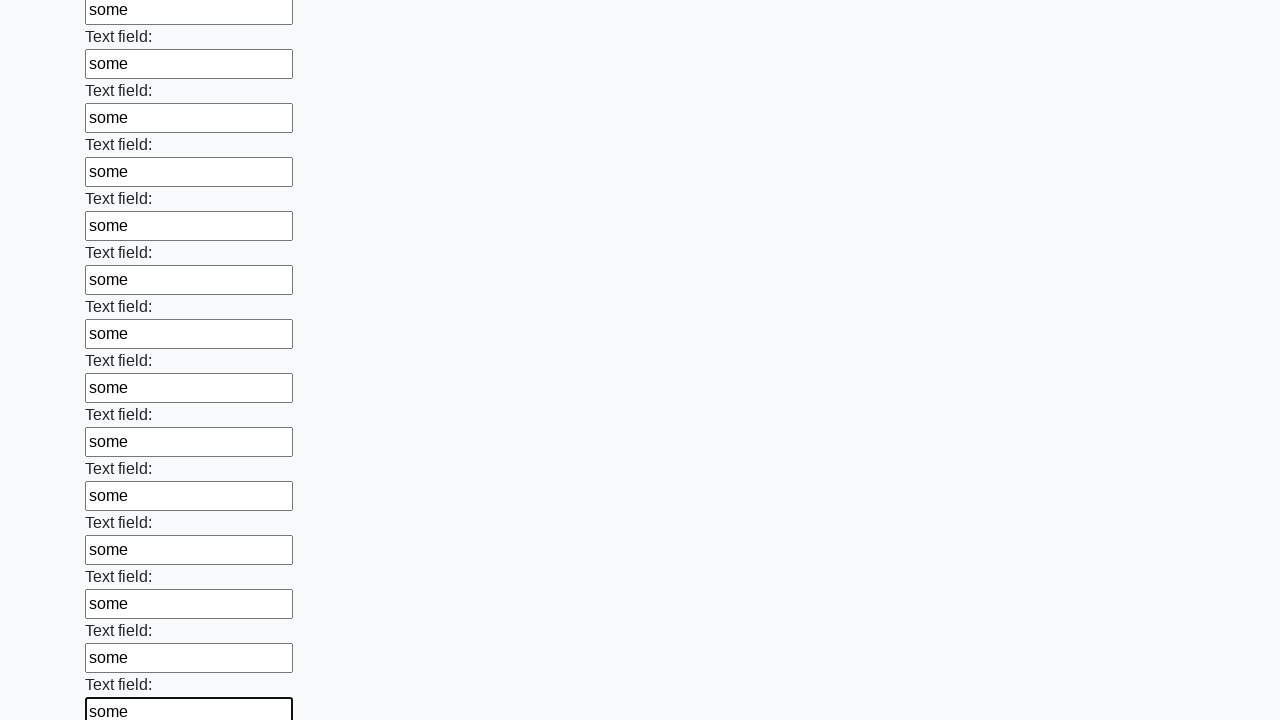

Filled text input field 44 of 100 with 'some' on input[type="text"] >> nth=43
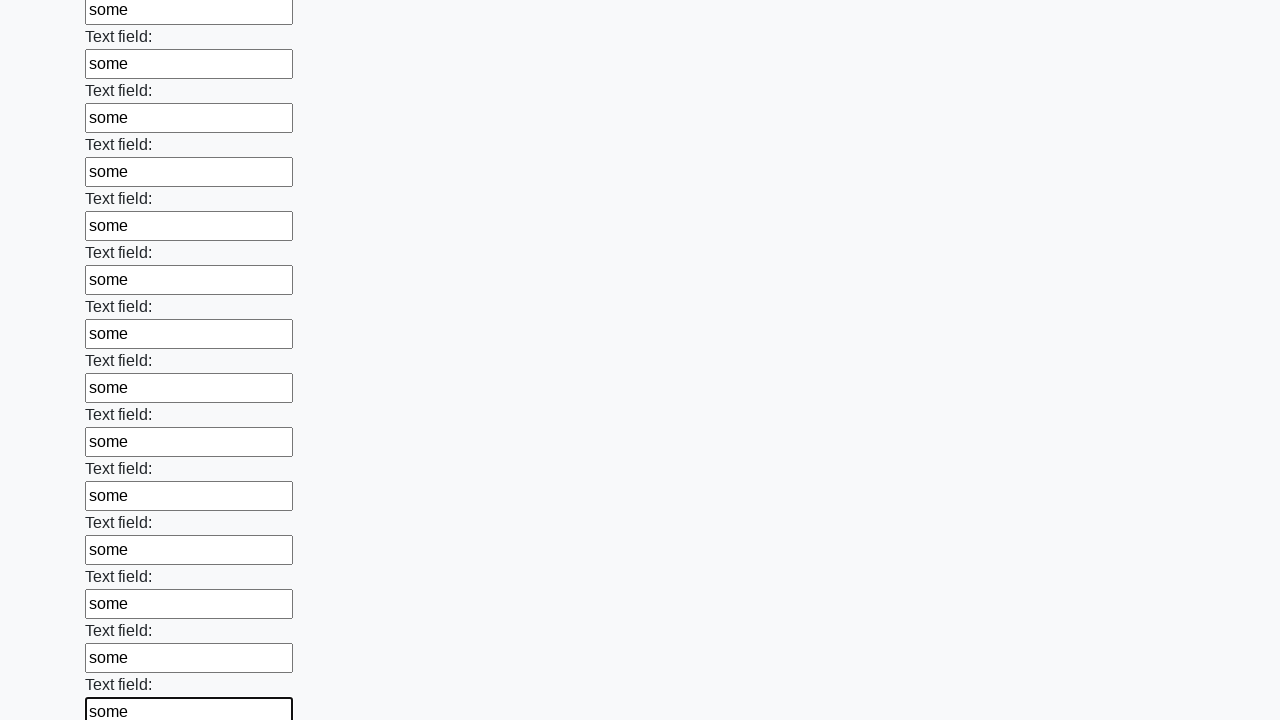

Filled text input field 45 of 100 with 'some' on input[type="text"] >> nth=44
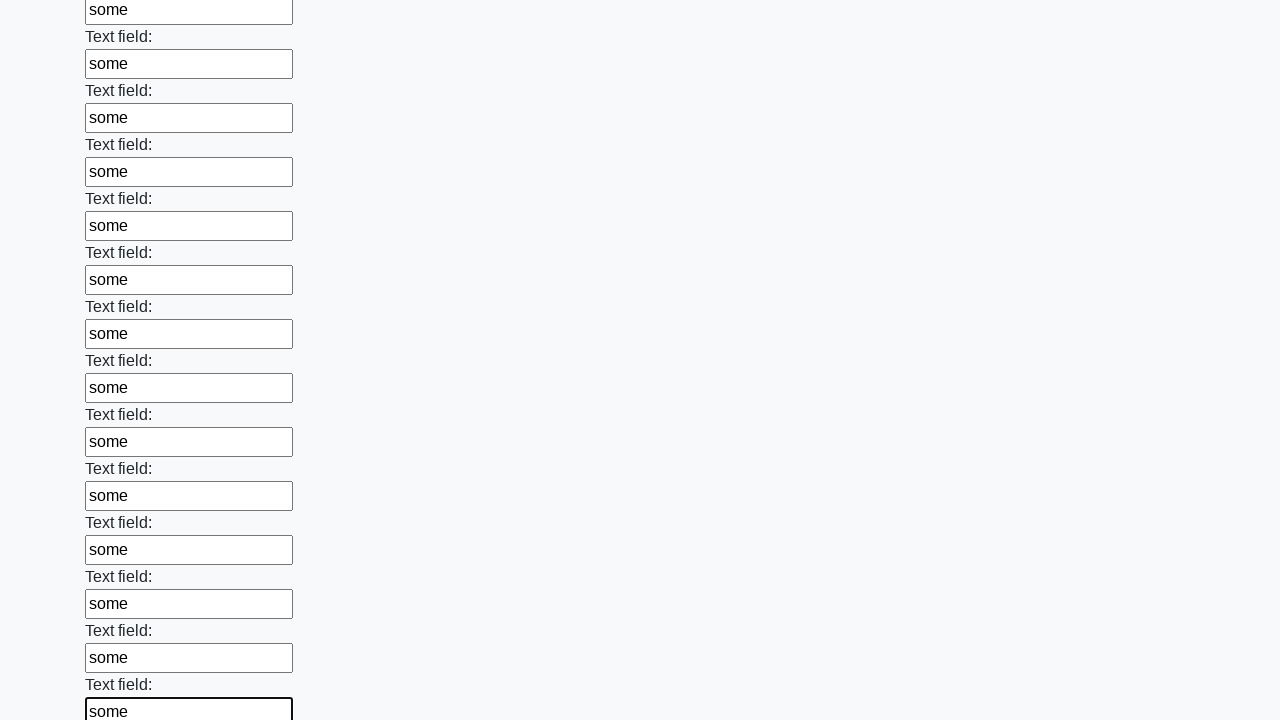

Filled text input field 46 of 100 with 'some' on input[type="text"] >> nth=45
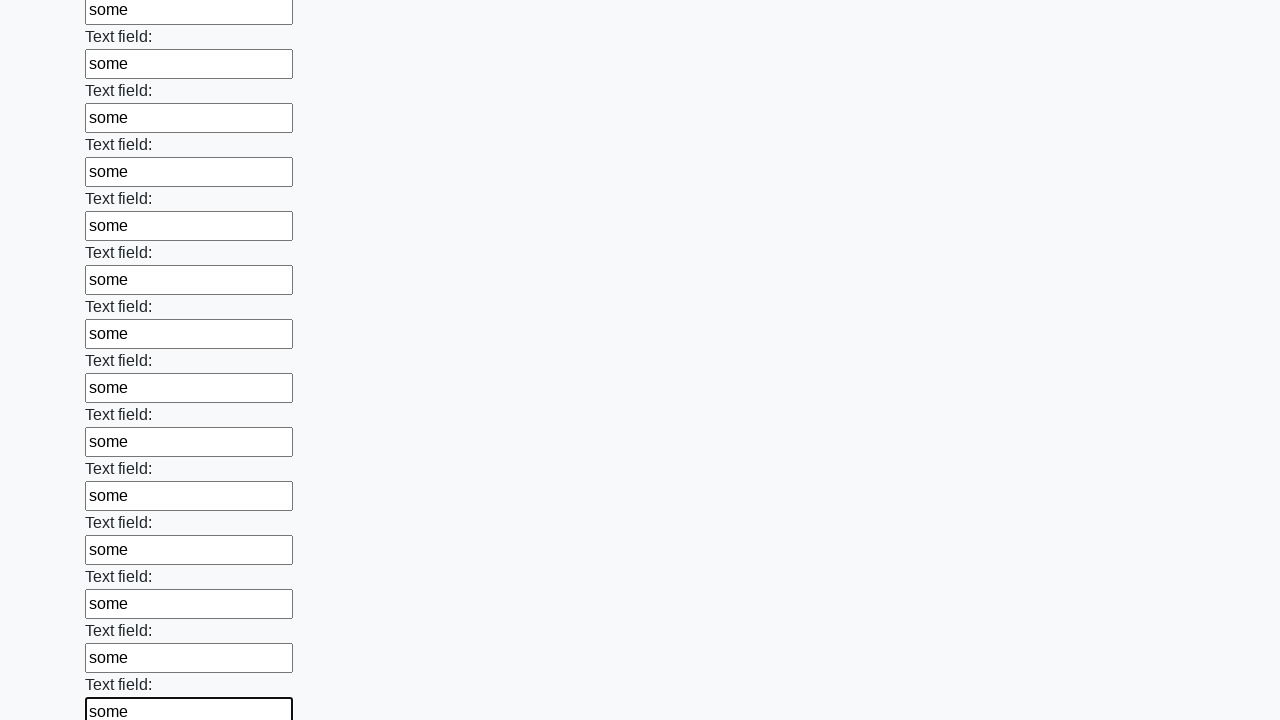

Filled text input field 47 of 100 with 'some' on input[type="text"] >> nth=46
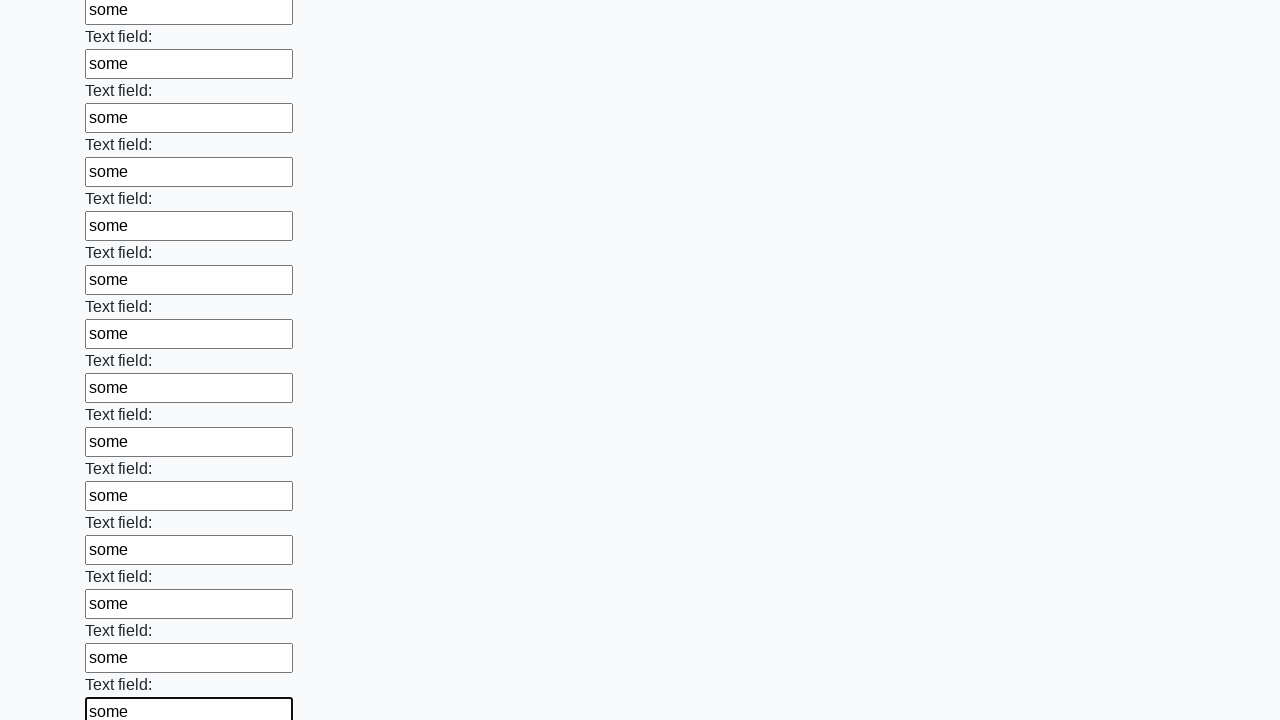

Filled text input field 48 of 100 with 'some' on input[type="text"] >> nth=47
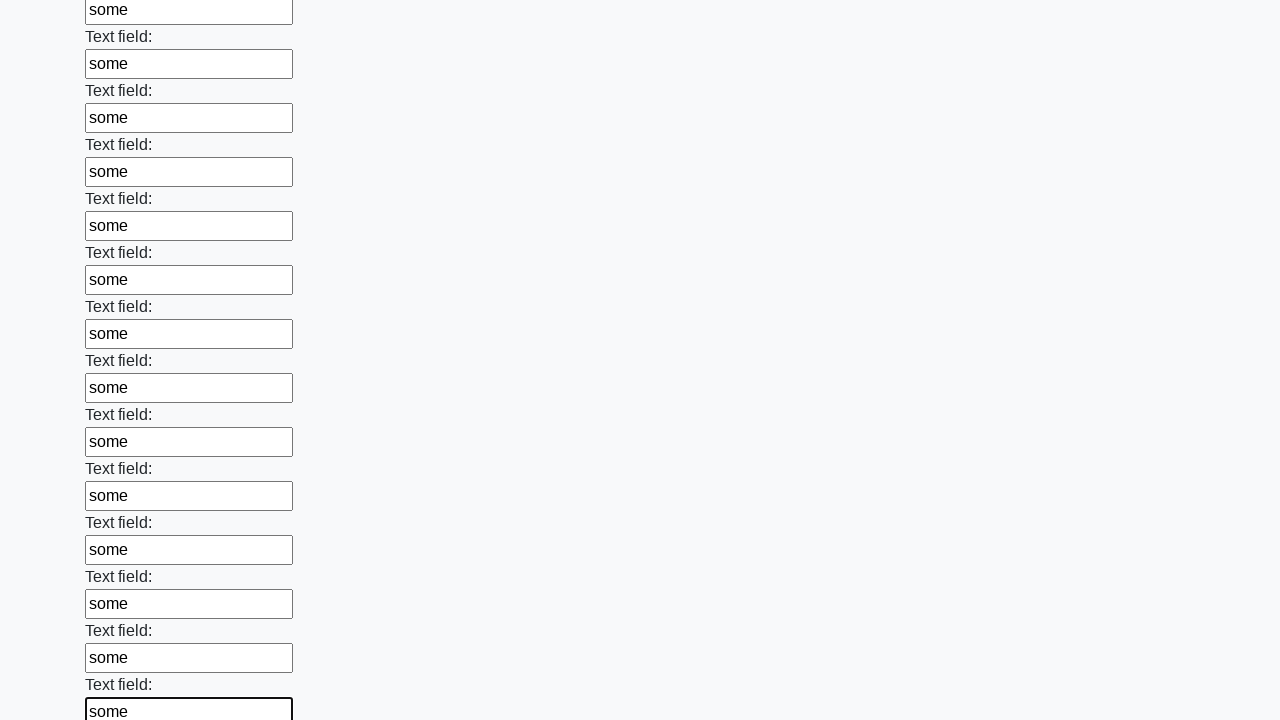

Filled text input field 49 of 100 with 'some' on input[type="text"] >> nth=48
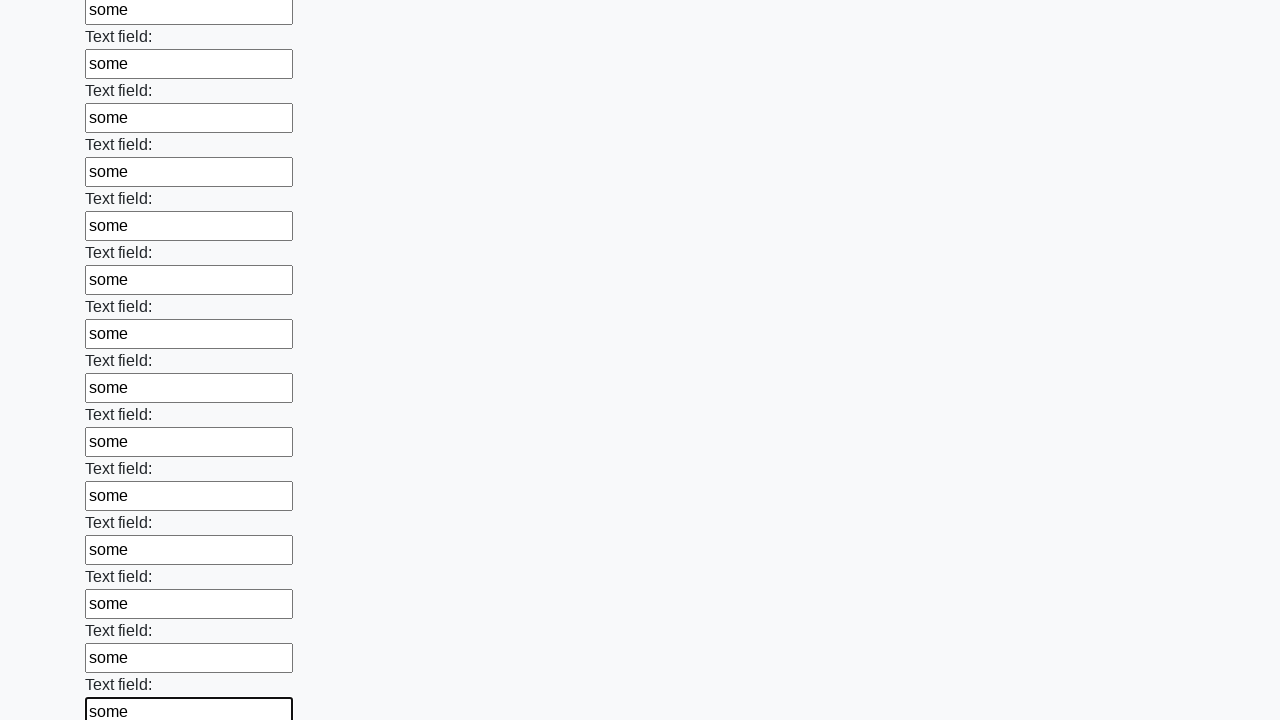

Filled text input field 50 of 100 with 'some' on input[type="text"] >> nth=49
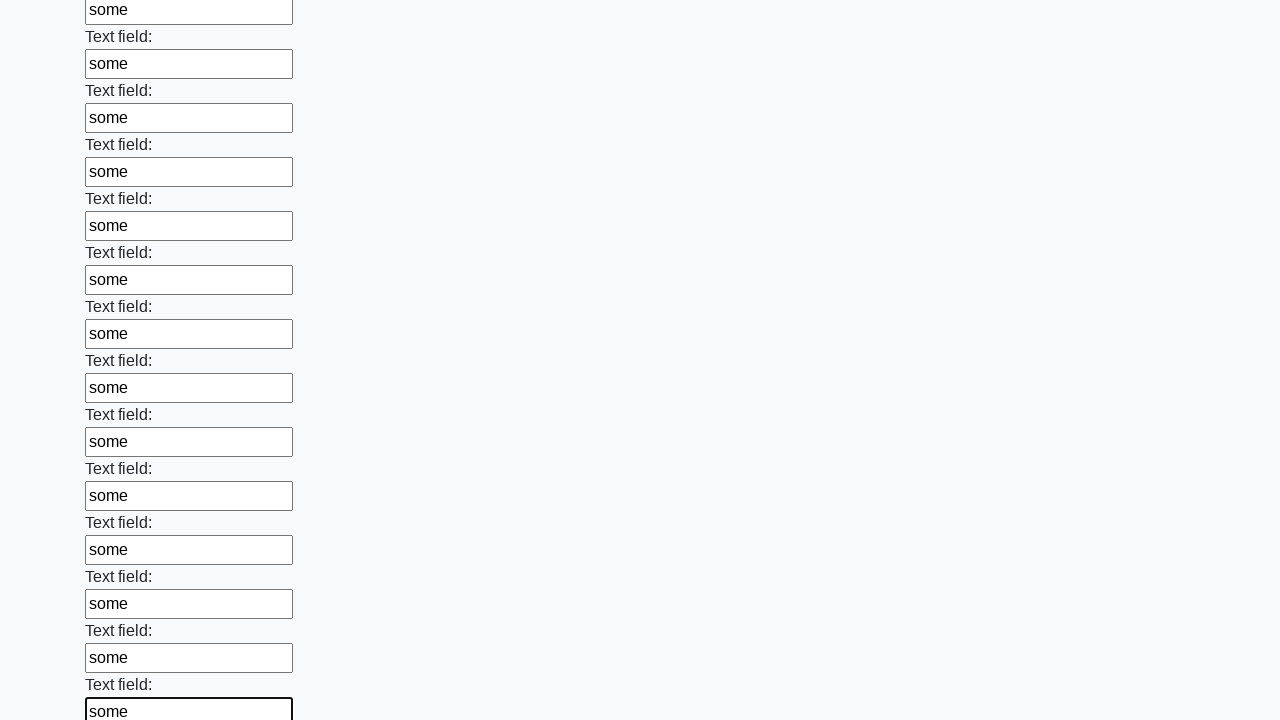

Filled text input field 51 of 100 with 'some' on input[type="text"] >> nth=50
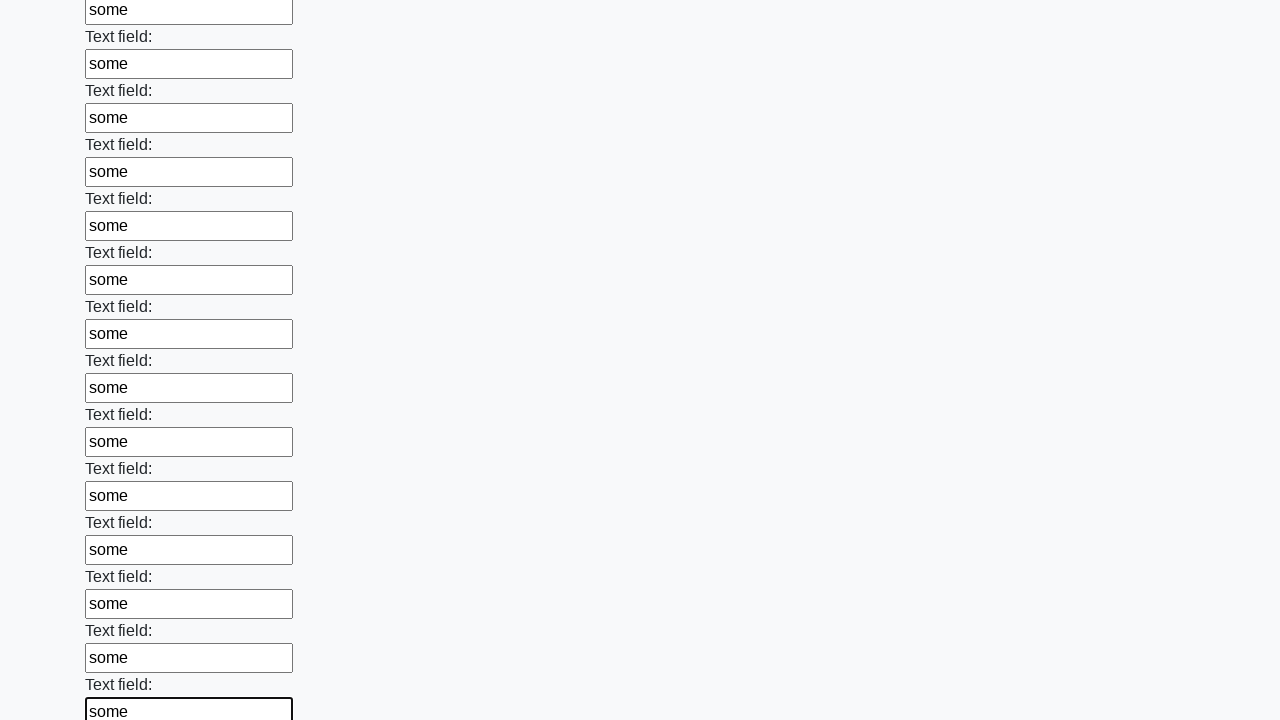

Filled text input field 52 of 100 with 'some' on input[type="text"] >> nth=51
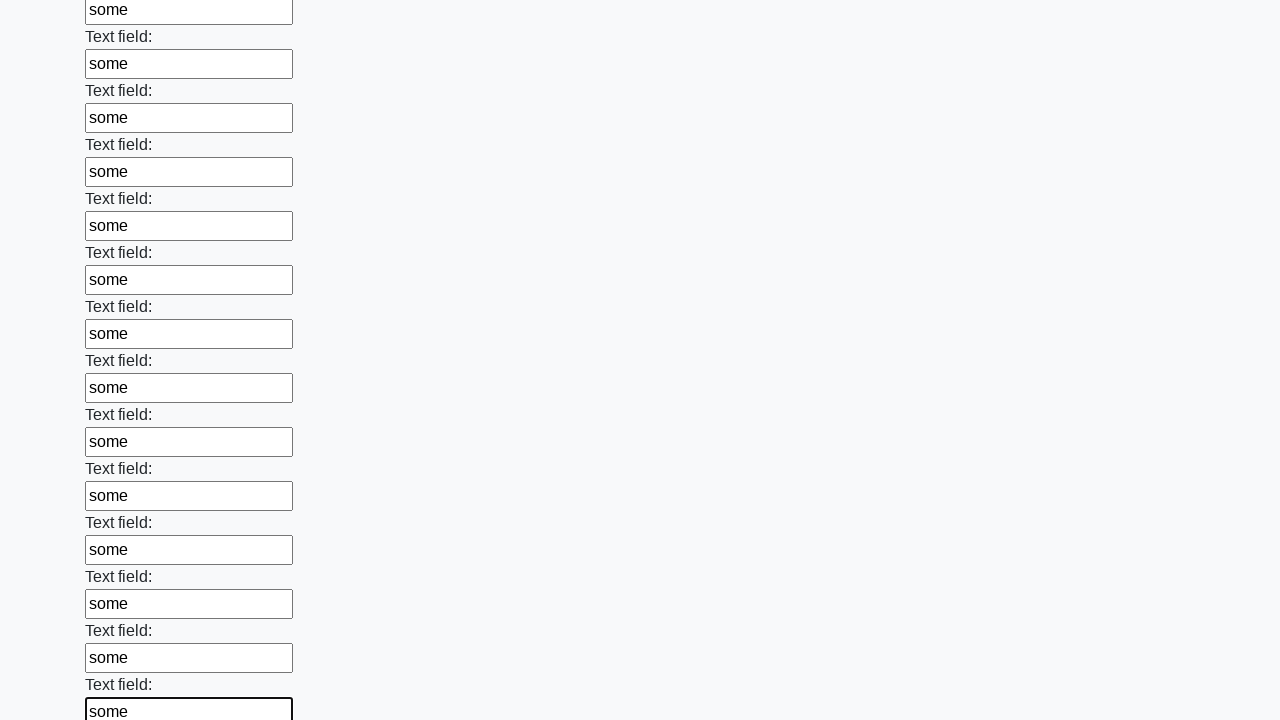

Filled text input field 53 of 100 with 'some' on input[type="text"] >> nth=52
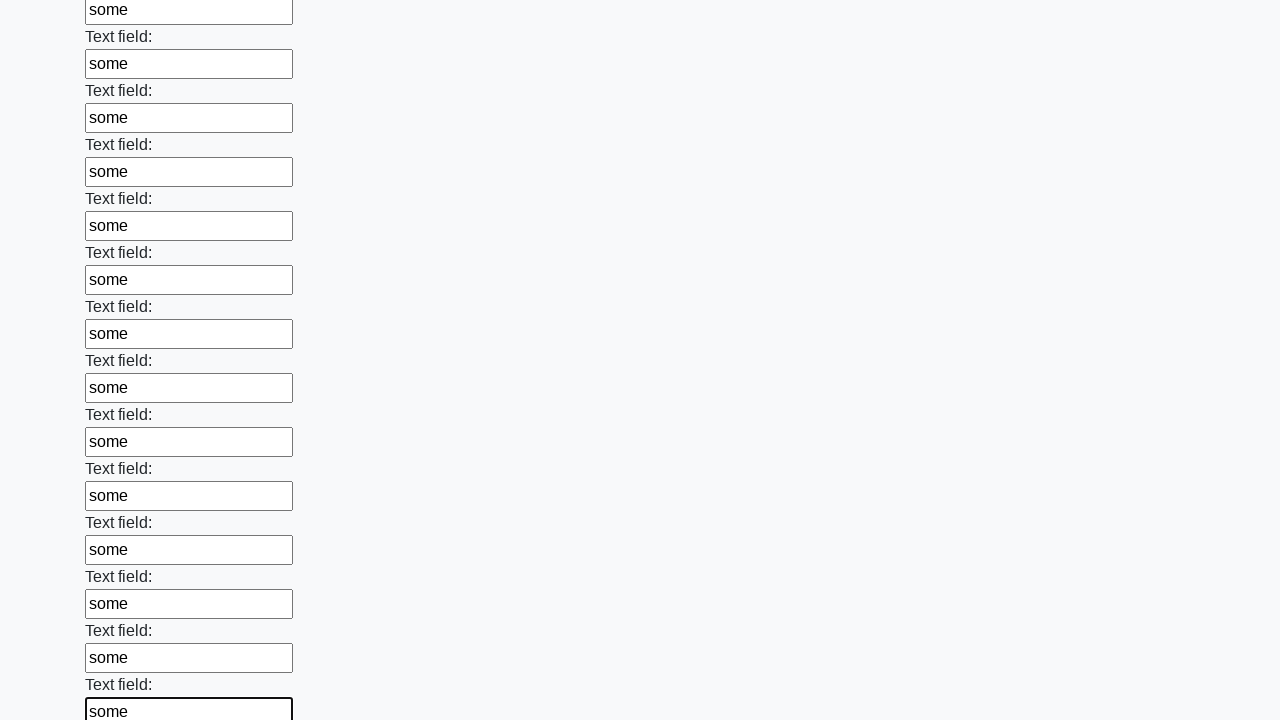

Filled text input field 54 of 100 with 'some' on input[type="text"] >> nth=53
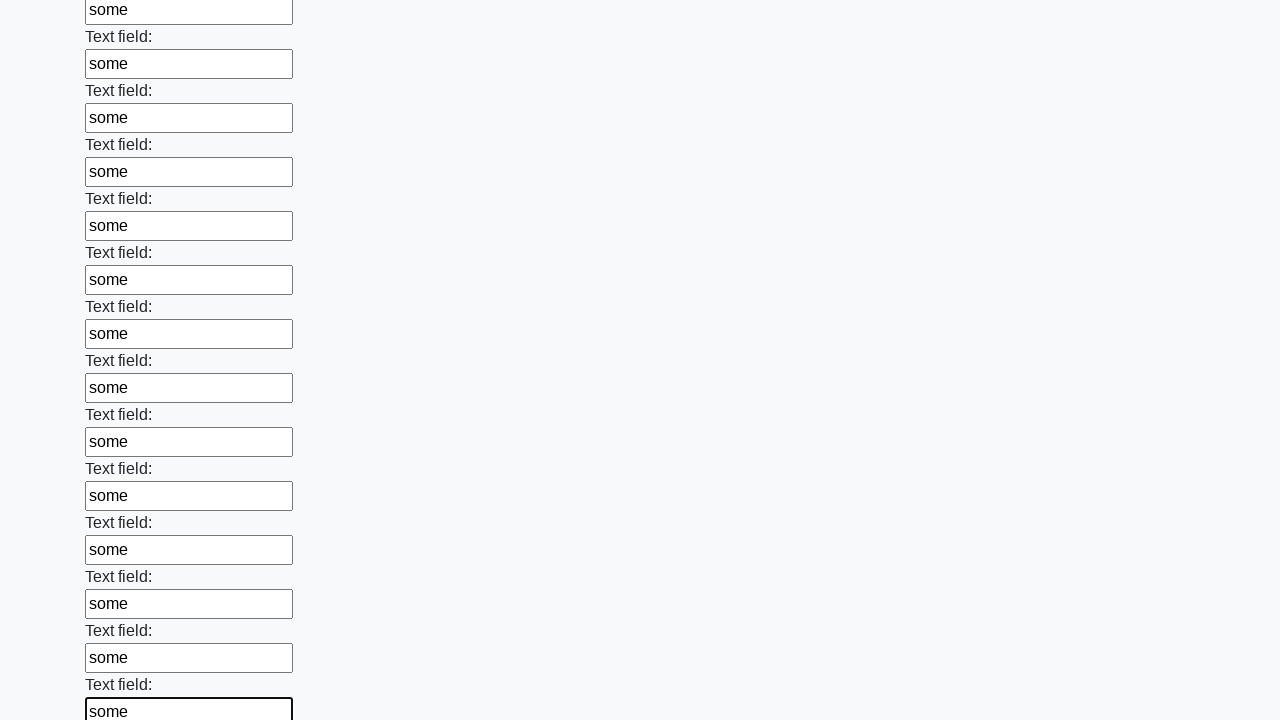

Filled text input field 55 of 100 with 'some' on input[type="text"] >> nth=54
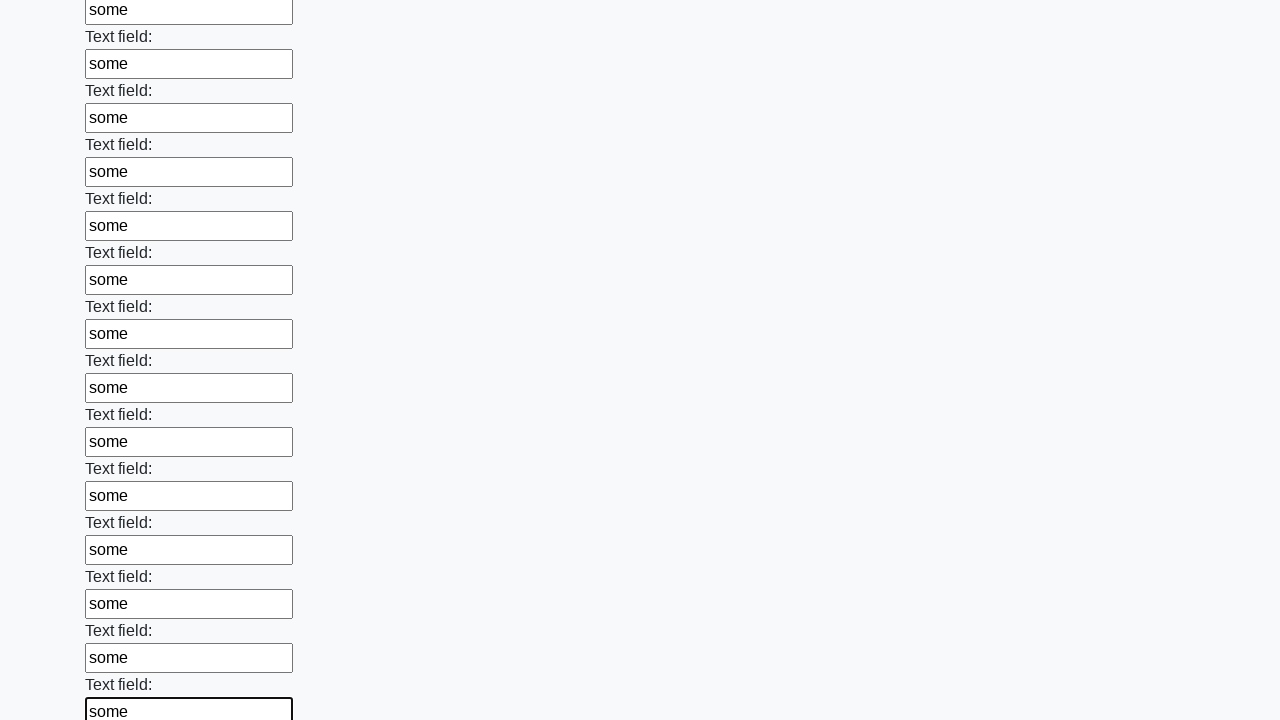

Filled text input field 56 of 100 with 'some' on input[type="text"] >> nth=55
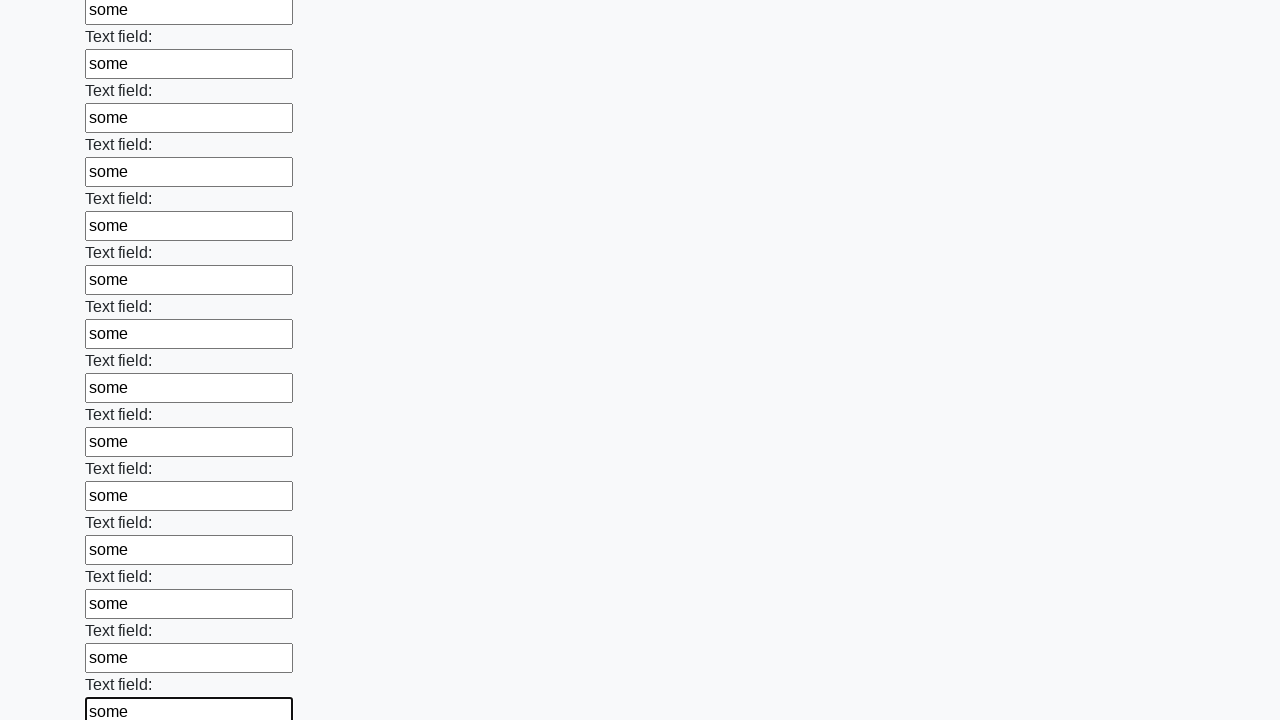

Filled text input field 57 of 100 with 'some' on input[type="text"] >> nth=56
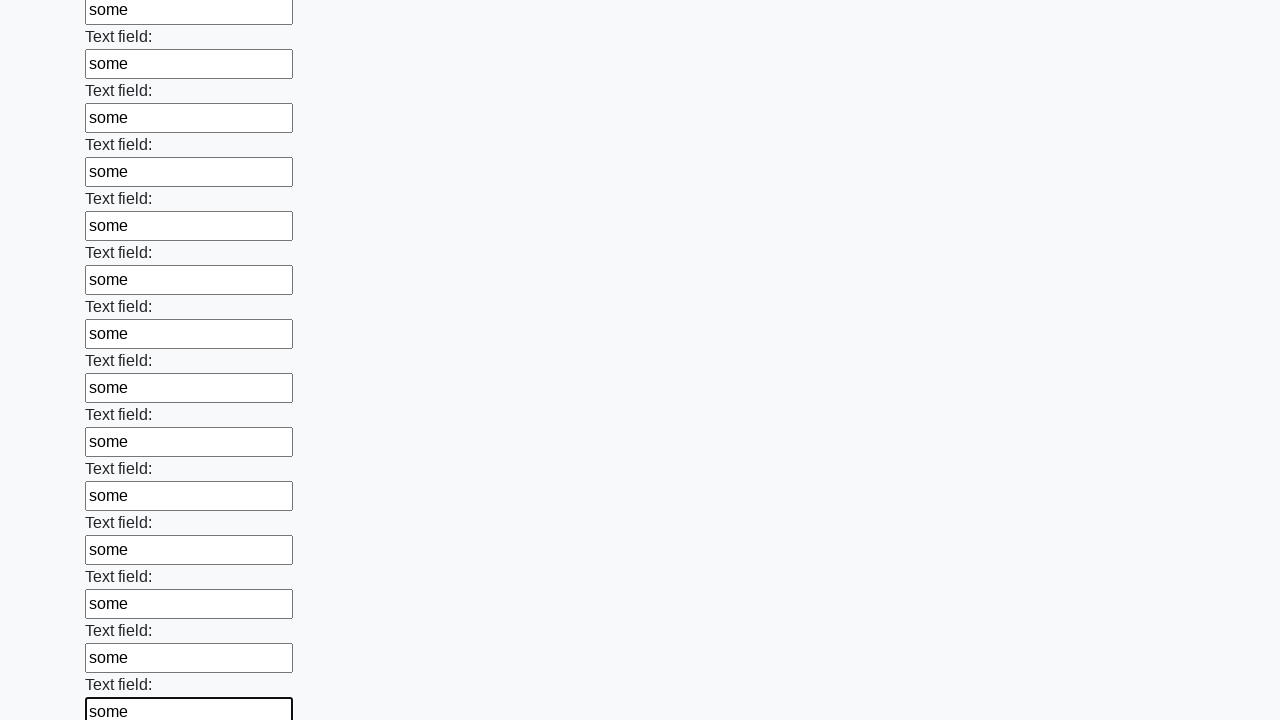

Filled text input field 58 of 100 with 'some' on input[type="text"] >> nth=57
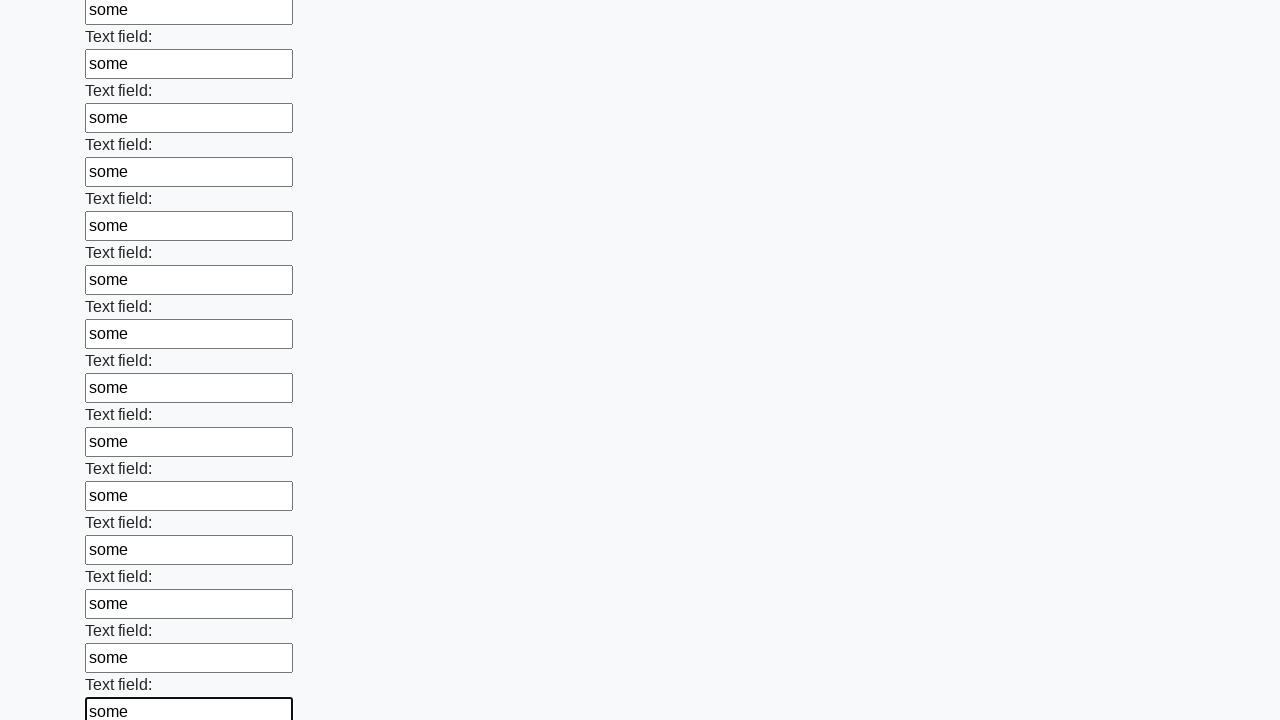

Filled text input field 59 of 100 with 'some' on input[type="text"] >> nth=58
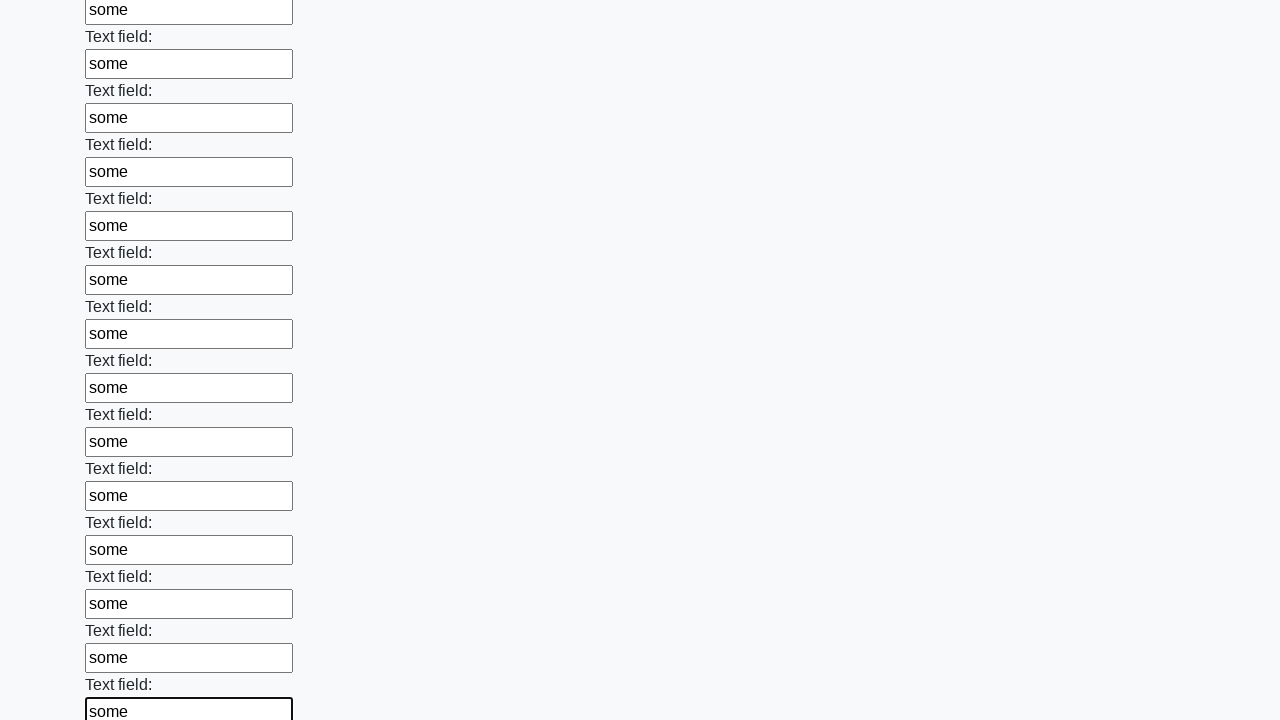

Filled text input field 60 of 100 with 'some' on input[type="text"] >> nth=59
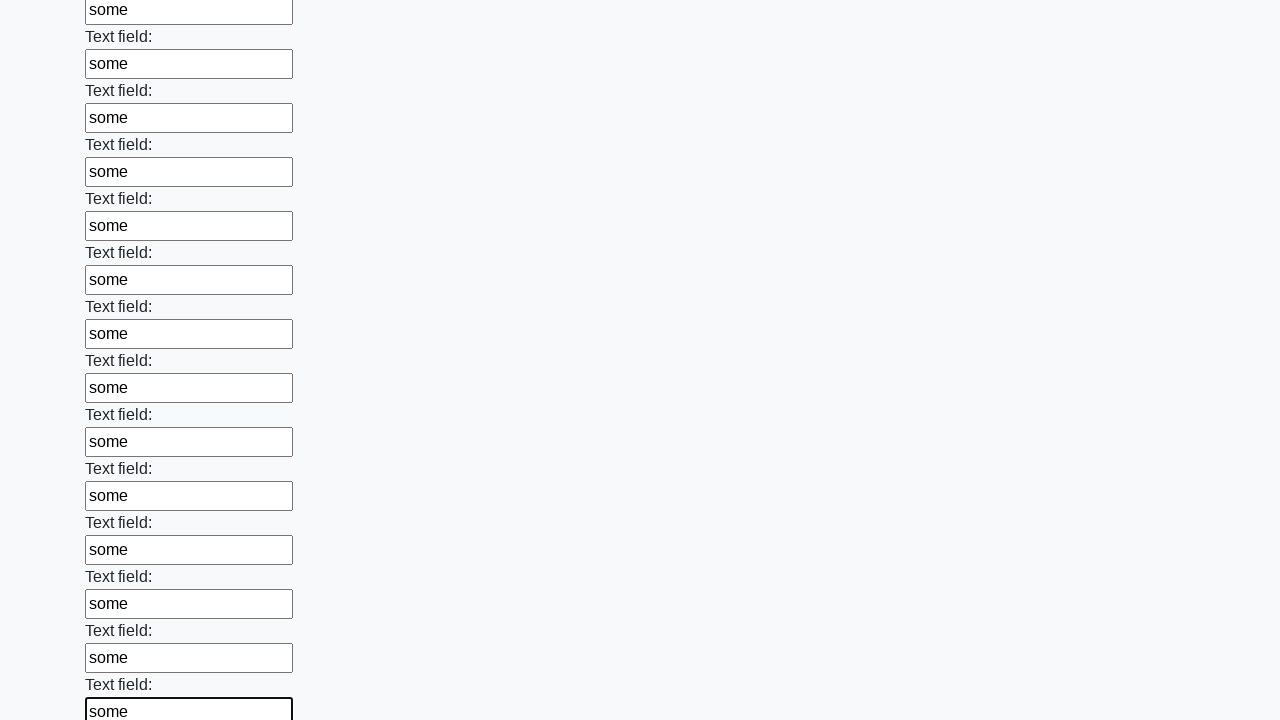

Filled text input field 61 of 100 with 'some' on input[type="text"] >> nth=60
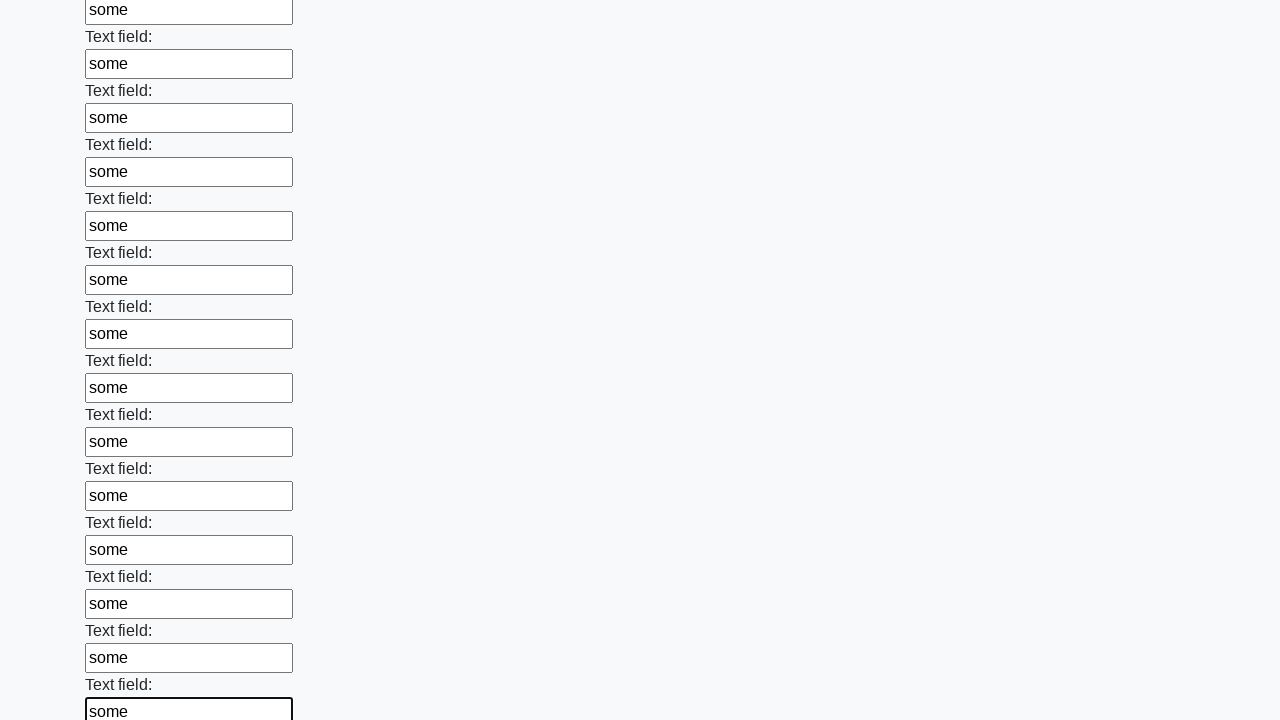

Filled text input field 62 of 100 with 'some' on input[type="text"] >> nth=61
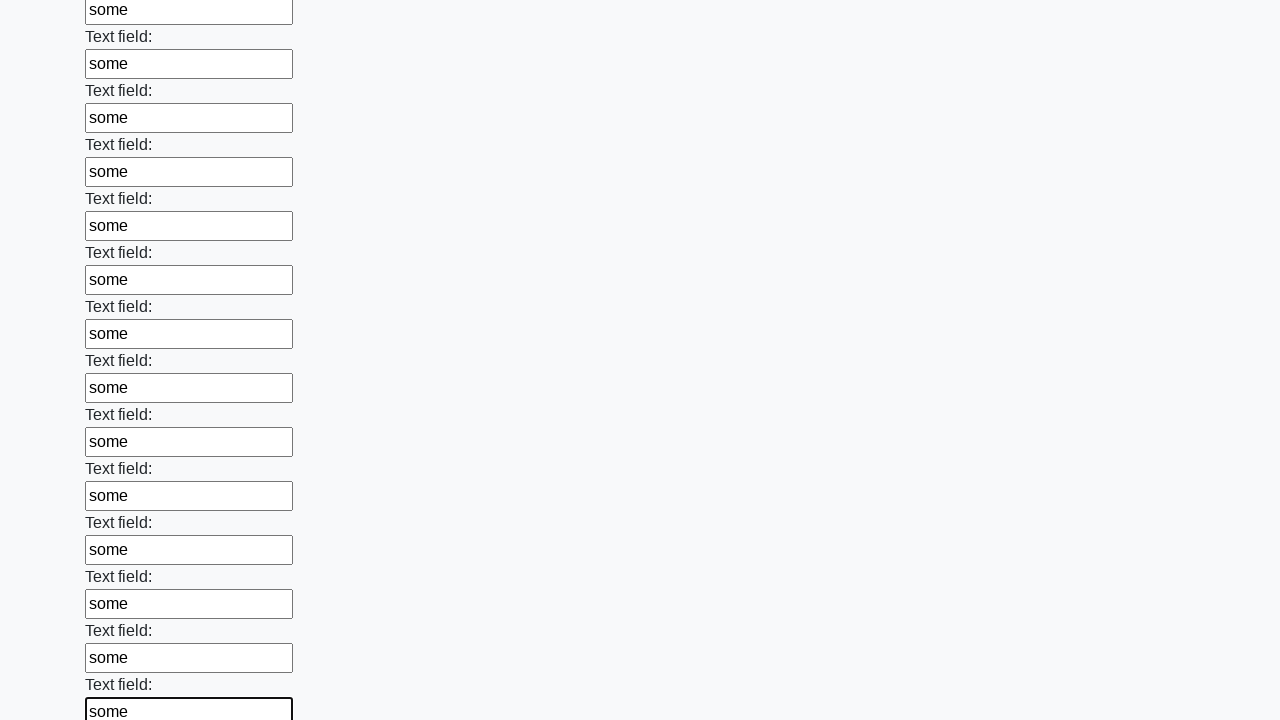

Filled text input field 63 of 100 with 'some' on input[type="text"] >> nth=62
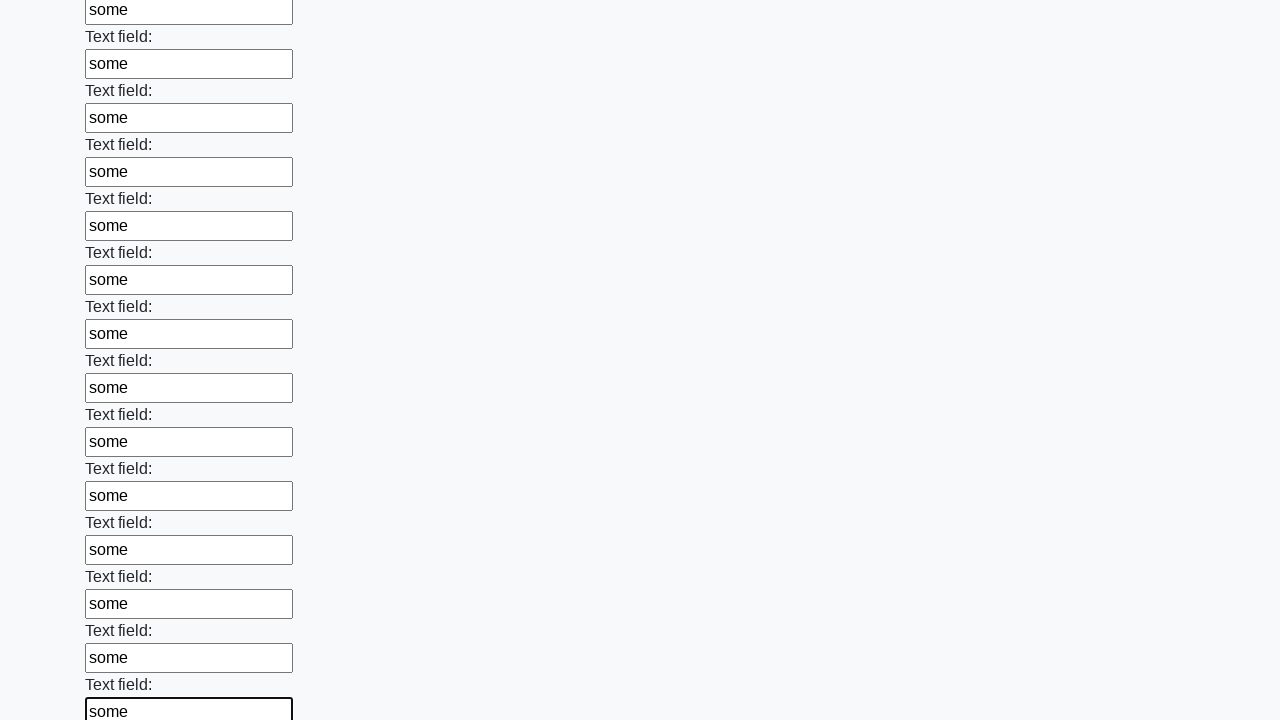

Filled text input field 64 of 100 with 'some' on input[type="text"] >> nth=63
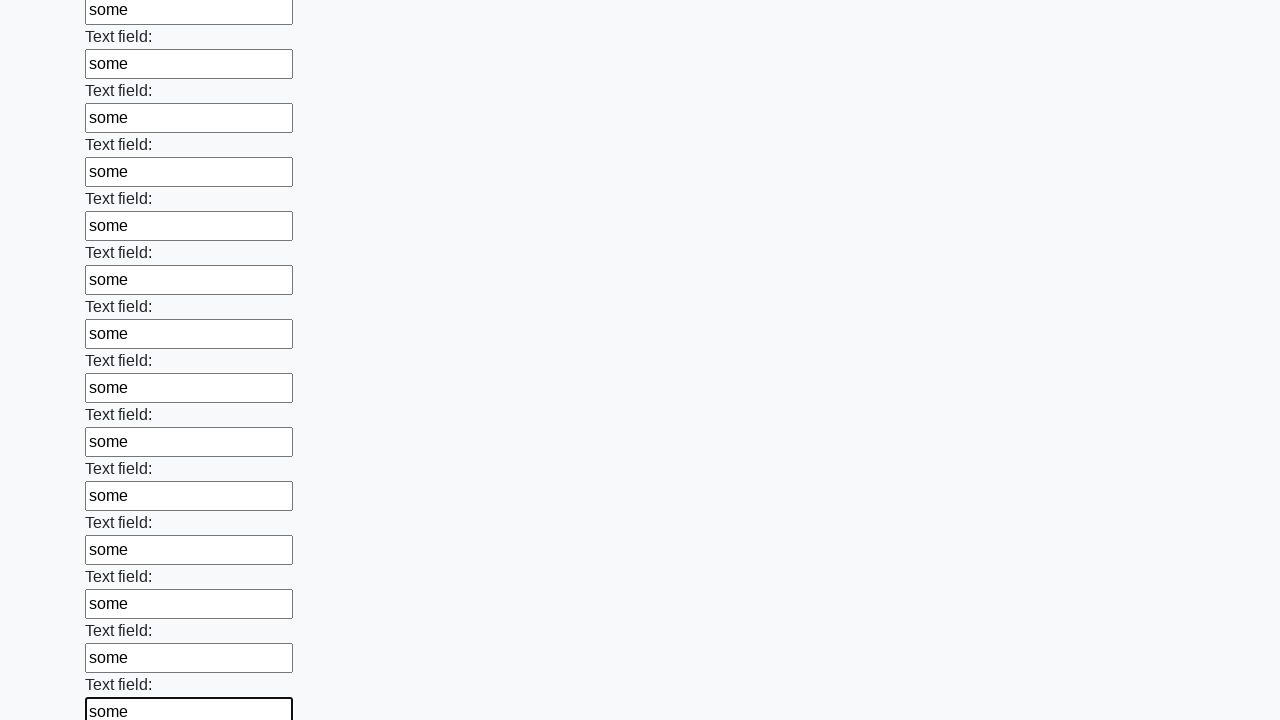

Filled text input field 65 of 100 with 'some' on input[type="text"] >> nth=64
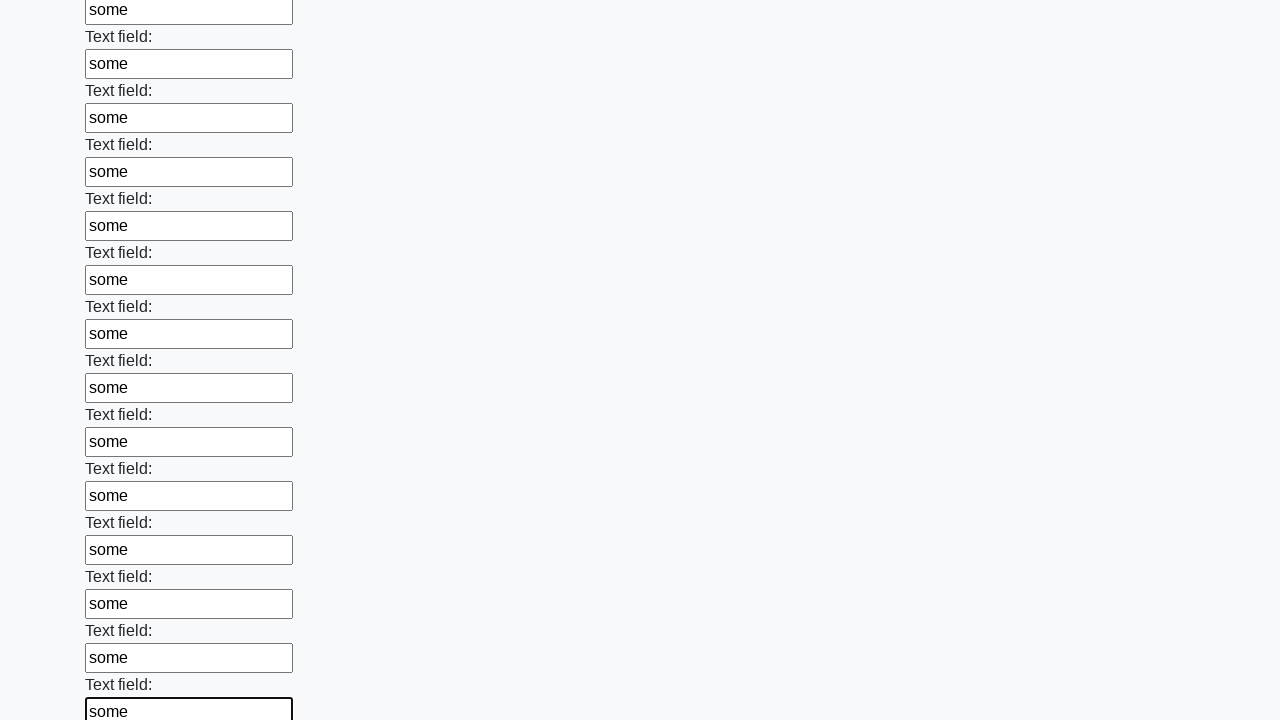

Filled text input field 66 of 100 with 'some' on input[type="text"] >> nth=65
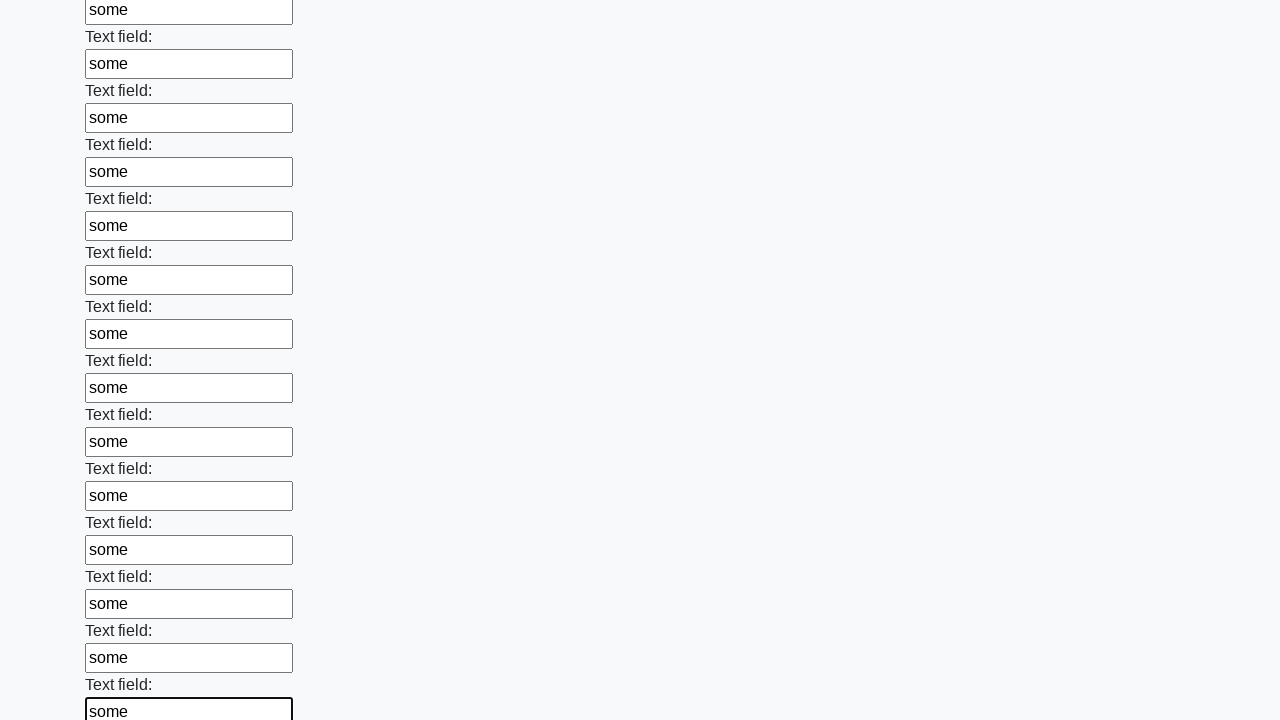

Filled text input field 67 of 100 with 'some' on input[type="text"] >> nth=66
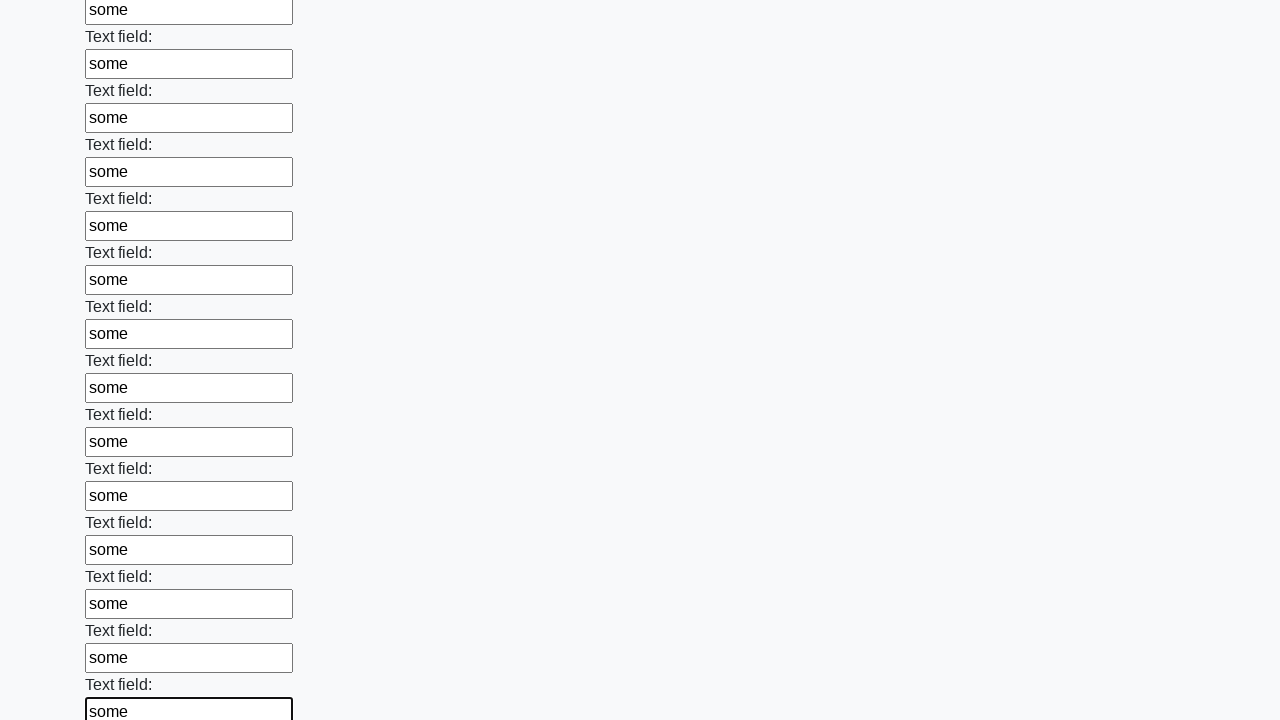

Filled text input field 68 of 100 with 'some' on input[type="text"] >> nth=67
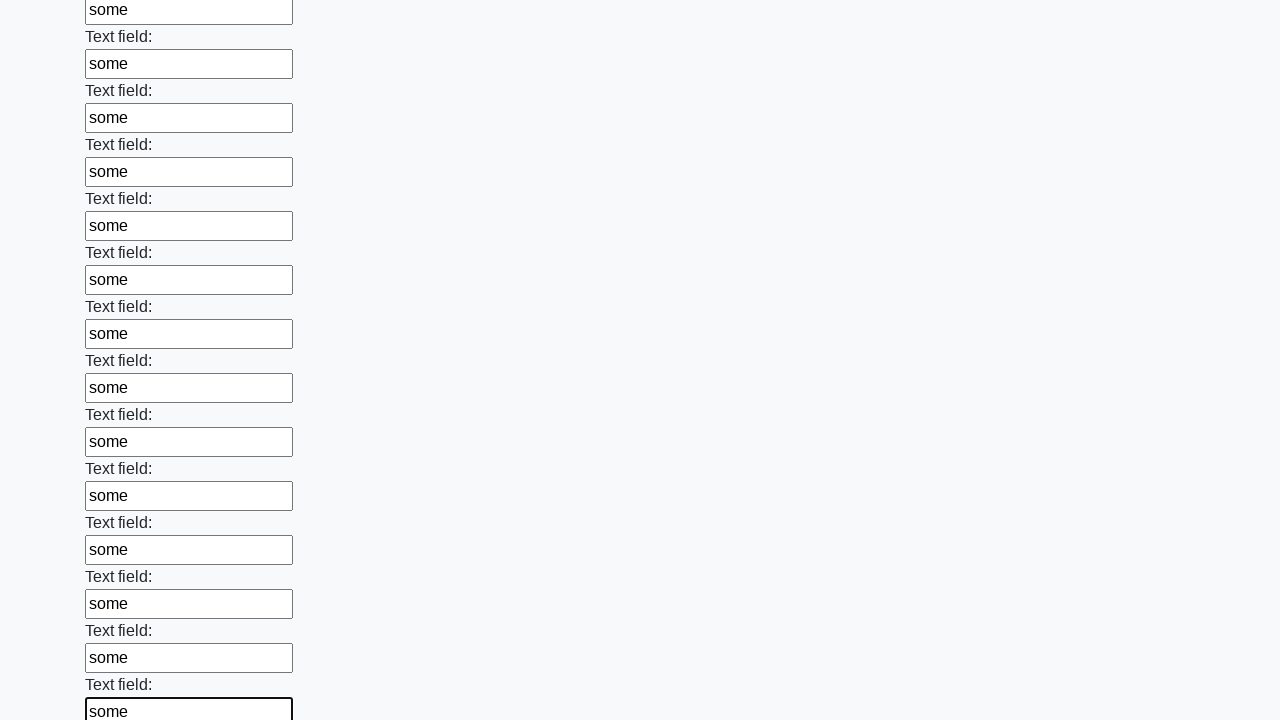

Filled text input field 69 of 100 with 'some' on input[type="text"] >> nth=68
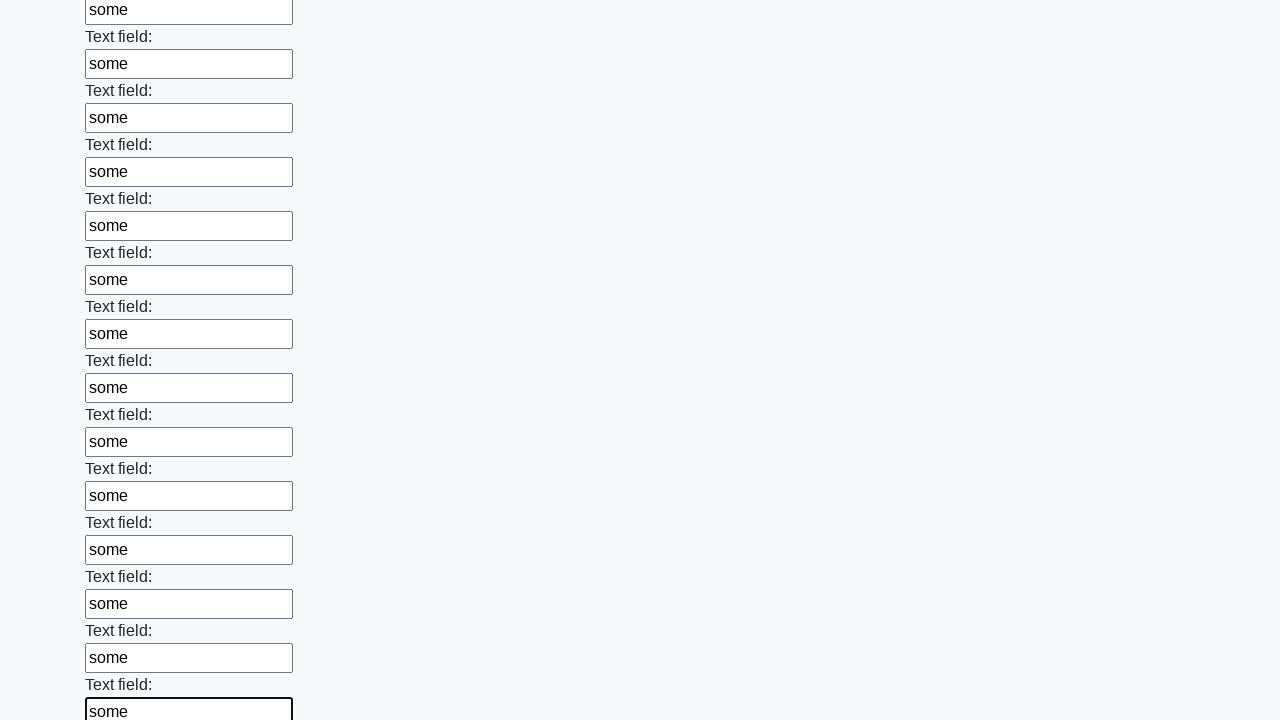

Filled text input field 70 of 100 with 'some' on input[type="text"] >> nth=69
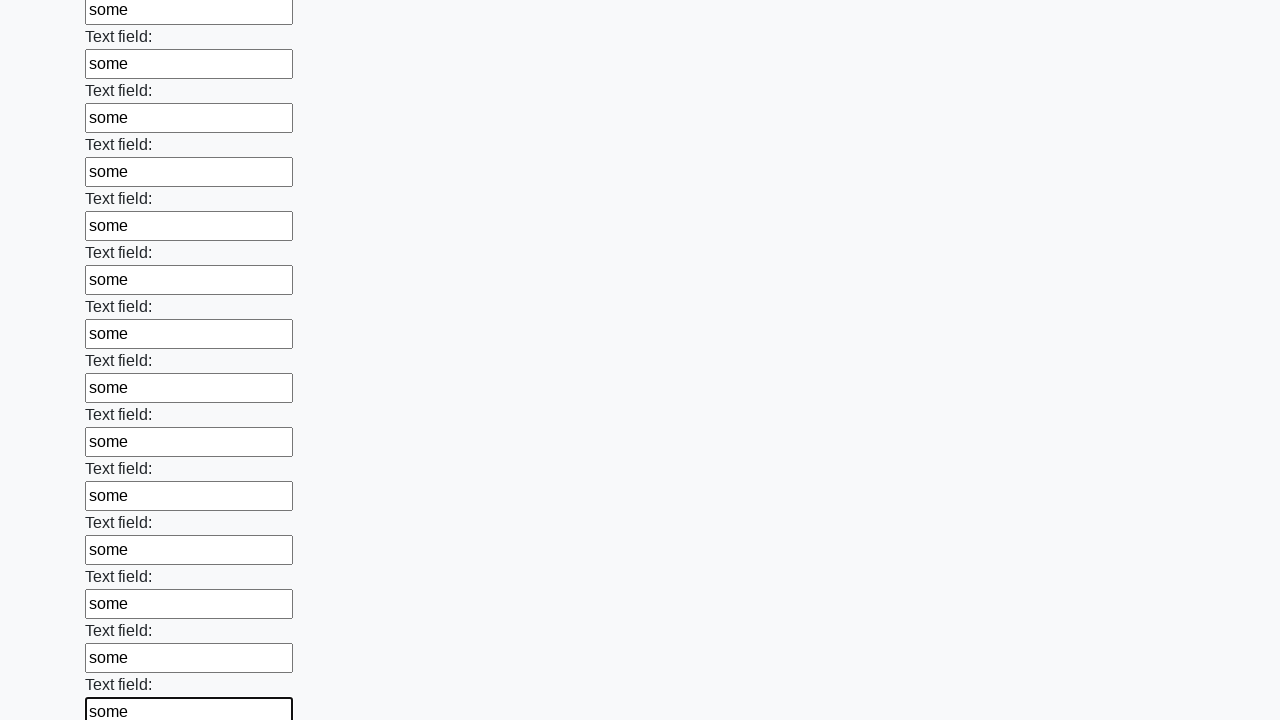

Filled text input field 71 of 100 with 'some' on input[type="text"] >> nth=70
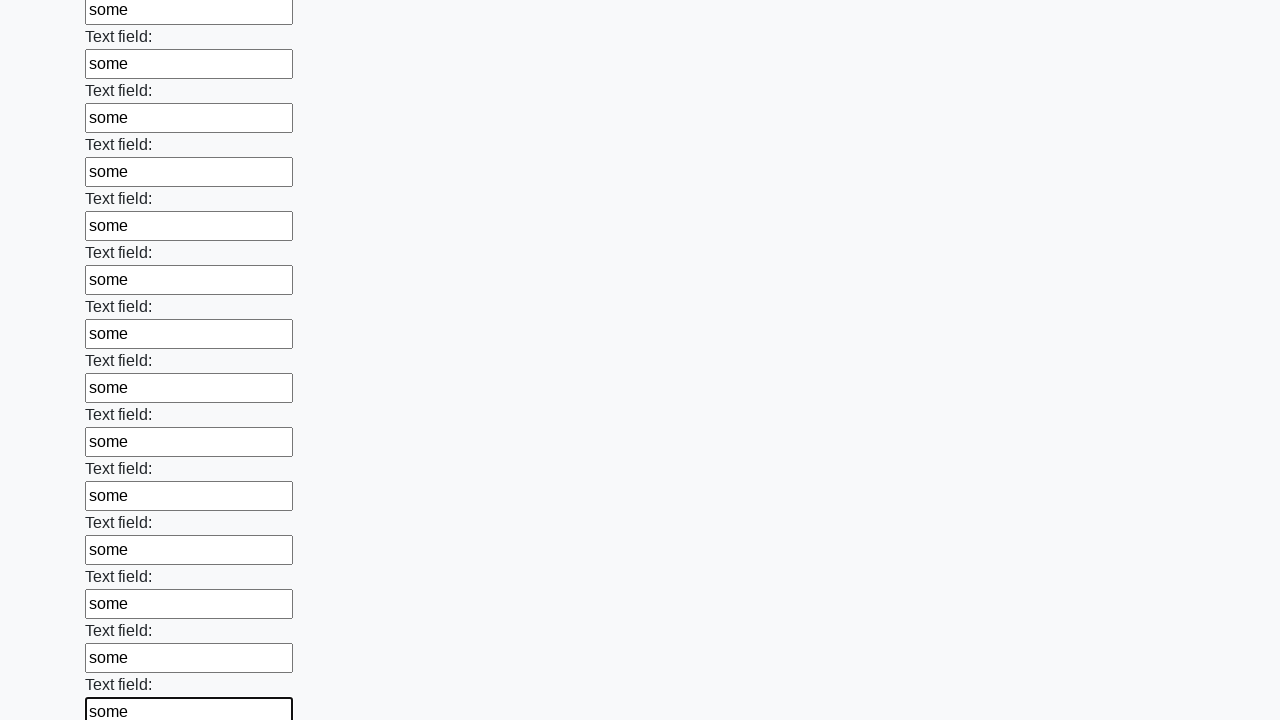

Filled text input field 72 of 100 with 'some' on input[type="text"] >> nth=71
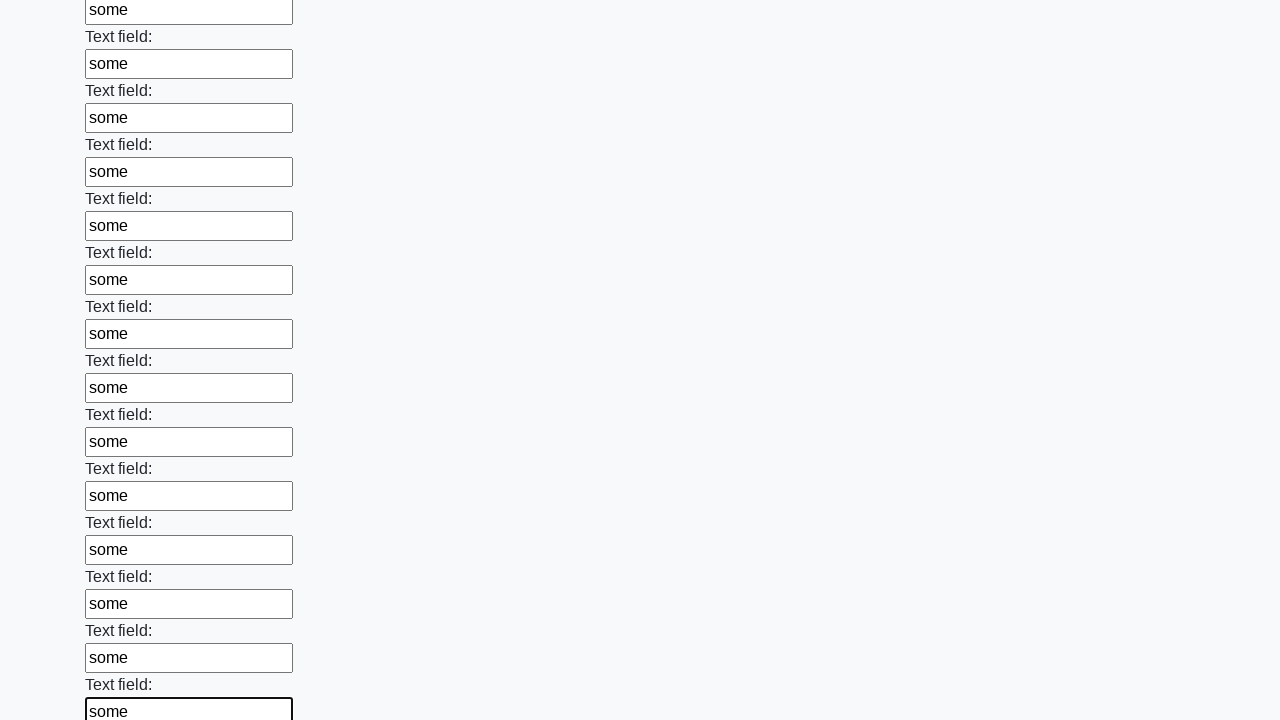

Filled text input field 73 of 100 with 'some' on input[type="text"] >> nth=72
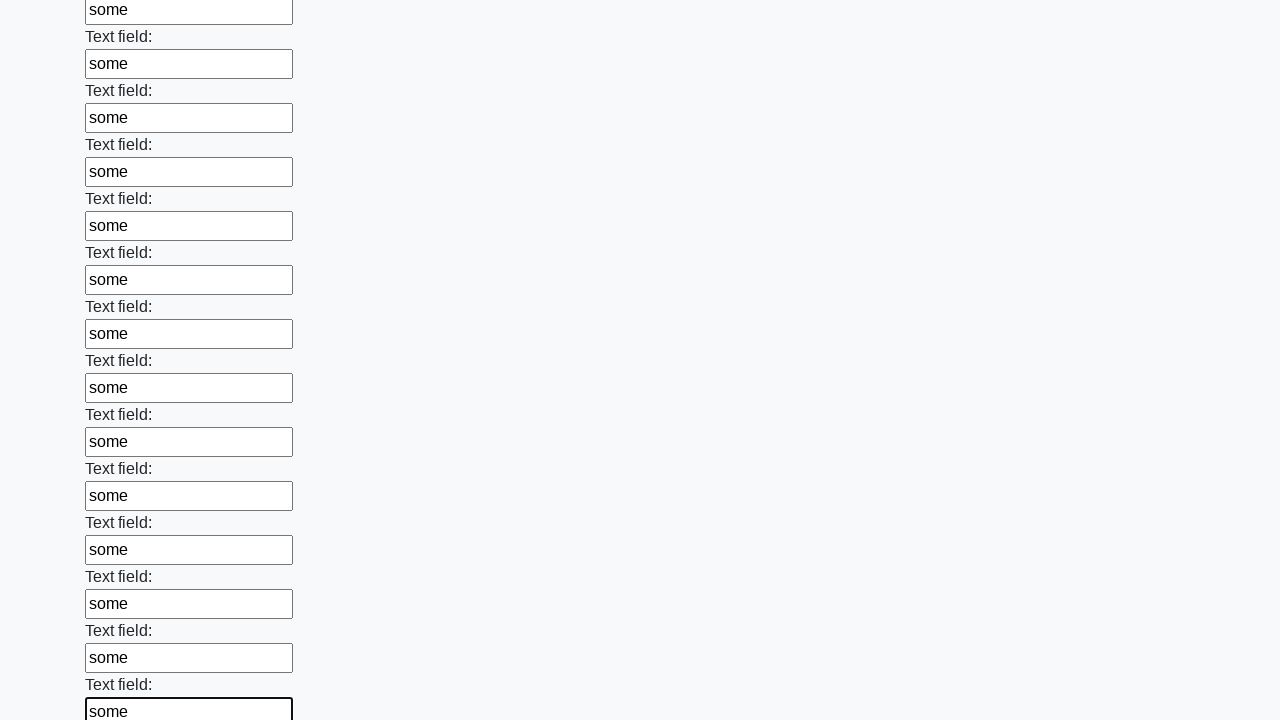

Filled text input field 74 of 100 with 'some' on input[type="text"] >> nth=73
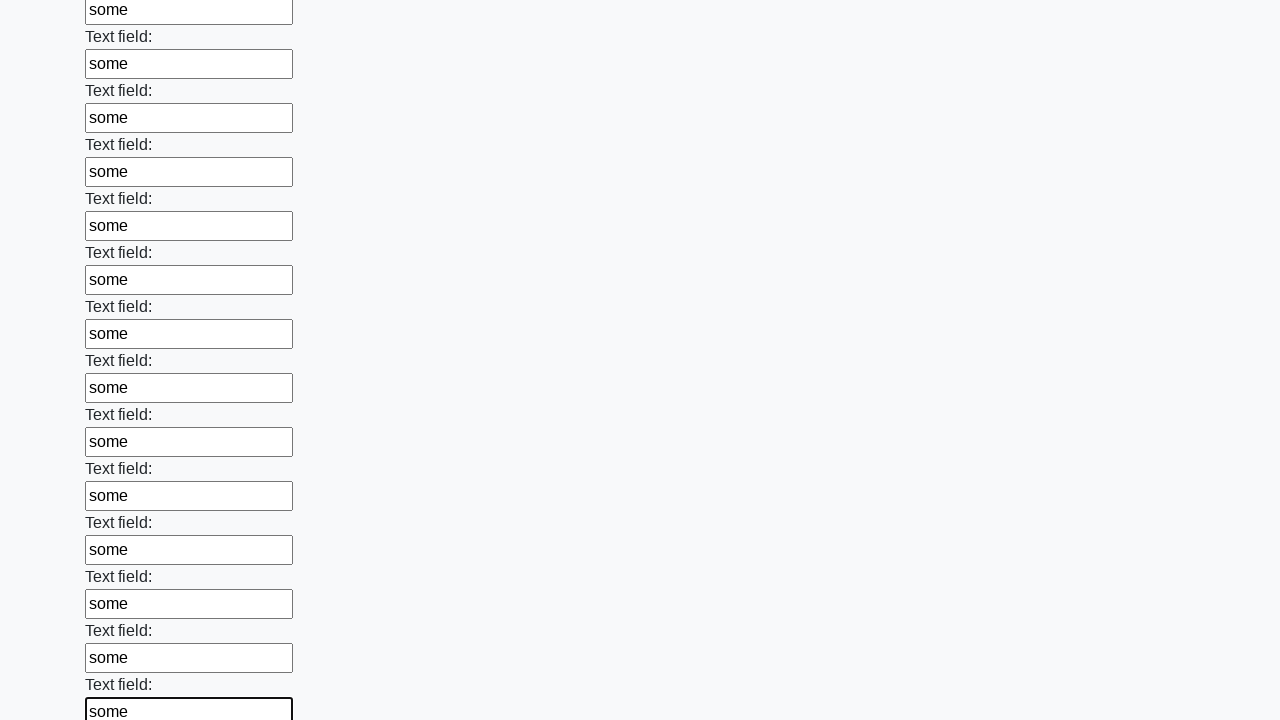

Filled text input field 75 of 100 with 'some' on input[type="text"] >> nth=74
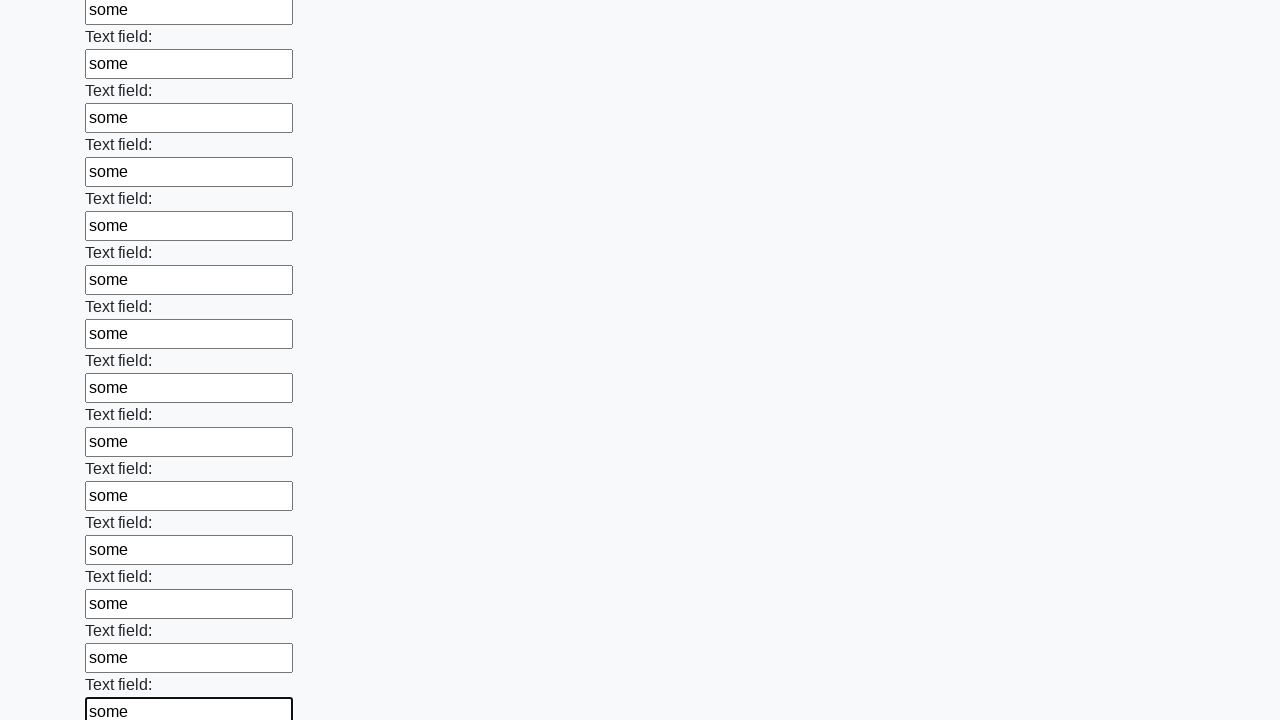

Filled text input field 76 of 100 with 'some' on input[type="text"] >> nth=75
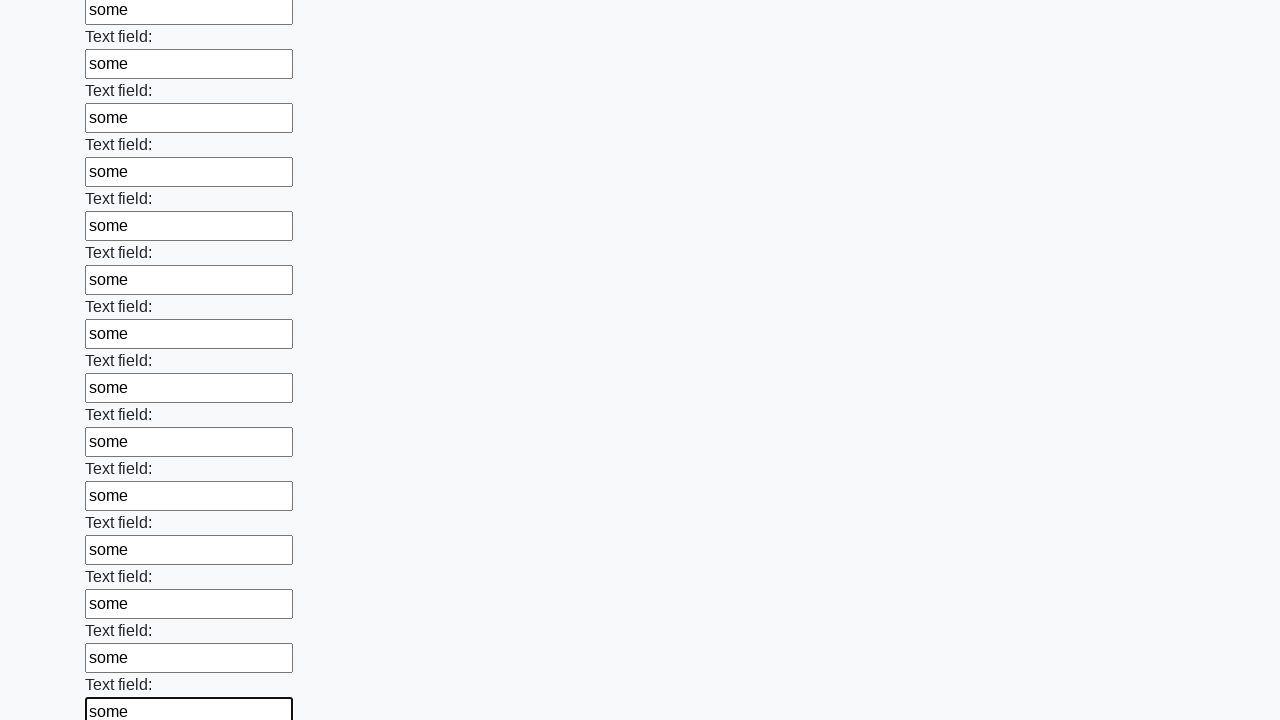

Filled text input field 77 of 100 with 'some' on input[type="text"] >> nth=76
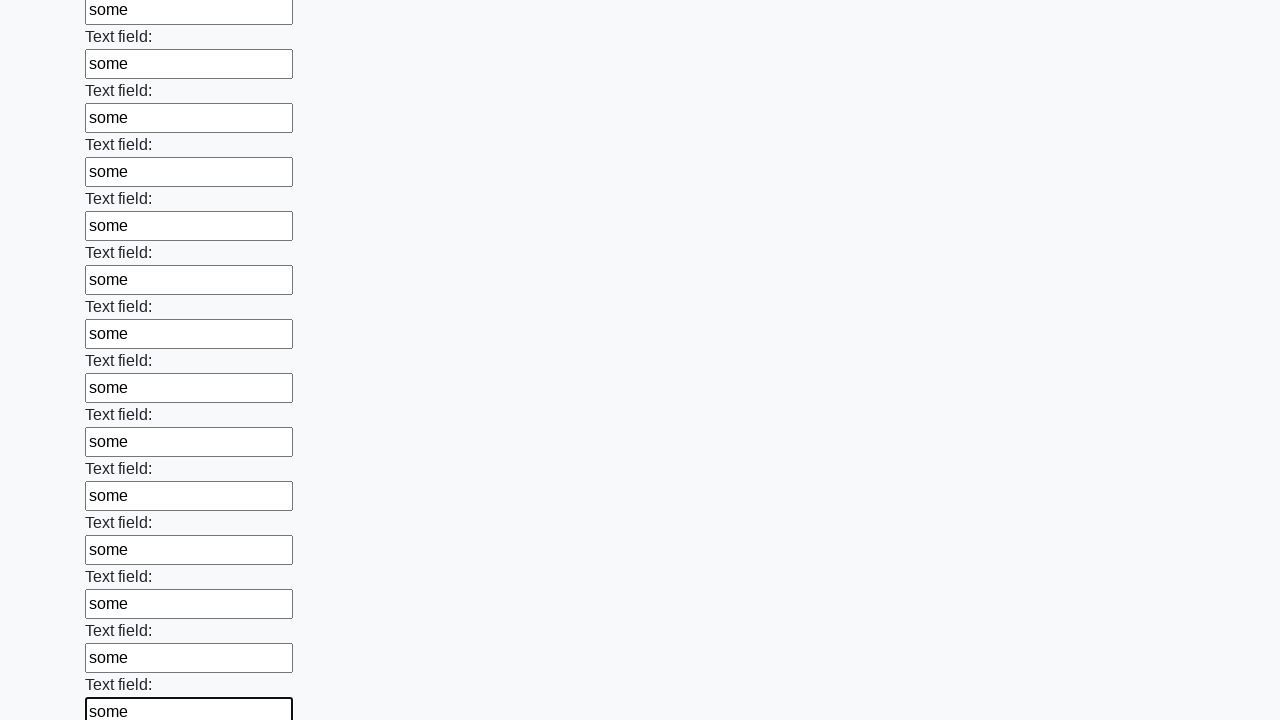

Filled text input field 78 of 100 with 'some' on input[type="text"] >> nth=77
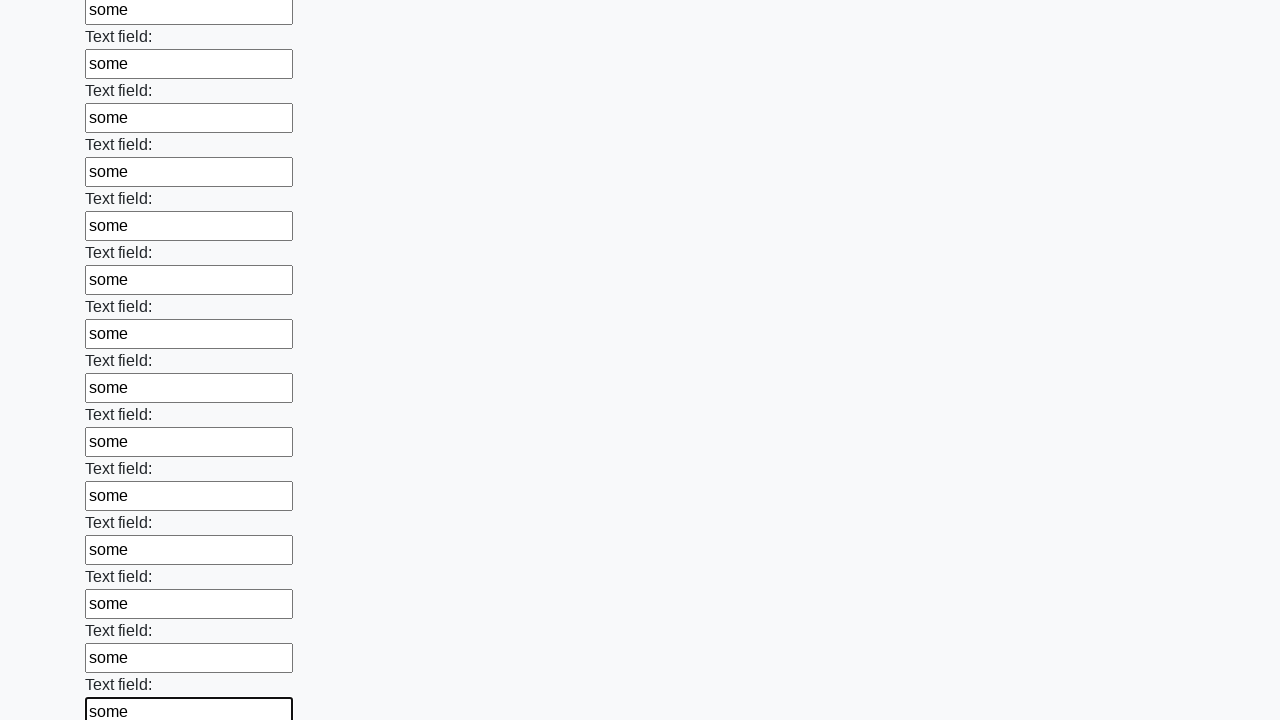

Filled text input field 79 of 100 with 'some' on input[type="text"] >> nth=78
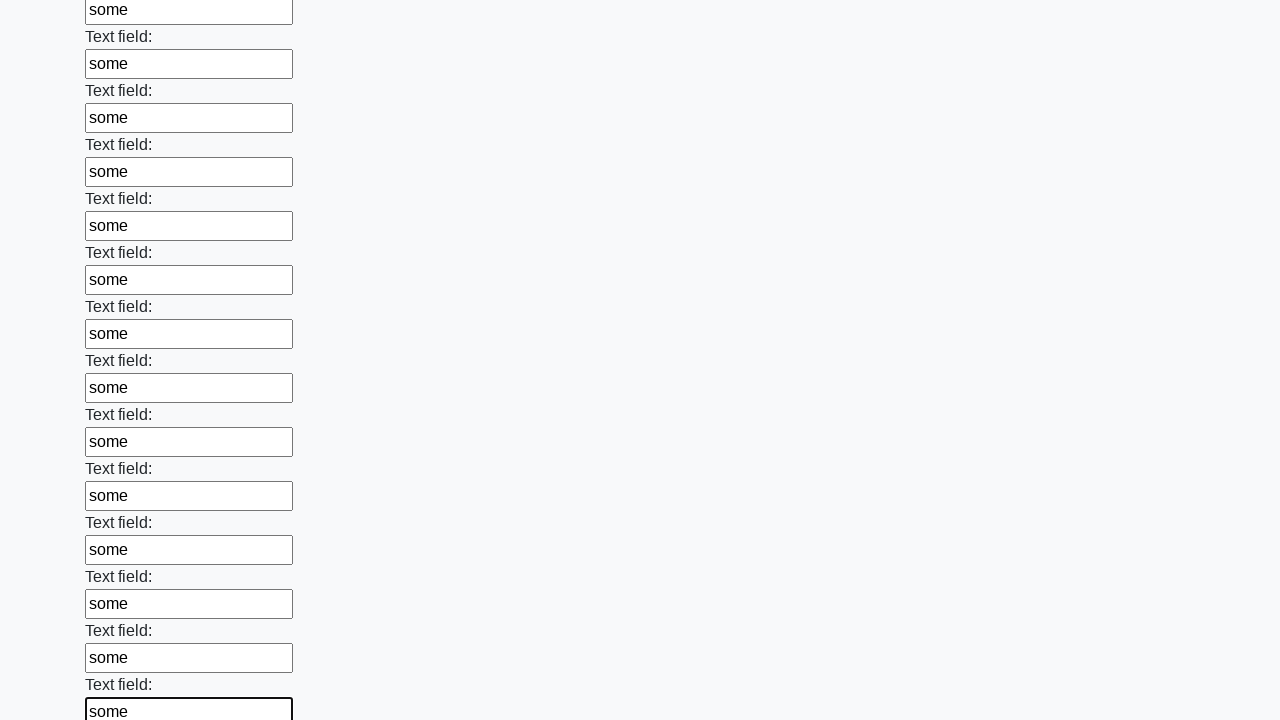

Filled text input field 80 of 100 with 'some' on input[type="text"] >> nth=79
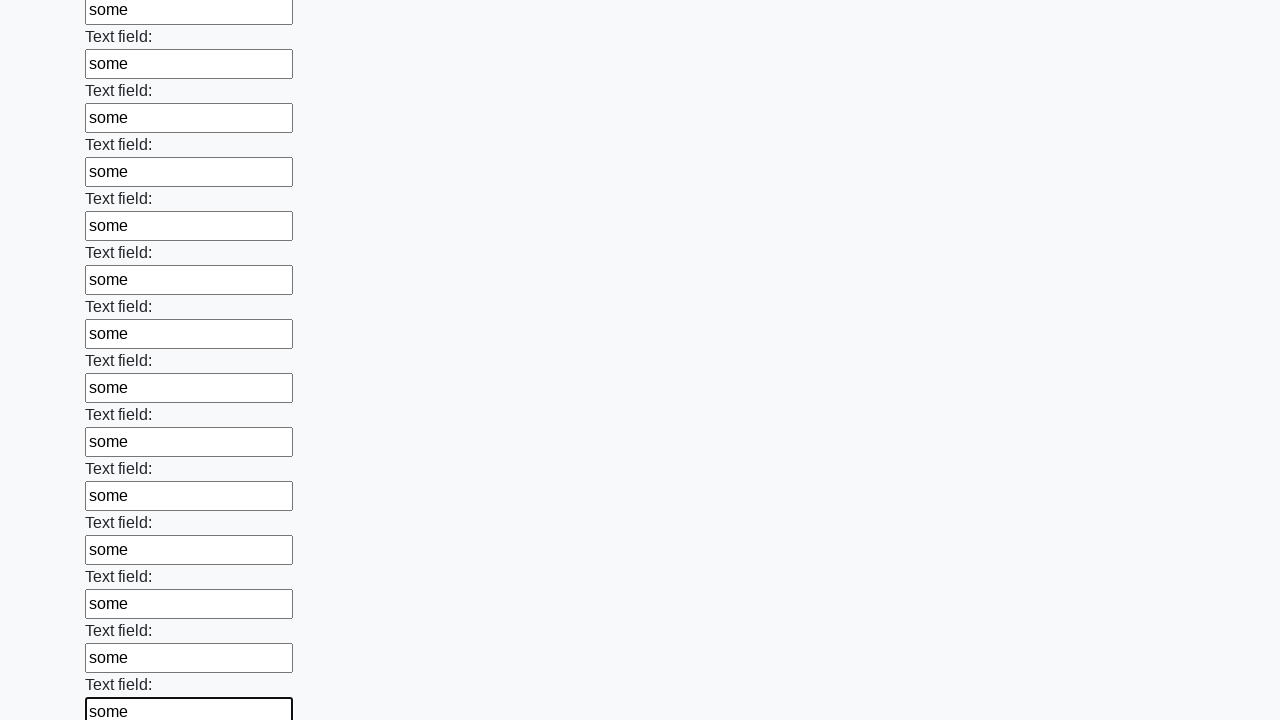

Filled text input field 81 of 100 with 'some' on input[type="text"] >> nth=80
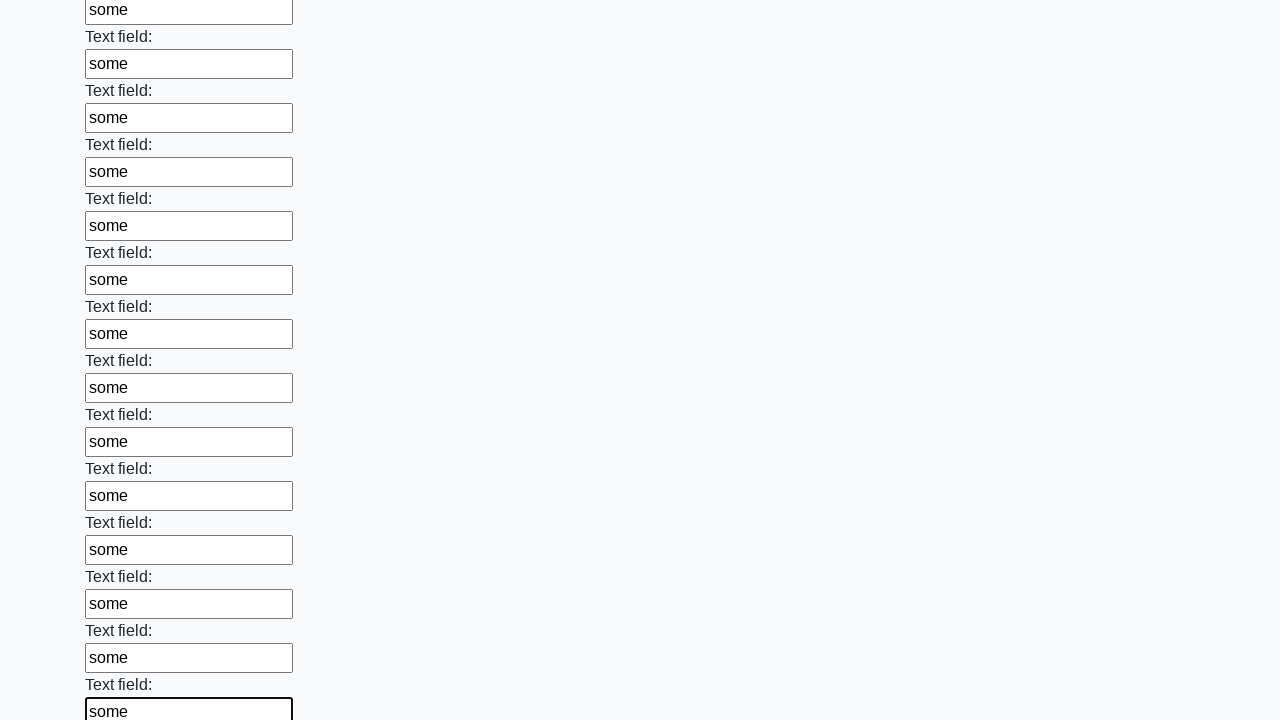

Filled text input field 82 of 100 with 'some' on input[type="text"] >> nth=81
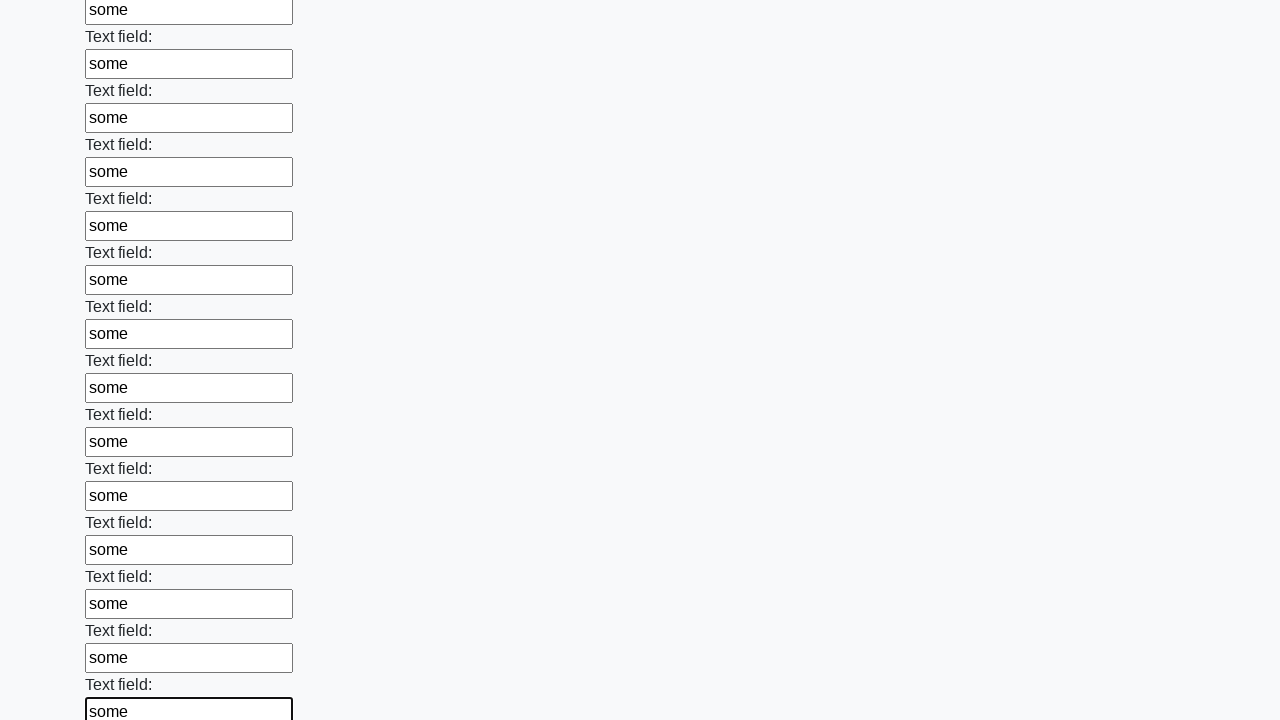

Filled text input field 83 of 100 with 'some' on input[type="text"] >> nth=82
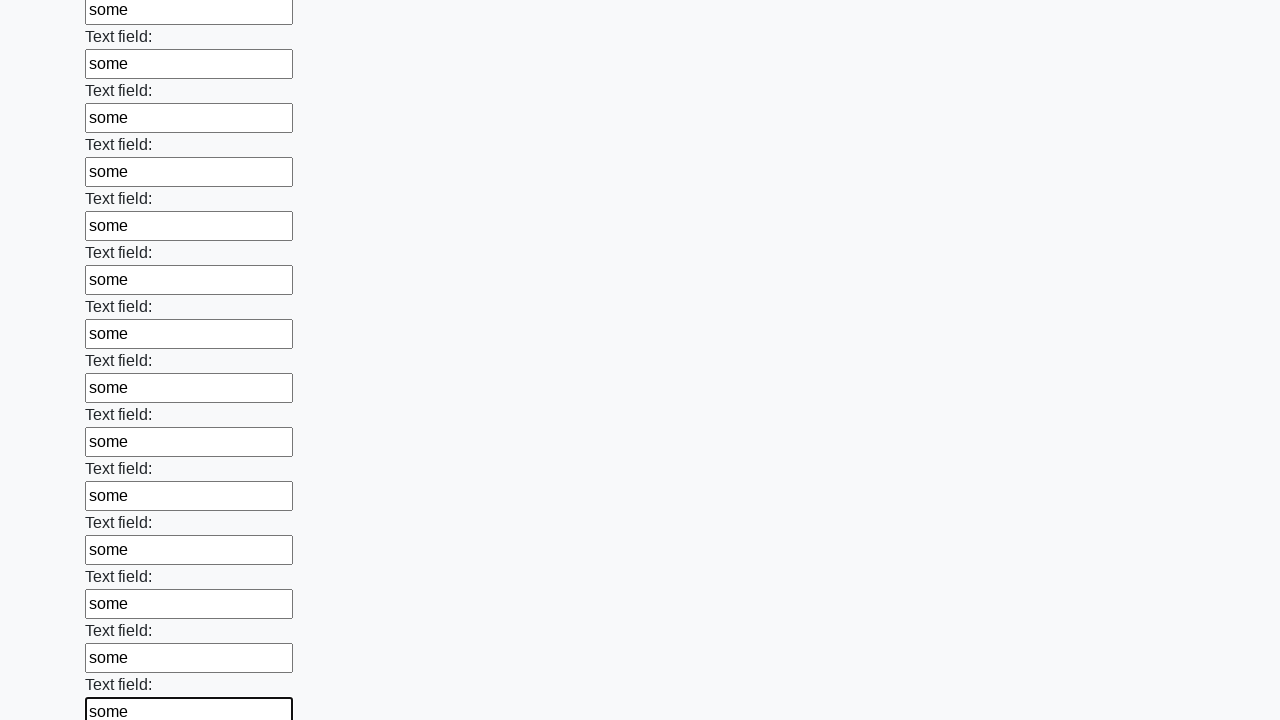

Filled text input field 84 of 100 with 'some' on input[type="text"] >> nth=83
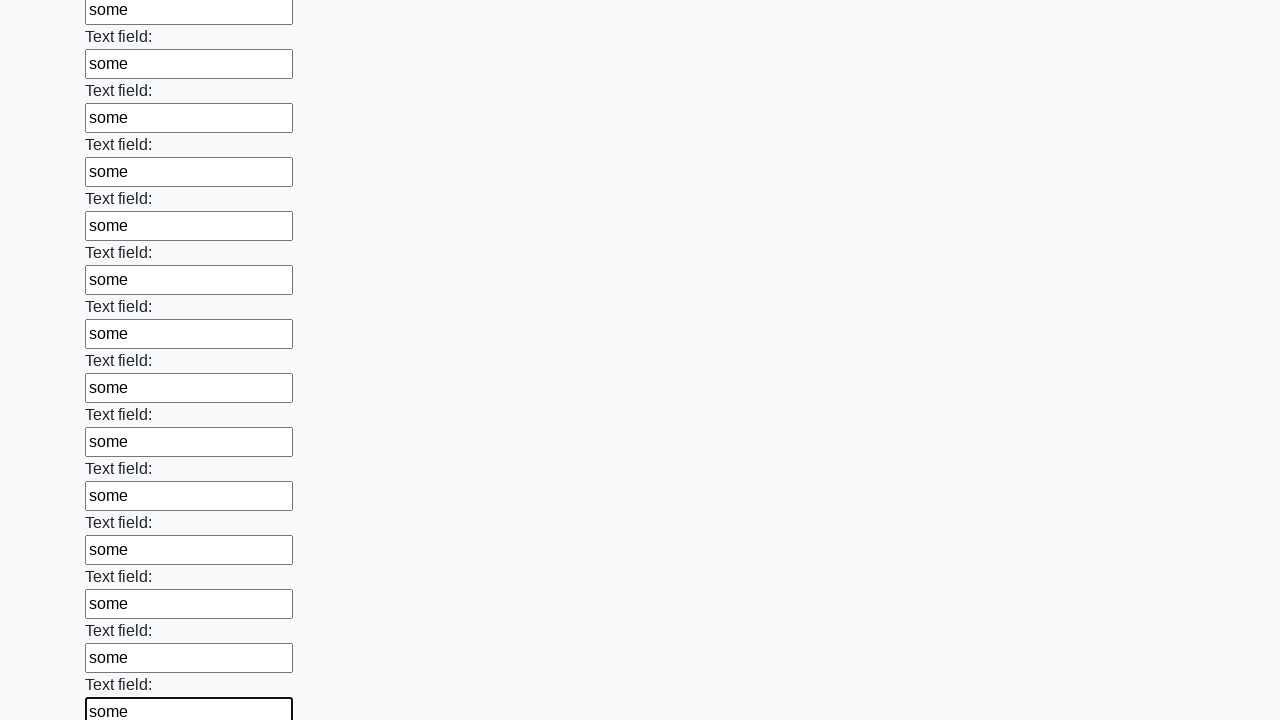

Filled text input field 85 of 100 with 'some' on input[type="text"] >> nth=84
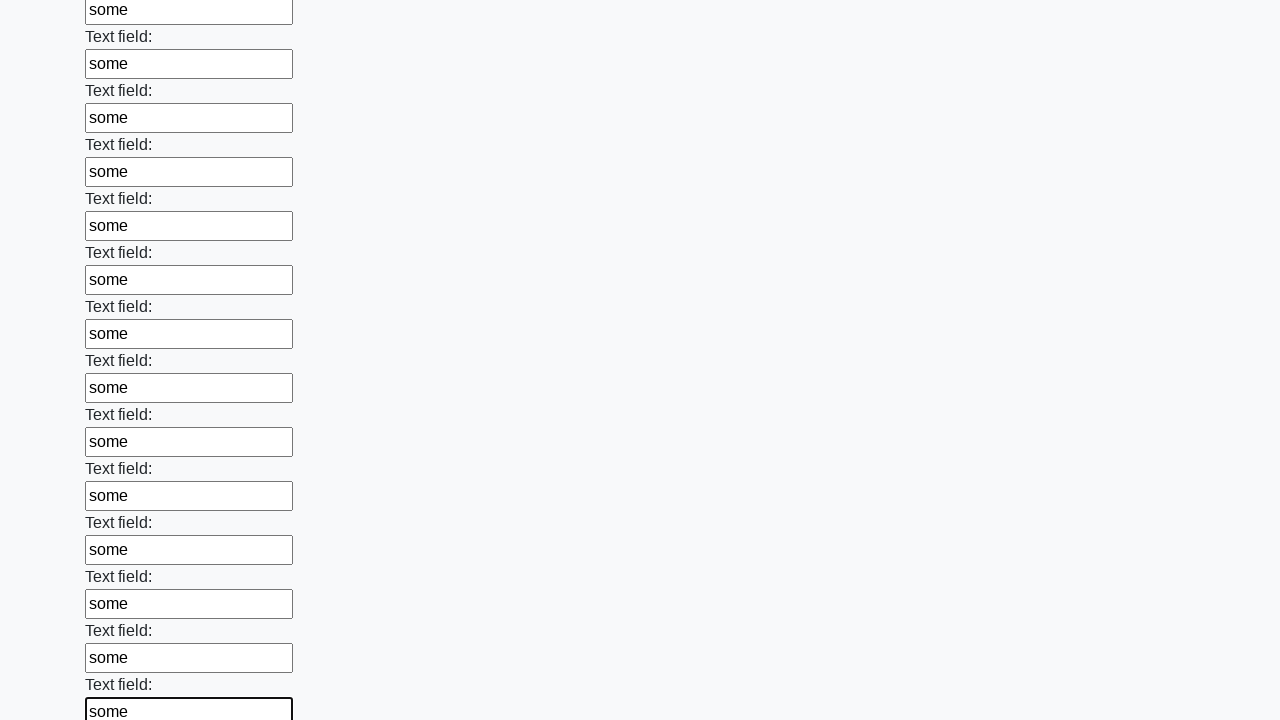

Filled text input field 86 of 100 with 'some' on input[type="text"] >> nth=85
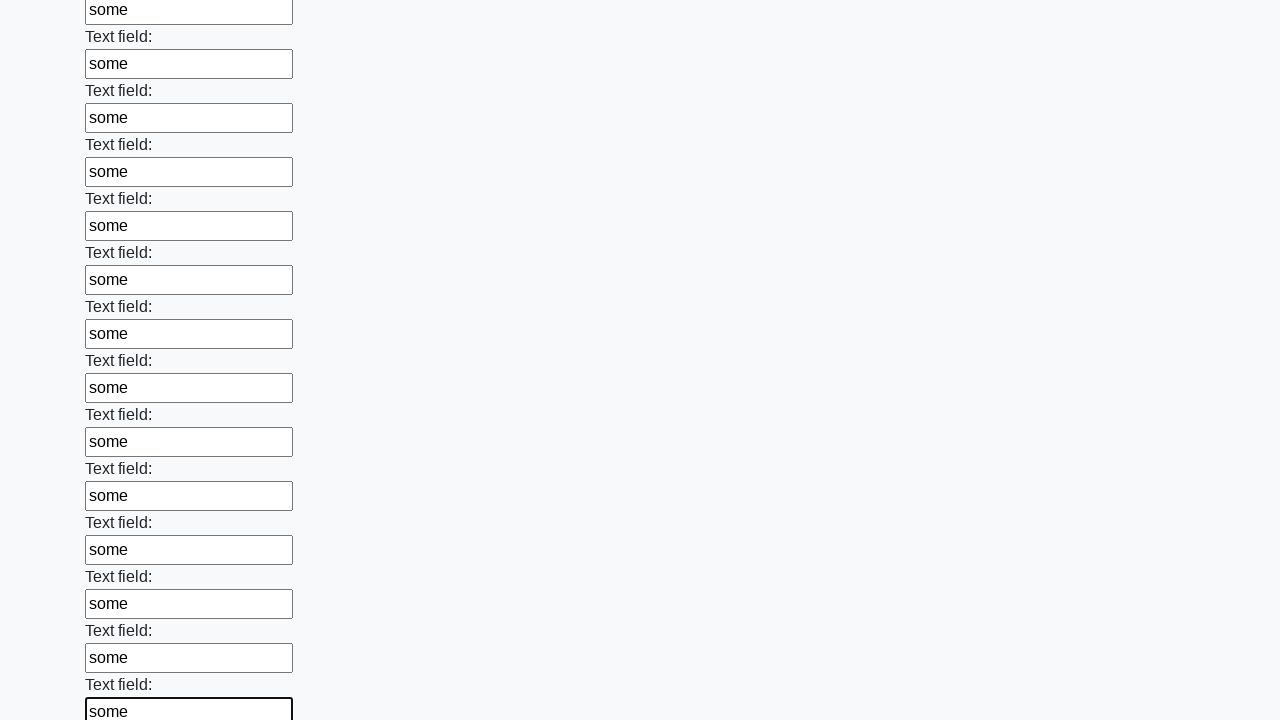

Filled text input field 87 of 100 with 'some' on input[type="text"] >> nth=86
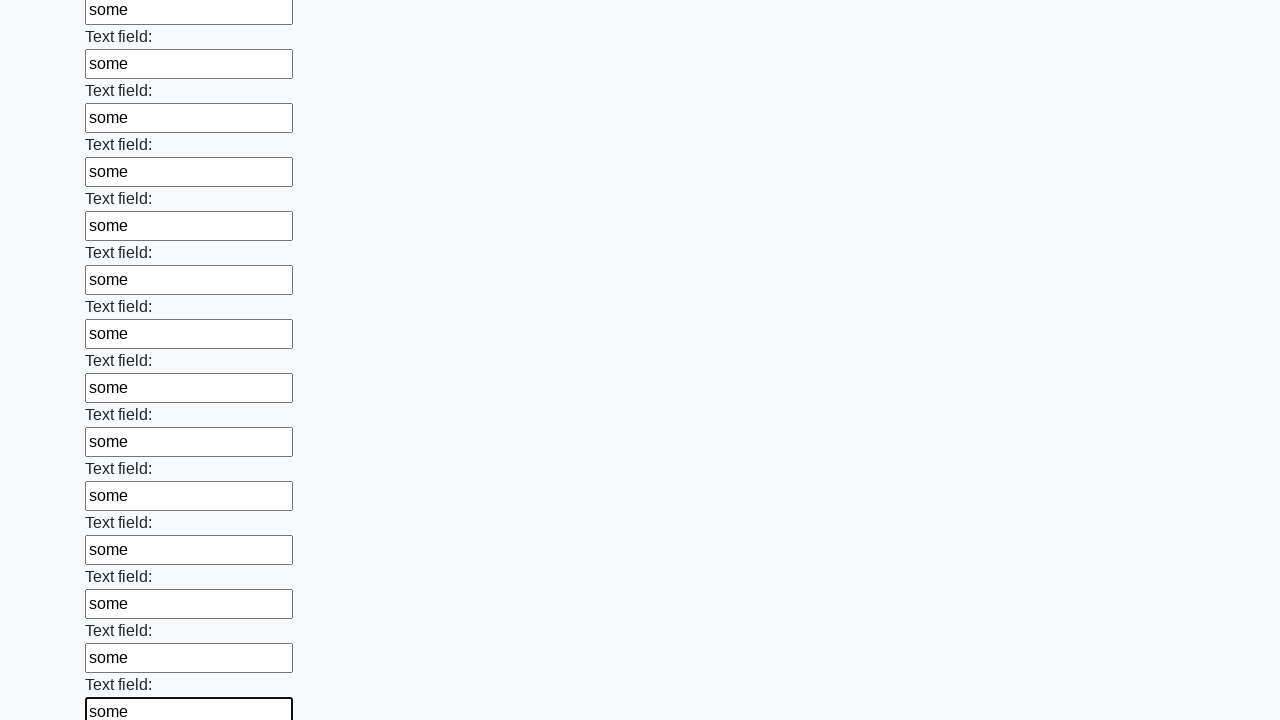

Filled text input field 88 of 100 with 'some' on input[type="text"] >> nth=87
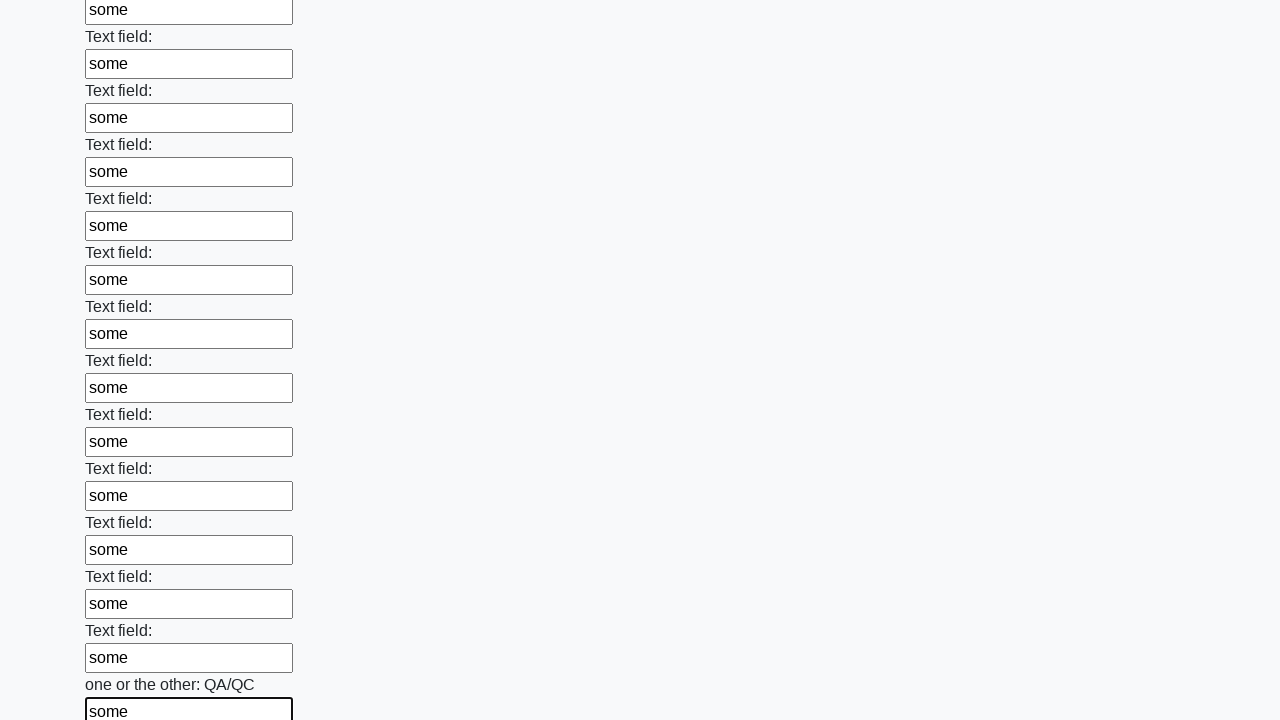

Filled text input field 89 of 100 with 'some' on input[type="text"] >> nth=88
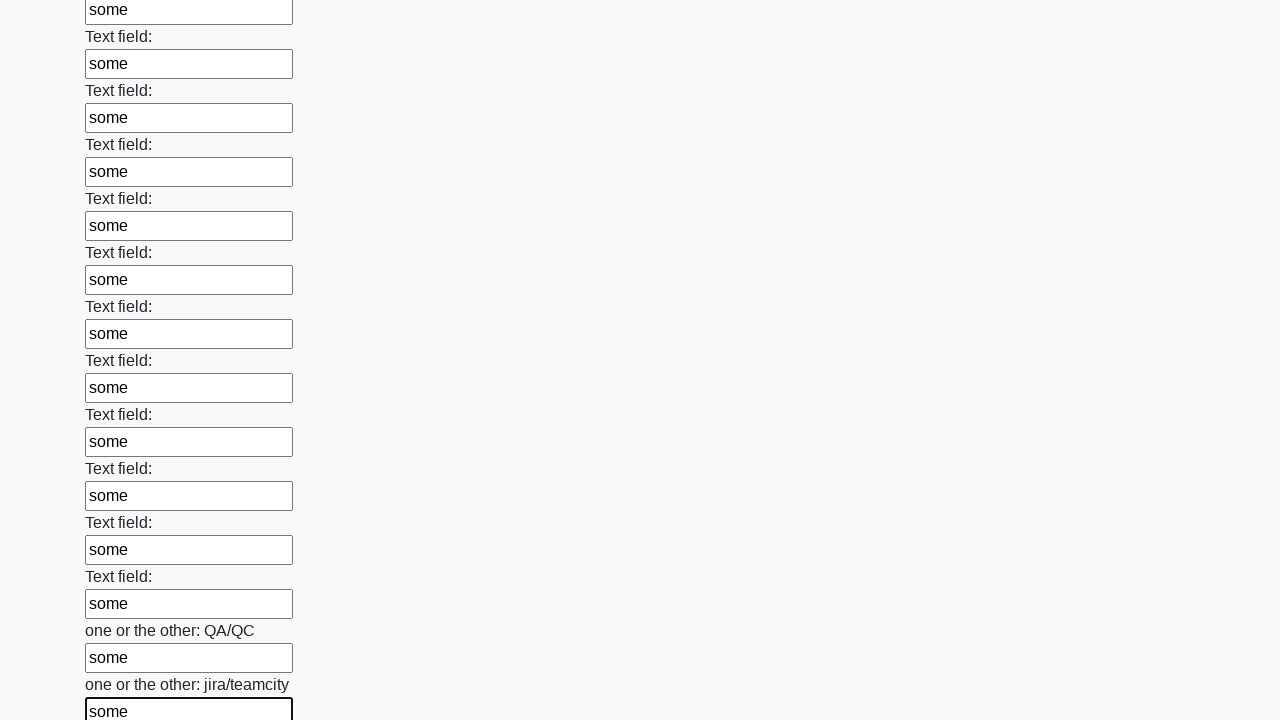

Filled text input field 90 of 100 with 'some' on input[type="text"] >> nth=89
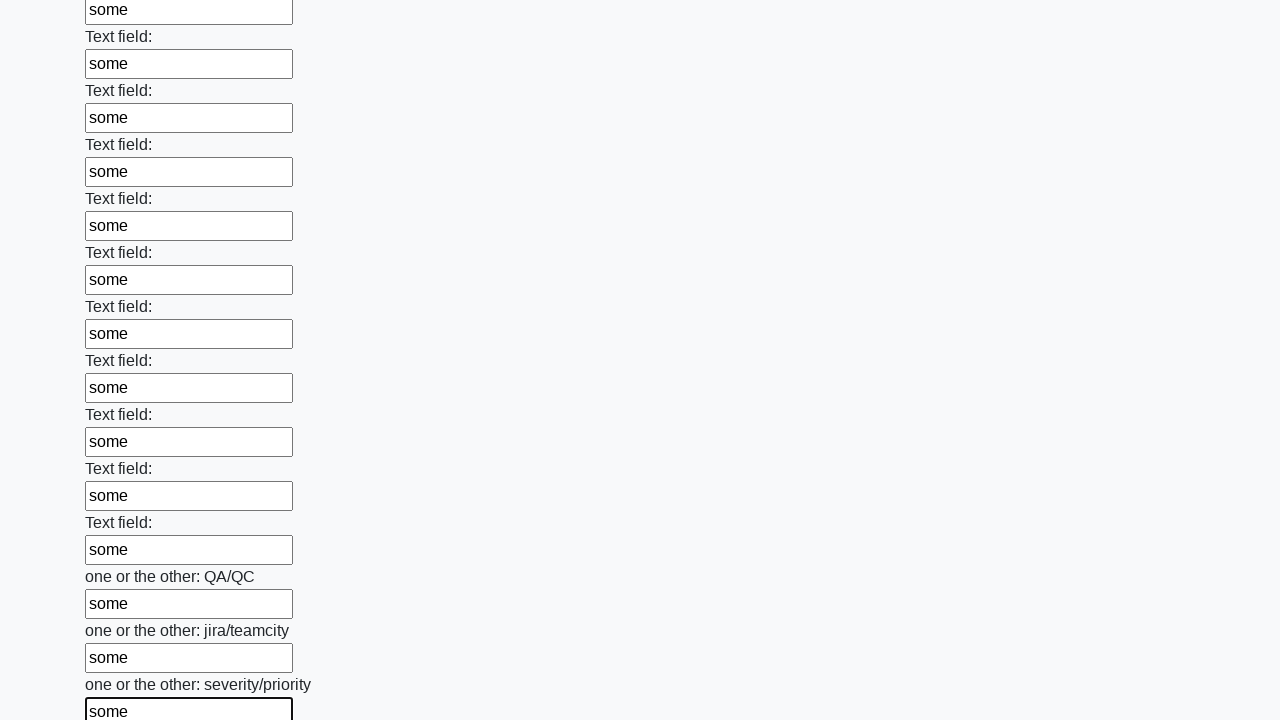

Filled text input field 91 of 100 with 'some' on input[type="text"] >> nth=90
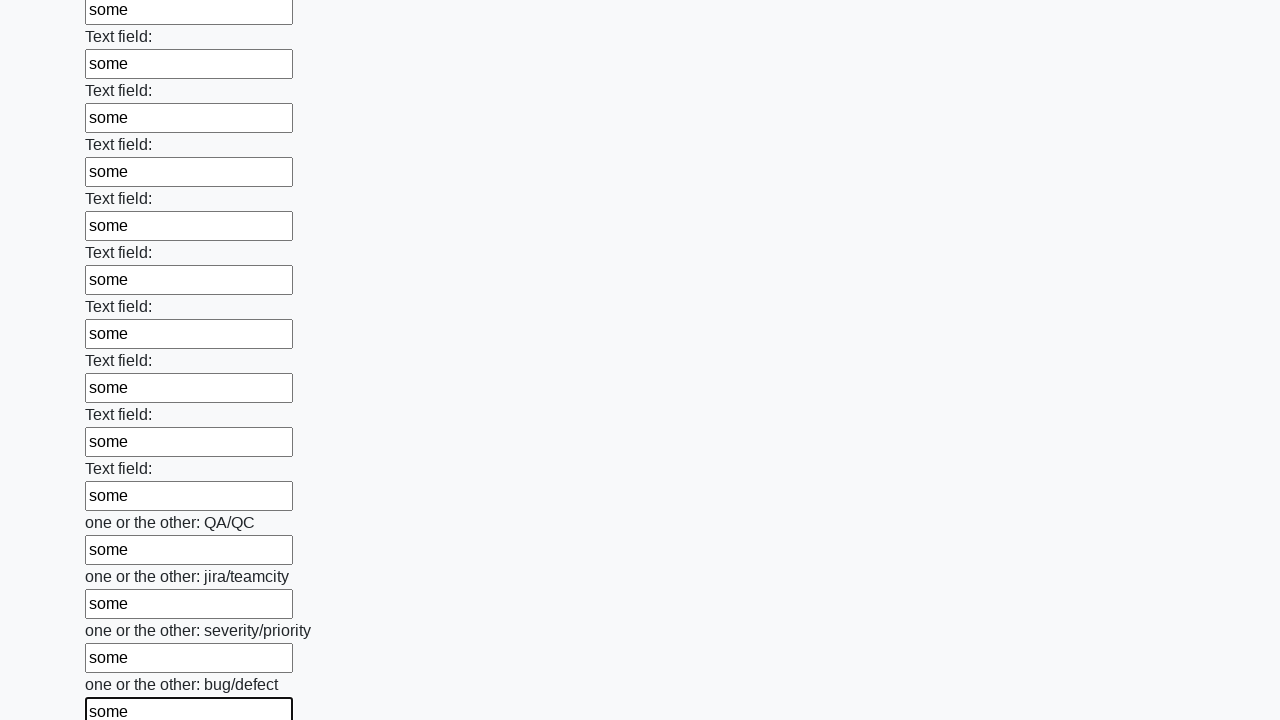

Filled text input field 92 of 100 with 'some' on input[type="text"] >> nth=91
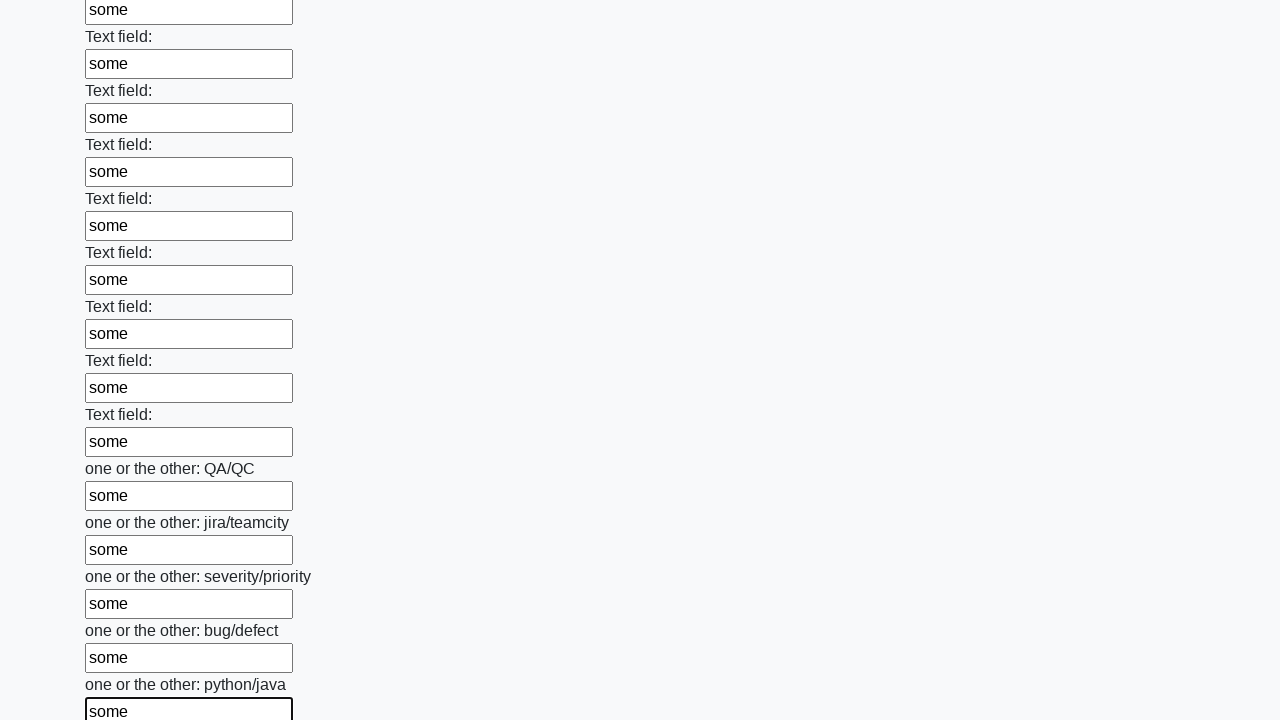

Filled text input field 93 of 100 with 'some' on input[type="text"] >> nth=92
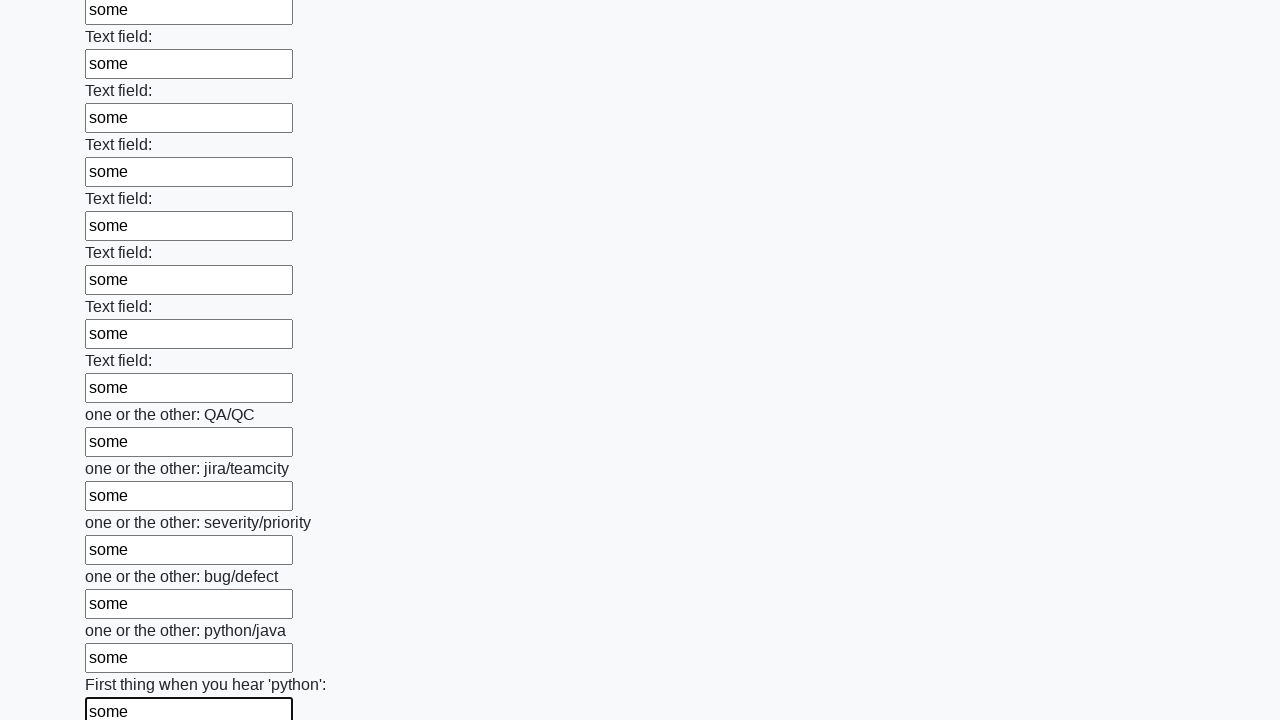

Filled text input field 94 of 100 with 'some' on input[type="text"] >> nth=93
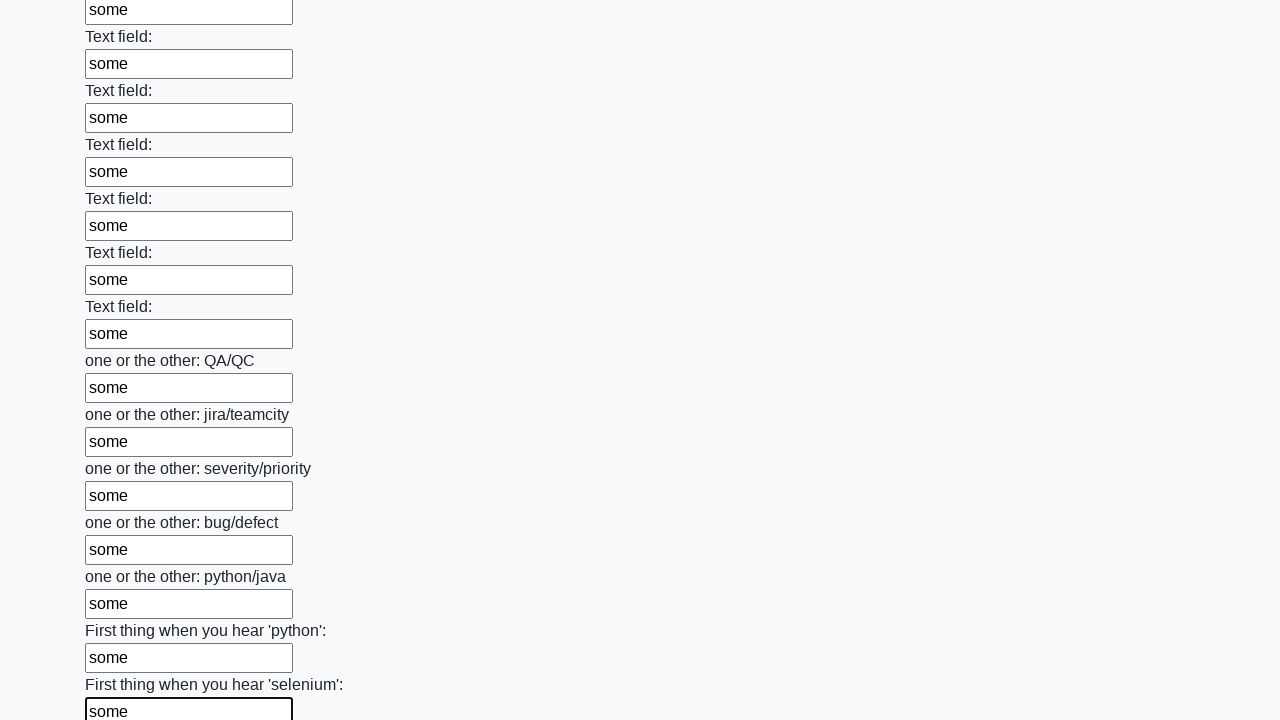

Filled text input field 95 of 100 with 'some' on input[type="text"] >> nth=94
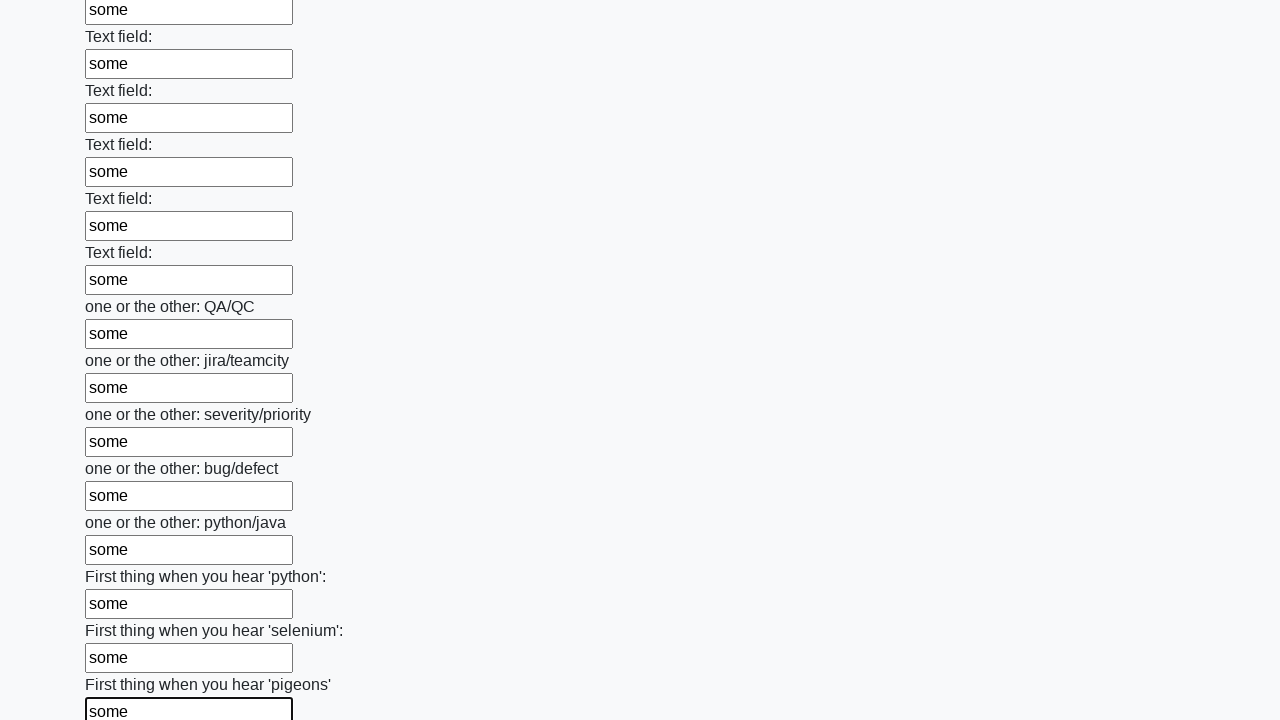

Filled text input field 96 of 100 with 'some' on input[type="text"] >> nth=95
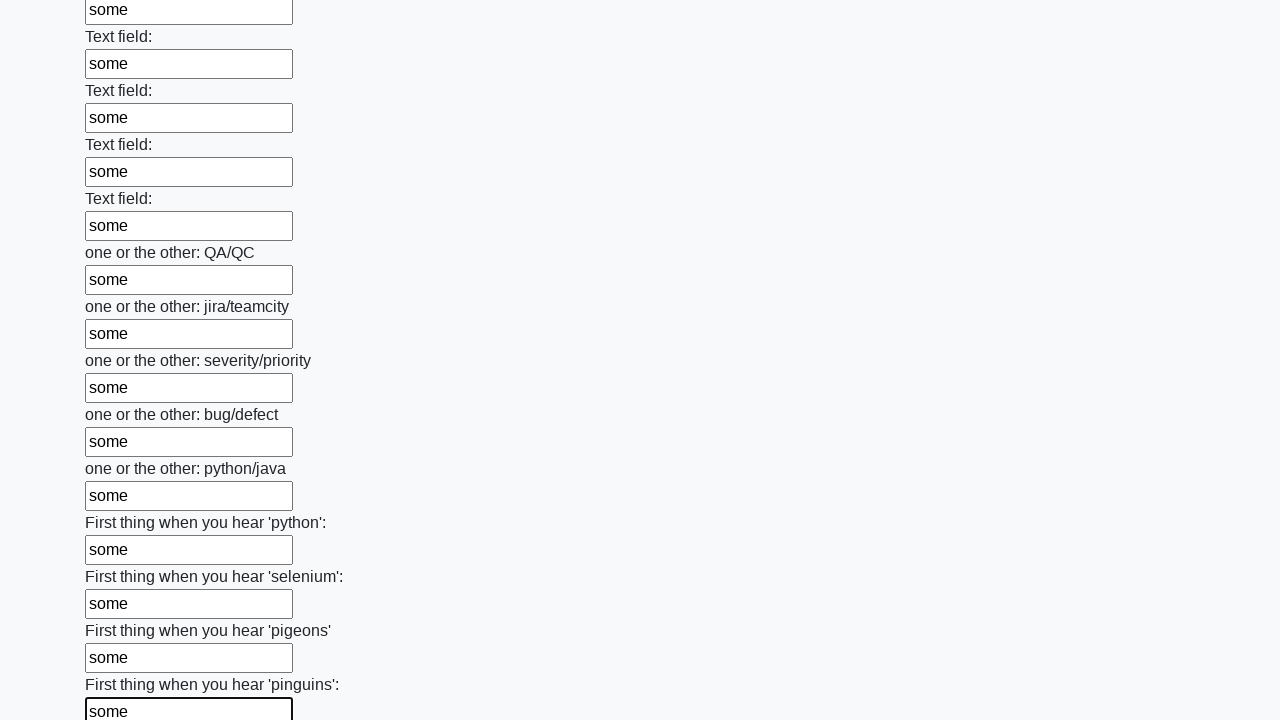

Filled text input field 97 of 100 with 'some' on input[type="text"] >> nth=96
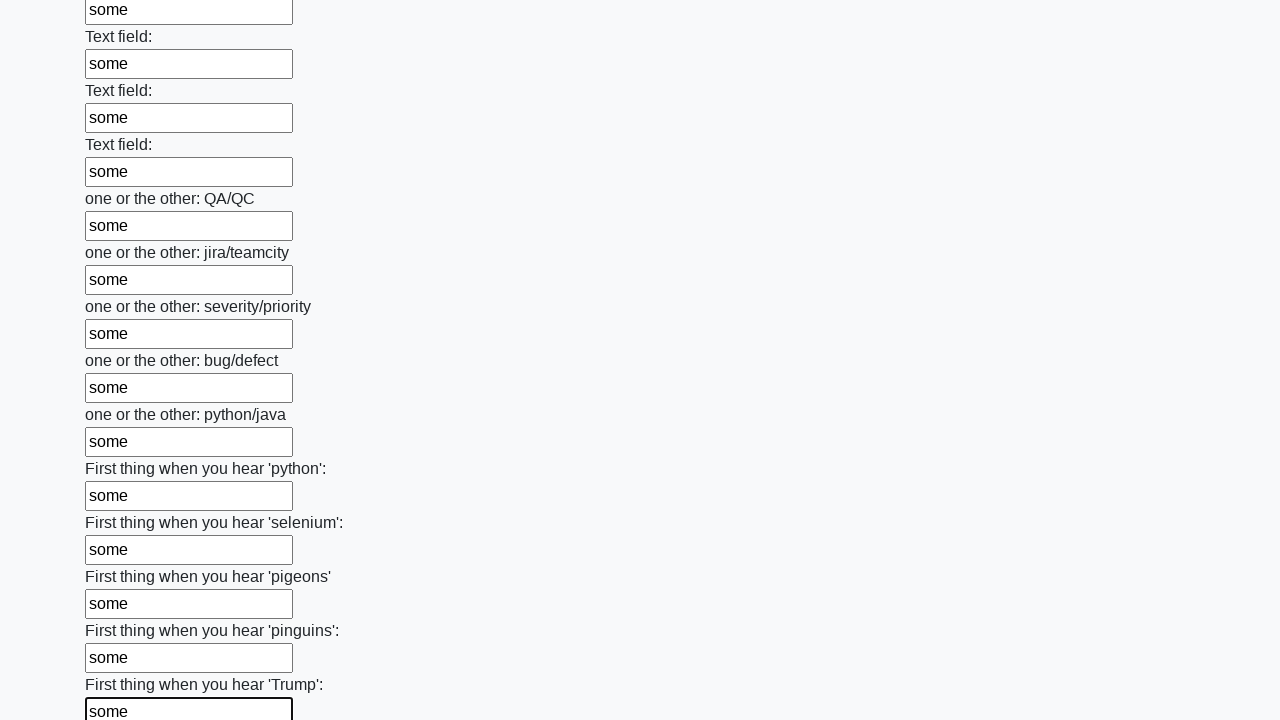

Filled text input field 98 of 100 with 'some' on input[type="text"] >> nth=97
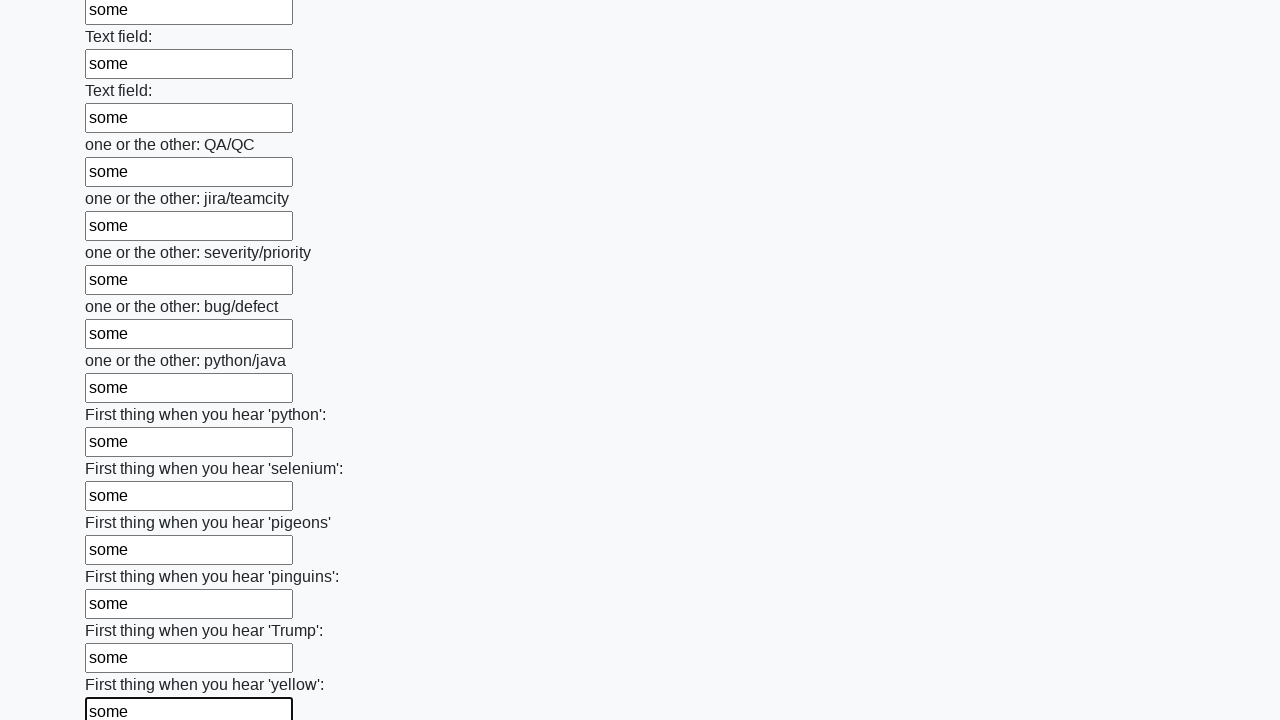

Filled text input field 99 of 100 with 'some' on input[type="text"] >> nth=98
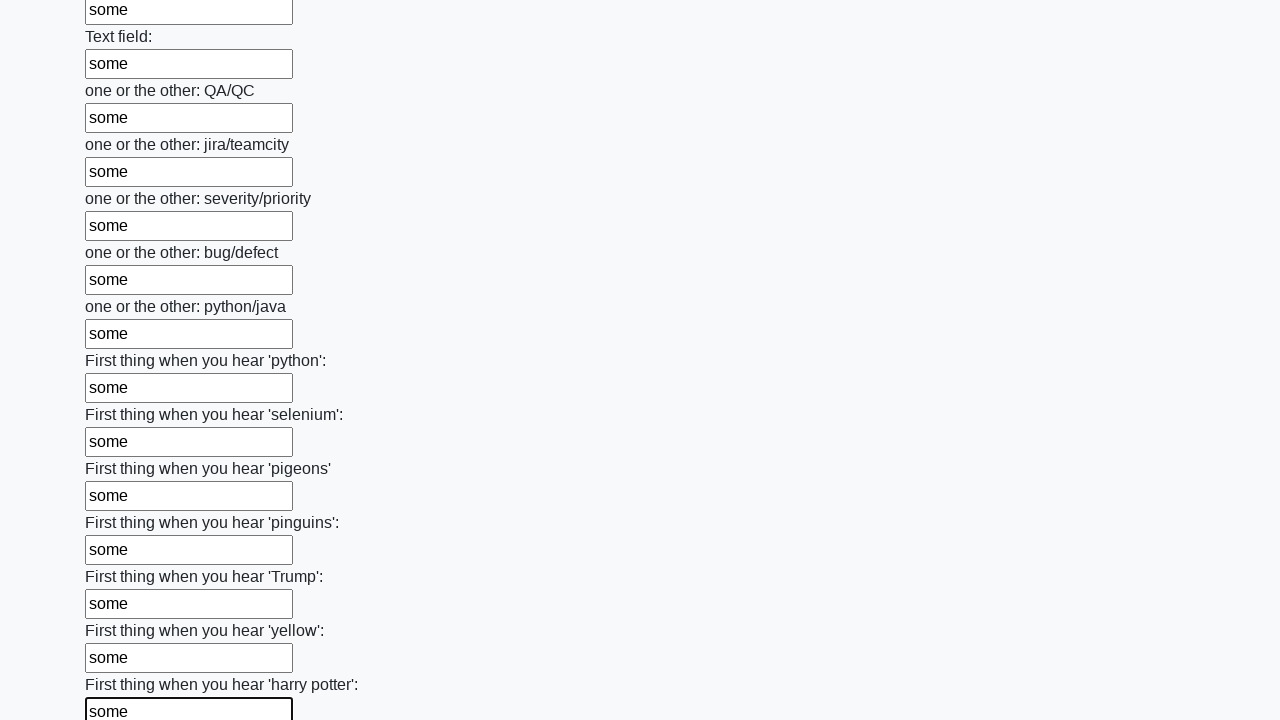

Filled text input field 100 of 100 with 'some' on input[type="text"] >> nth=99
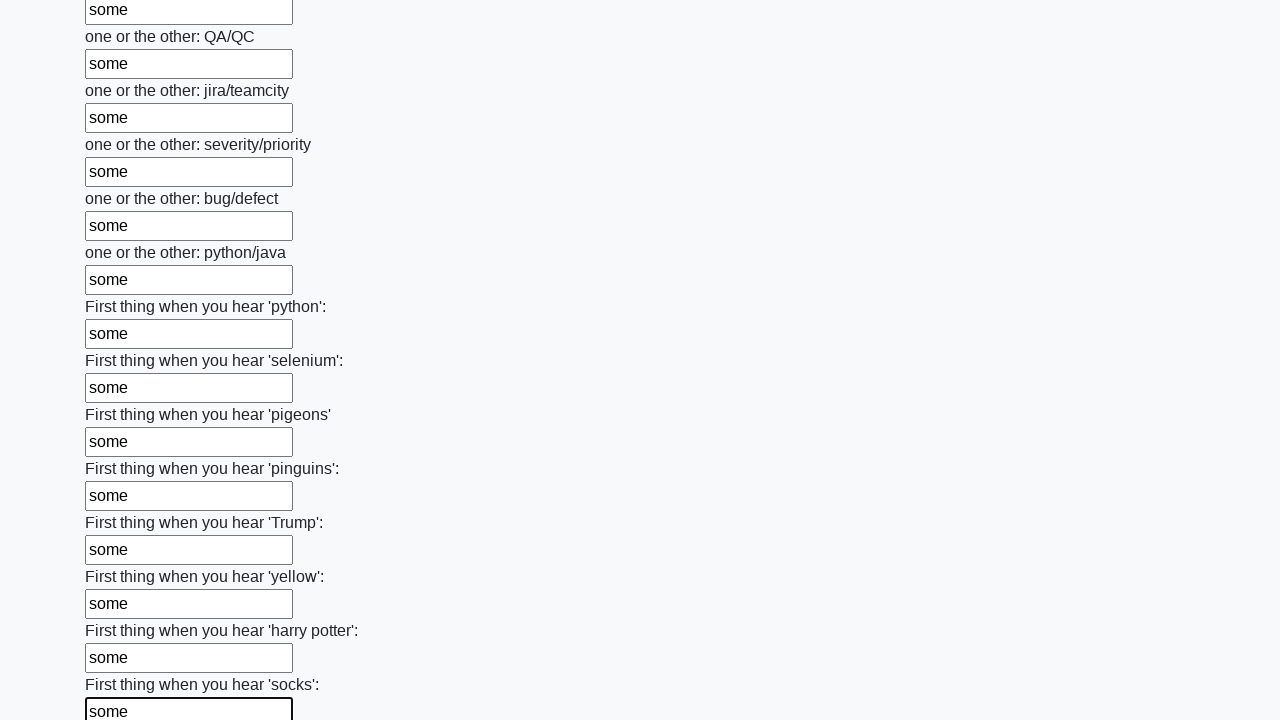

Clicked the submit button to submit the form at (123, 611) on button.btn
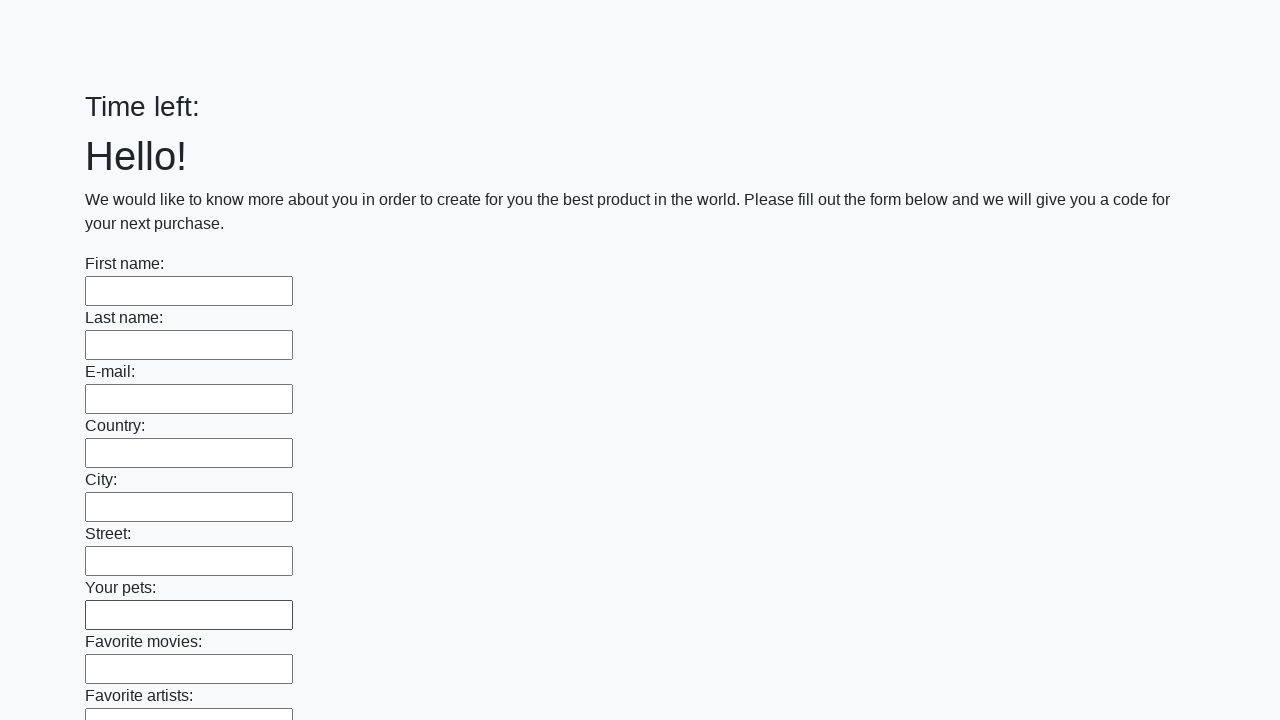

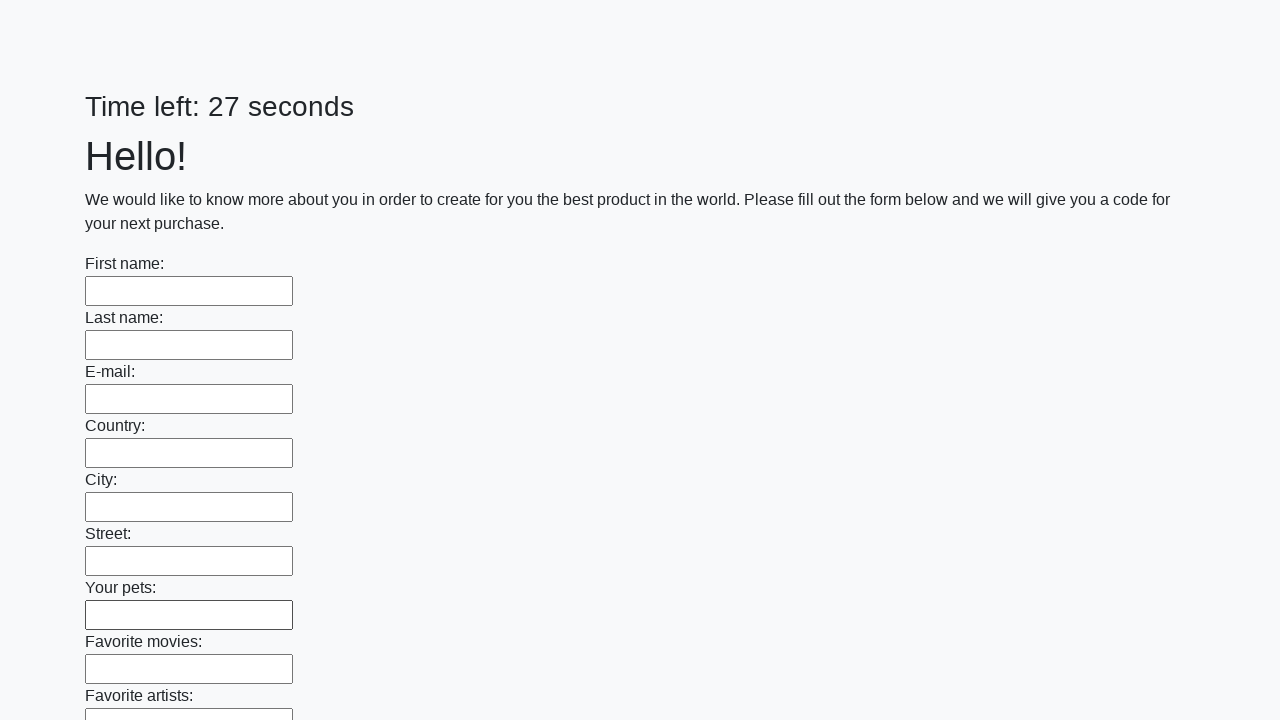